Tests filling out a large form with multiple input fields using randomly generated data (first name, last name, email, and other text fields), then submits the form by clicking the submit button.

Starting URL: http://suninjuly.github.io/huge_form.html

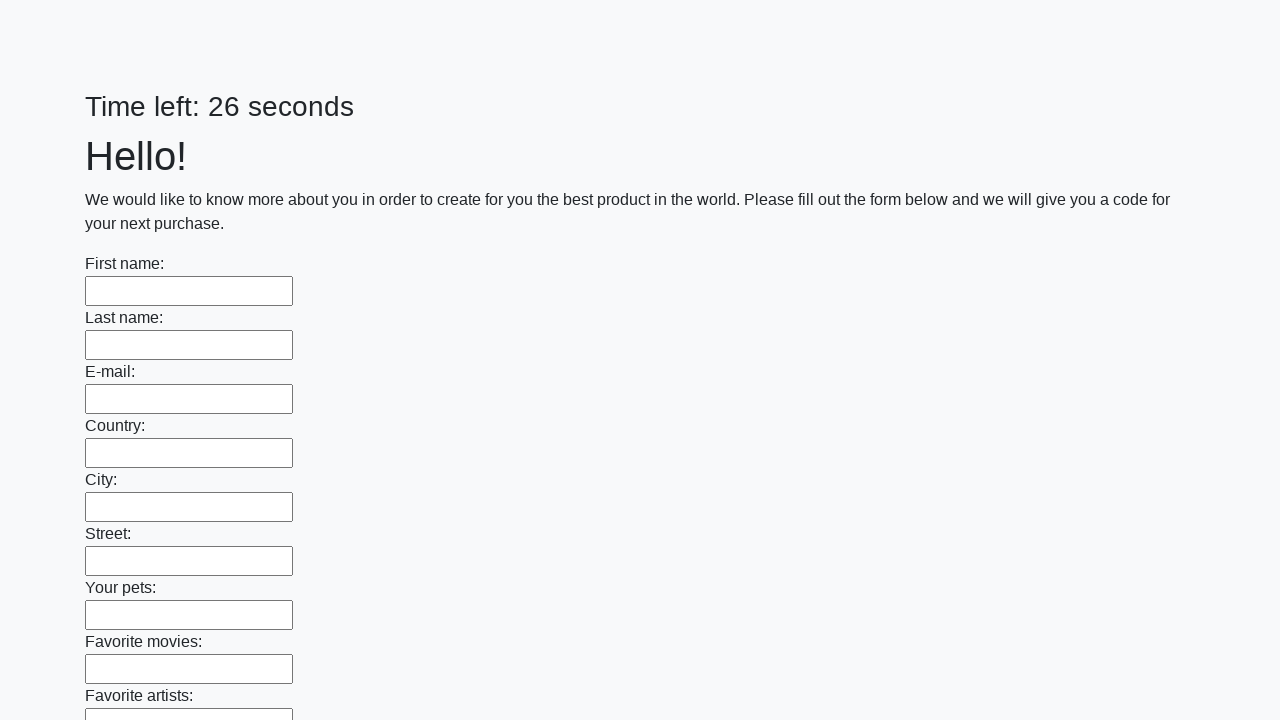

Navigated to huge form test page
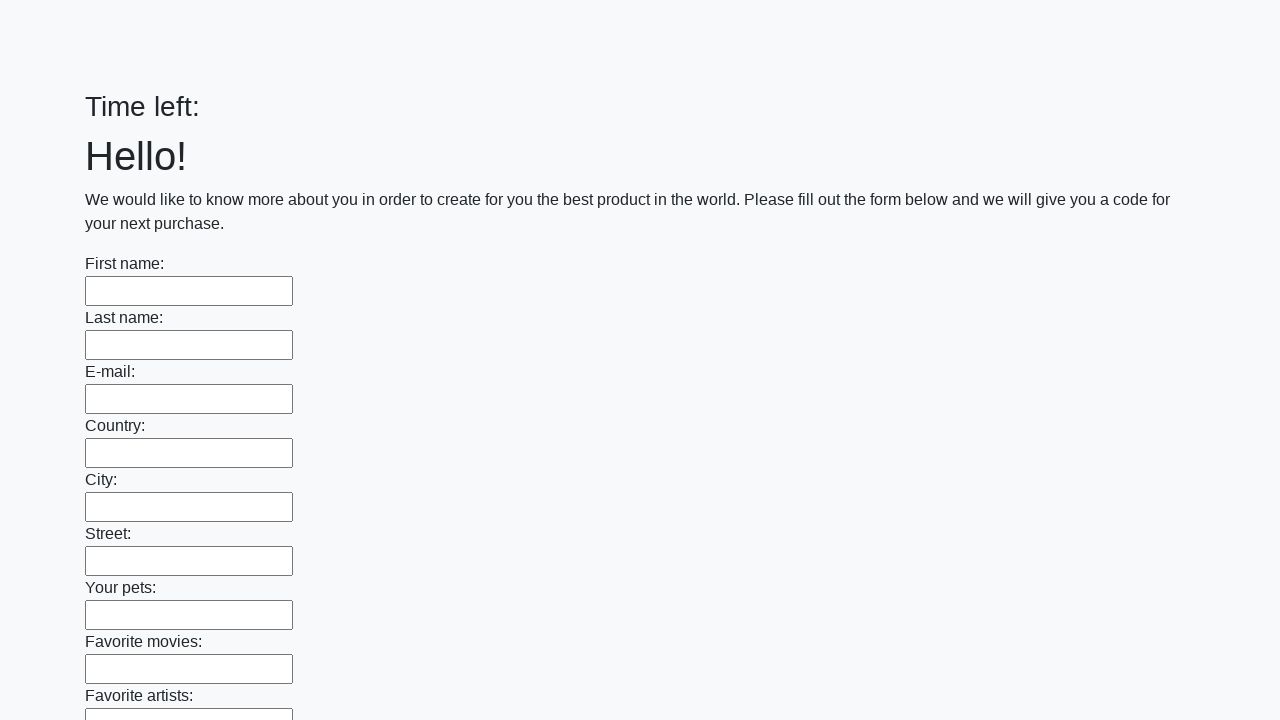

Filled firstname field with 'Jennifer' on input >> nth=0
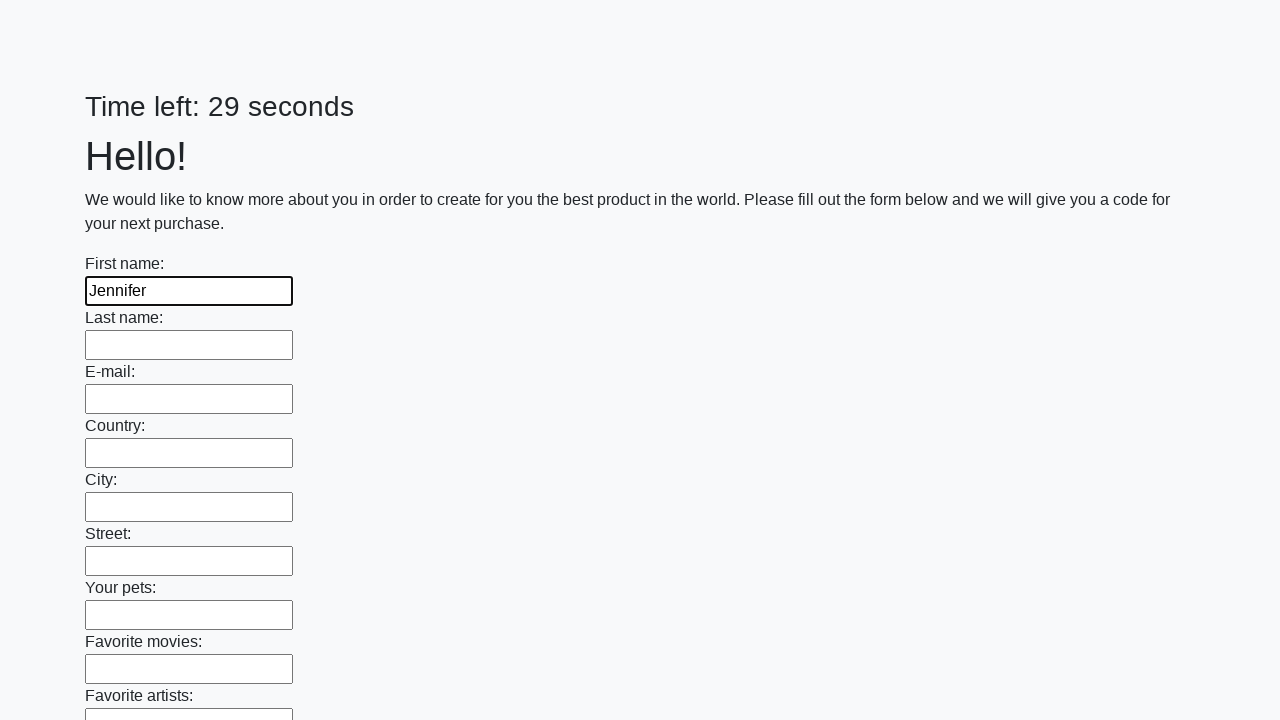

Filled lastname field with 'Martinez' on input >> nth=1
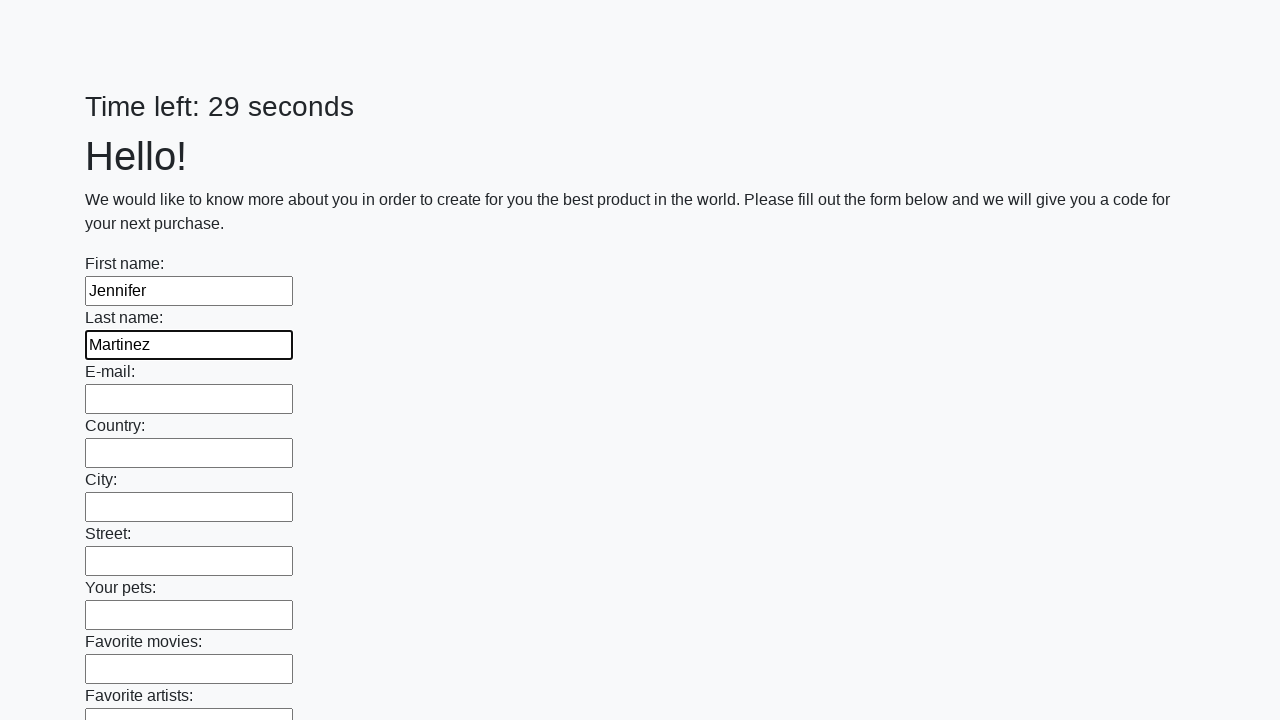

Filled form field 'e-mail' with 'sample' on input >> nth=2
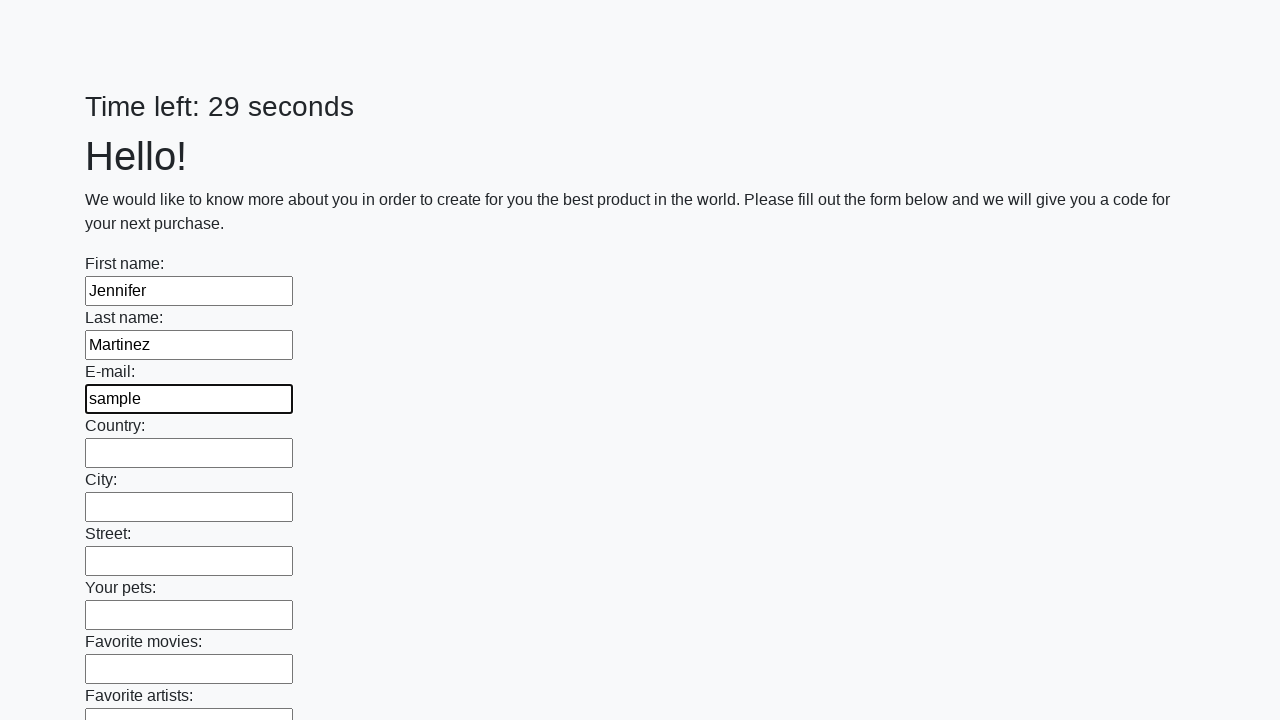

Filled form field 'None' with 'sample' on input >> nth=3
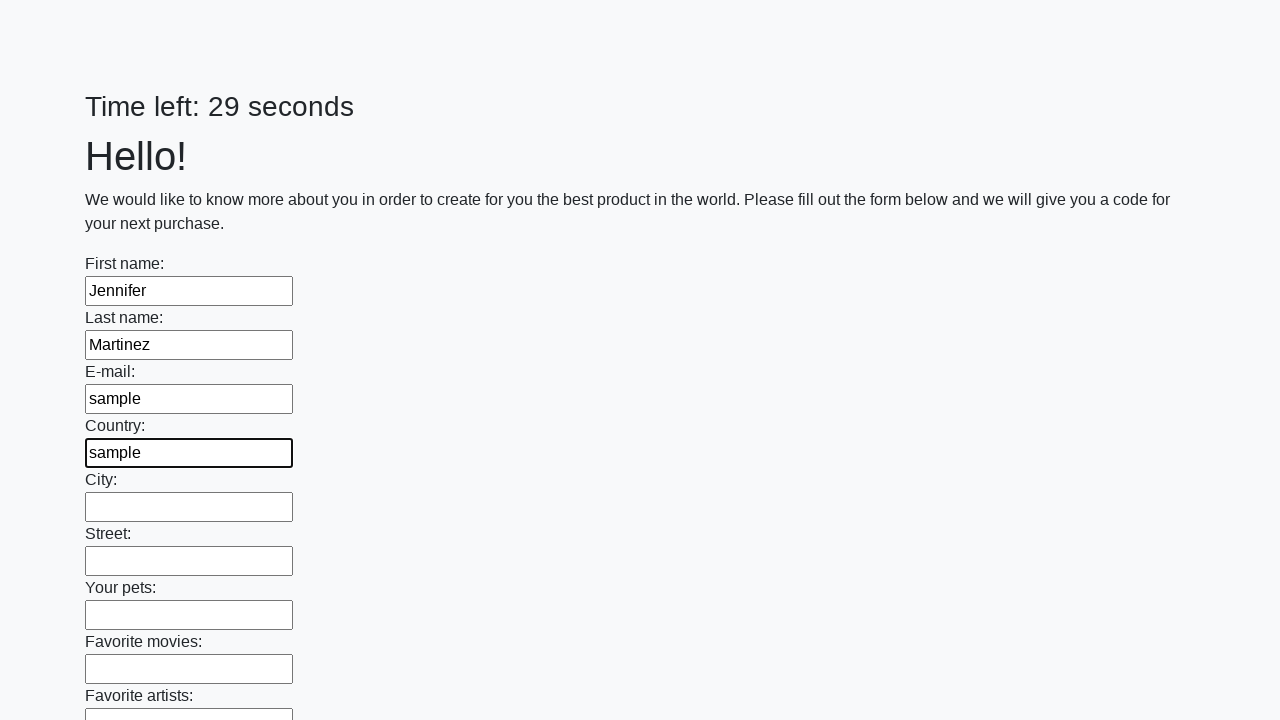

Filled form field 'None' with 'sample' on input >> nth=4
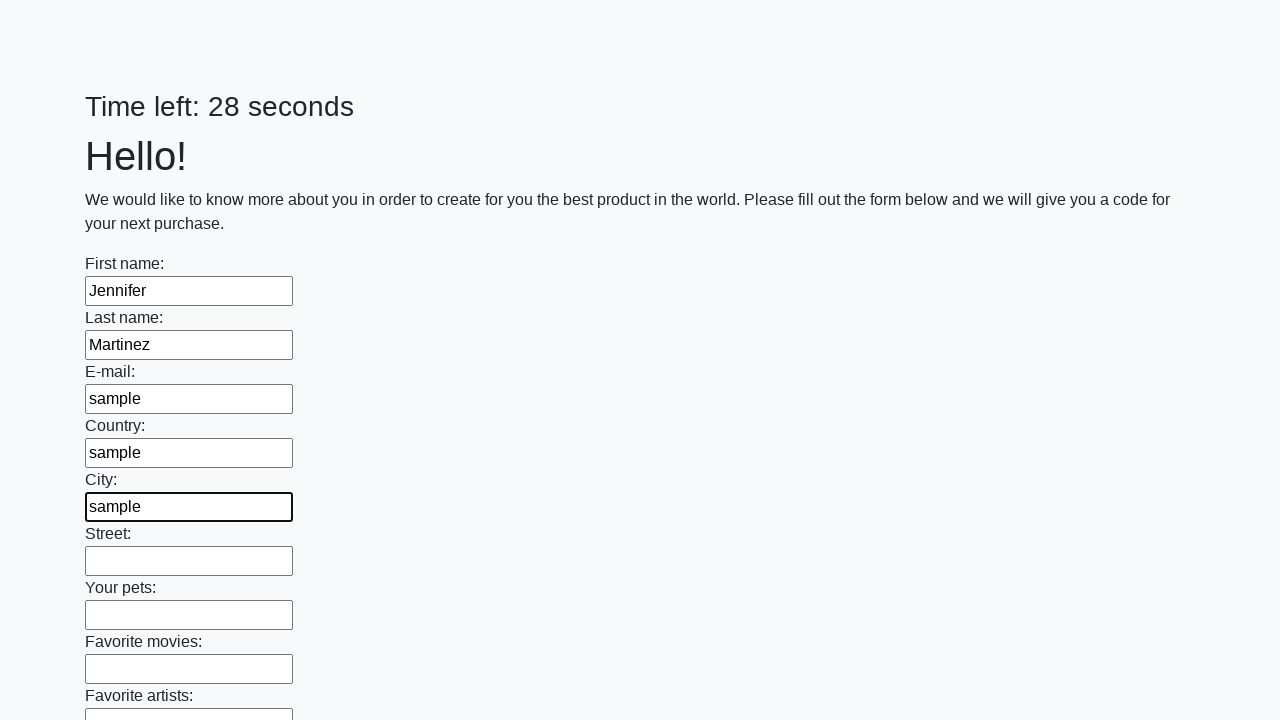

Filled form field 'None' with 'sample' on input >> nth=5
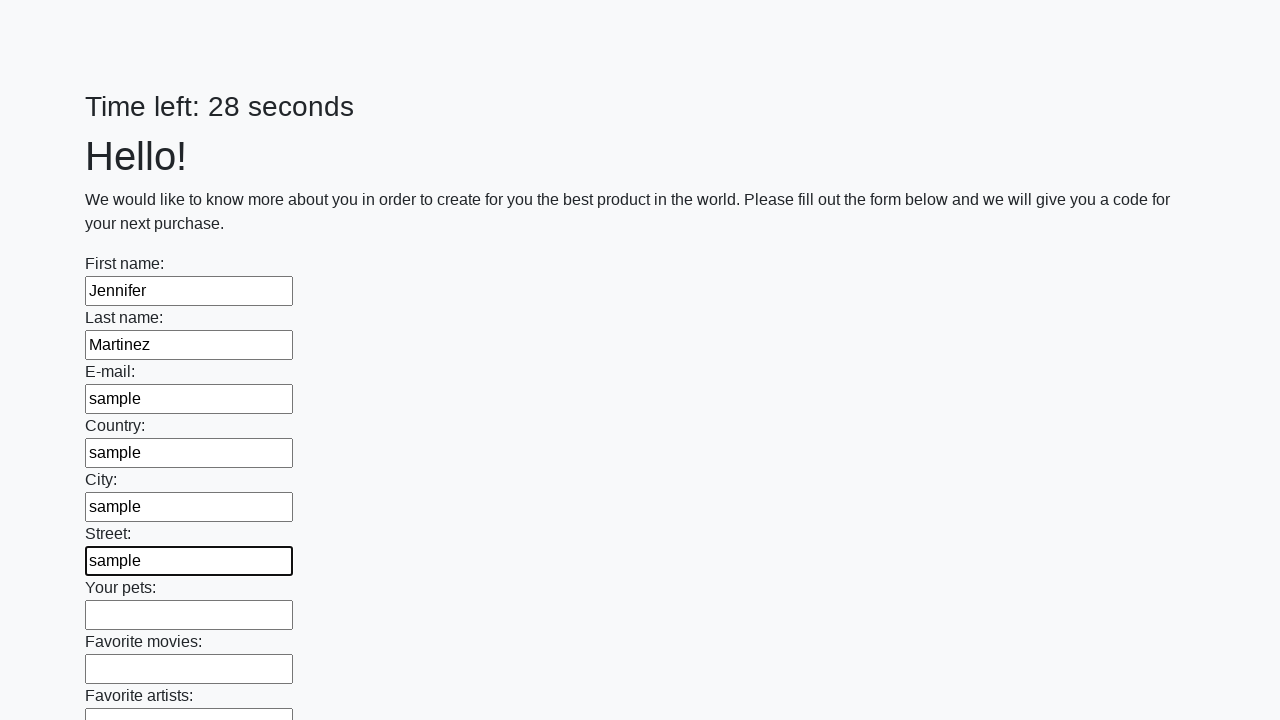

Filled form field 'None' with 'sample' on input >> nth=6
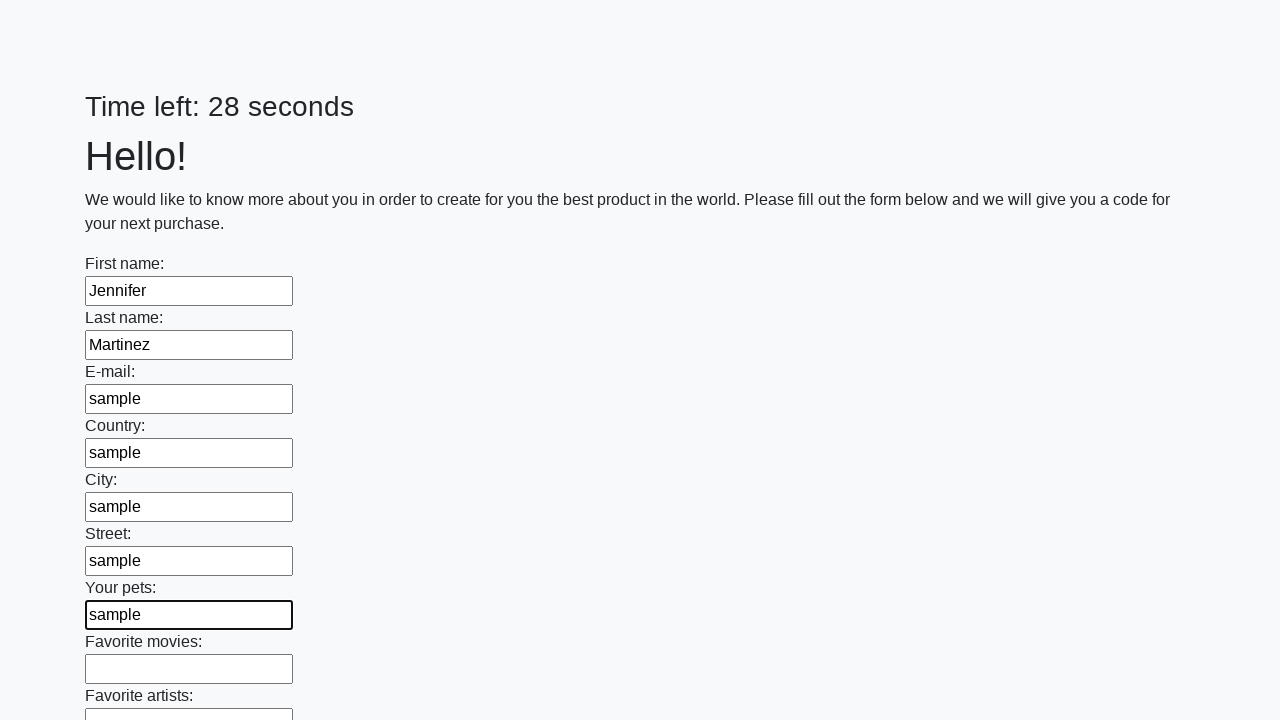

Filled form field 'None' with 'sample' on input >> nth=7
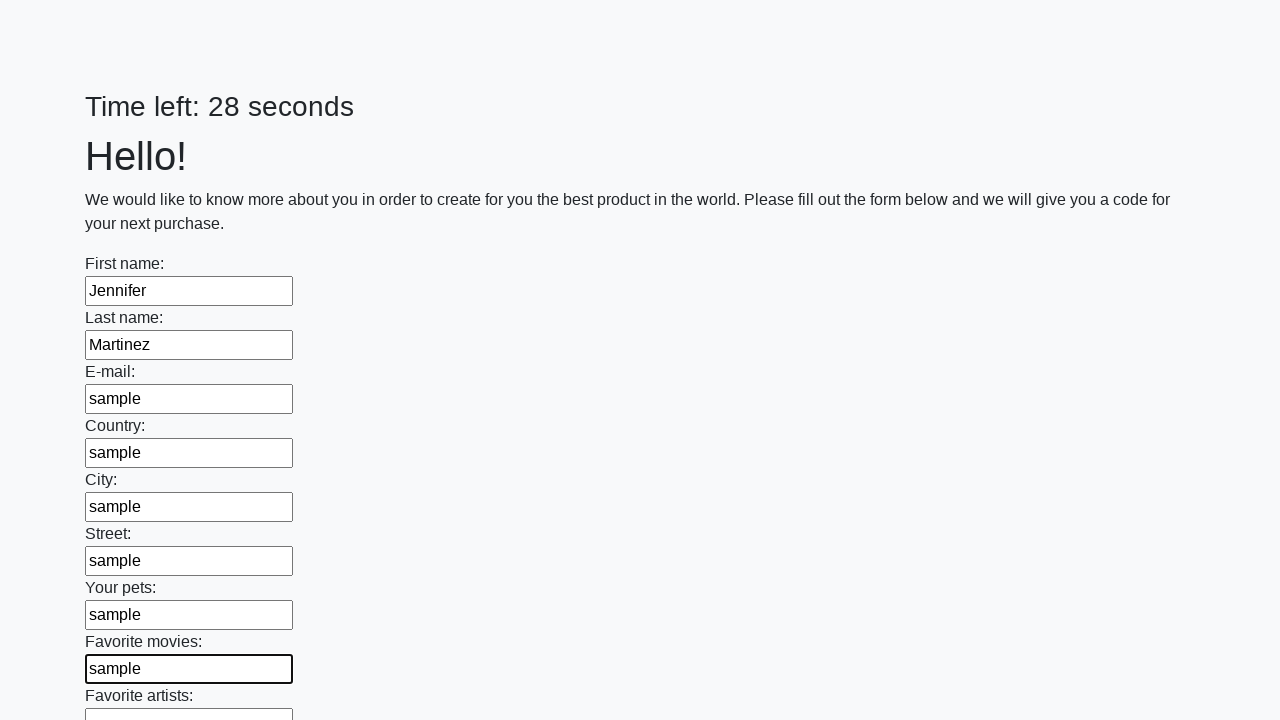

Filled form field 'None' with 'sample' on input >> nth=8
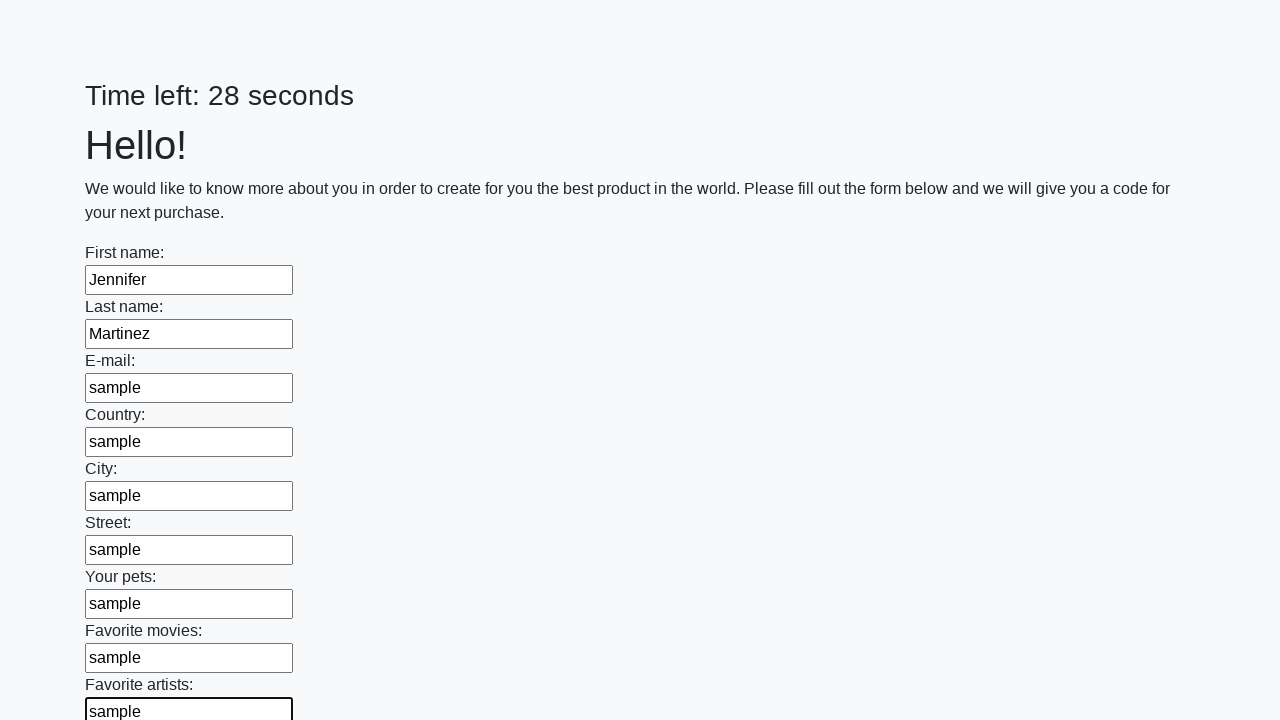

Filled form field 'None' with 'sample' on input >> nth=9
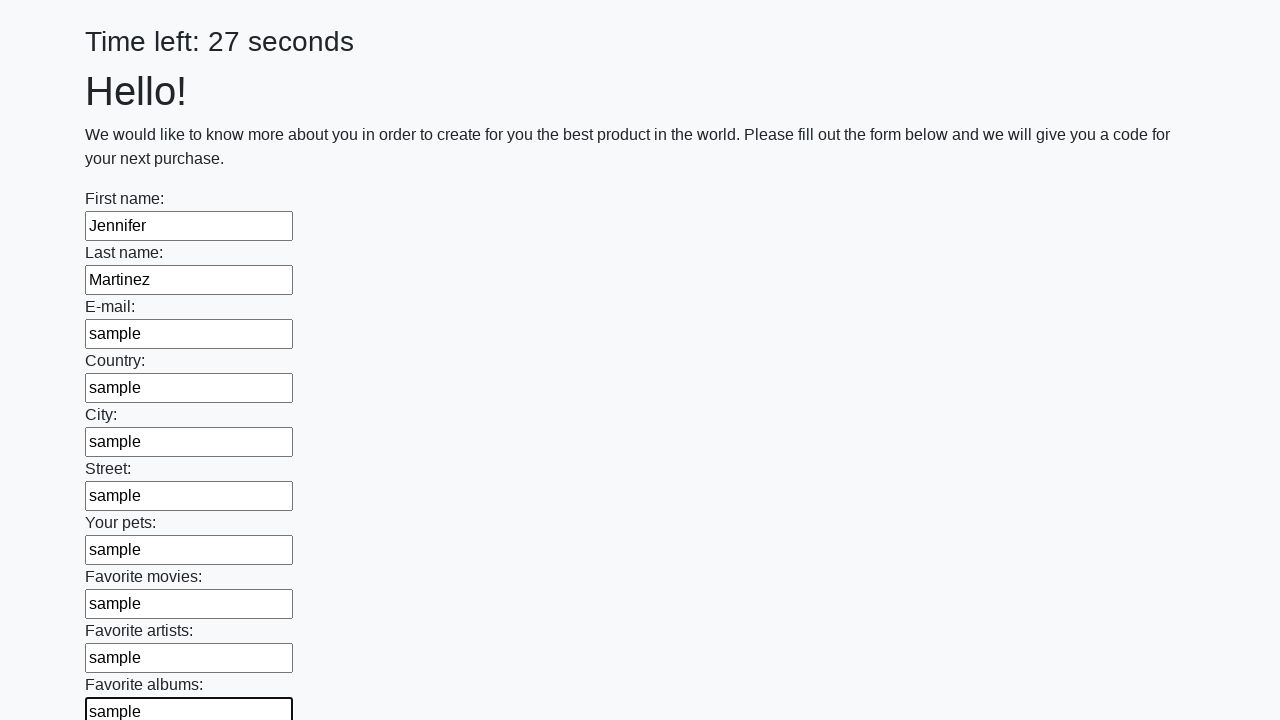

Filled form field 'None' with 'sample' on input >> nth=10
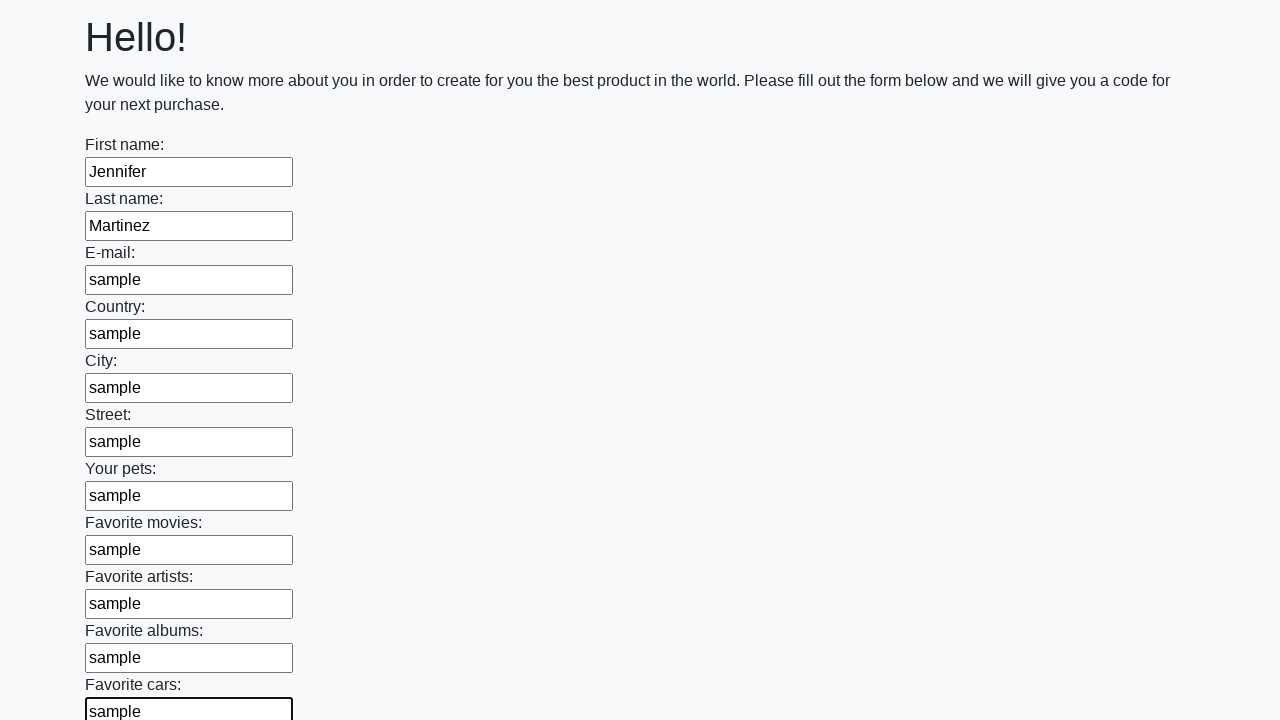

Filled form field 'None' with 'sample' on input >> nth=11
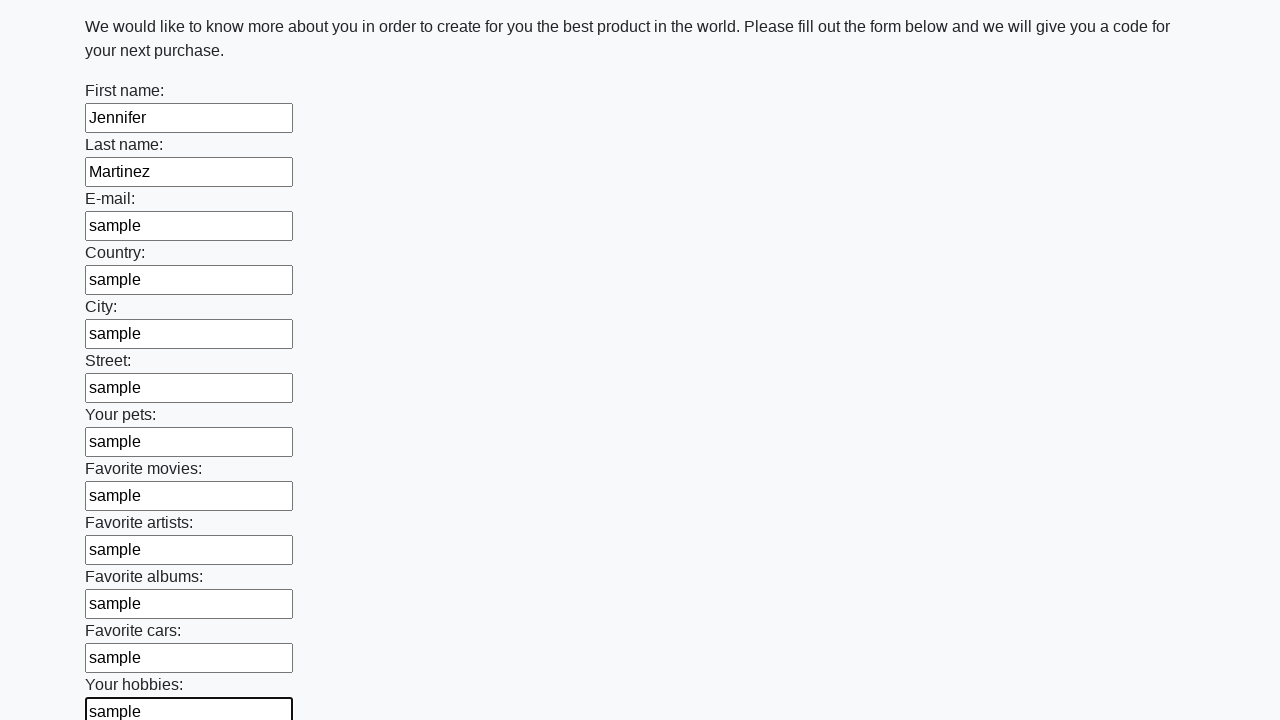

Filled form field 'None' with 'sample' on input >> nth=12
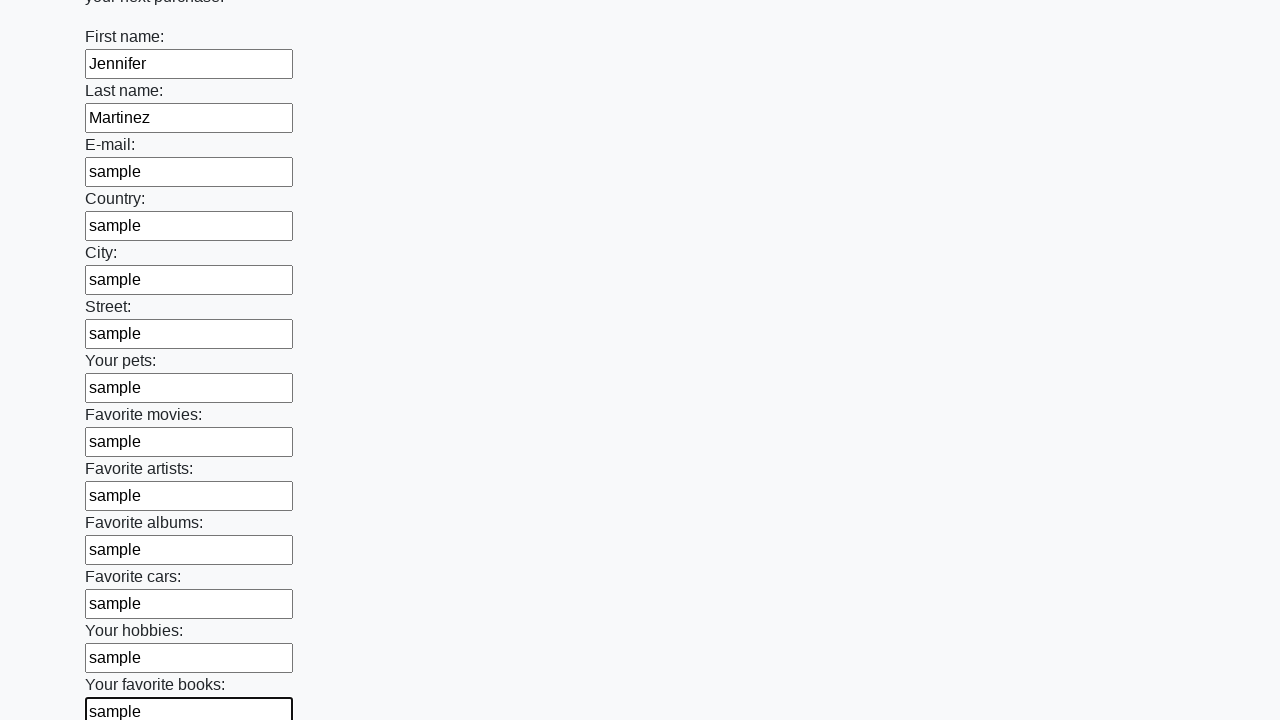

Filled form field 'None' with 'sample' on input >> nth=13
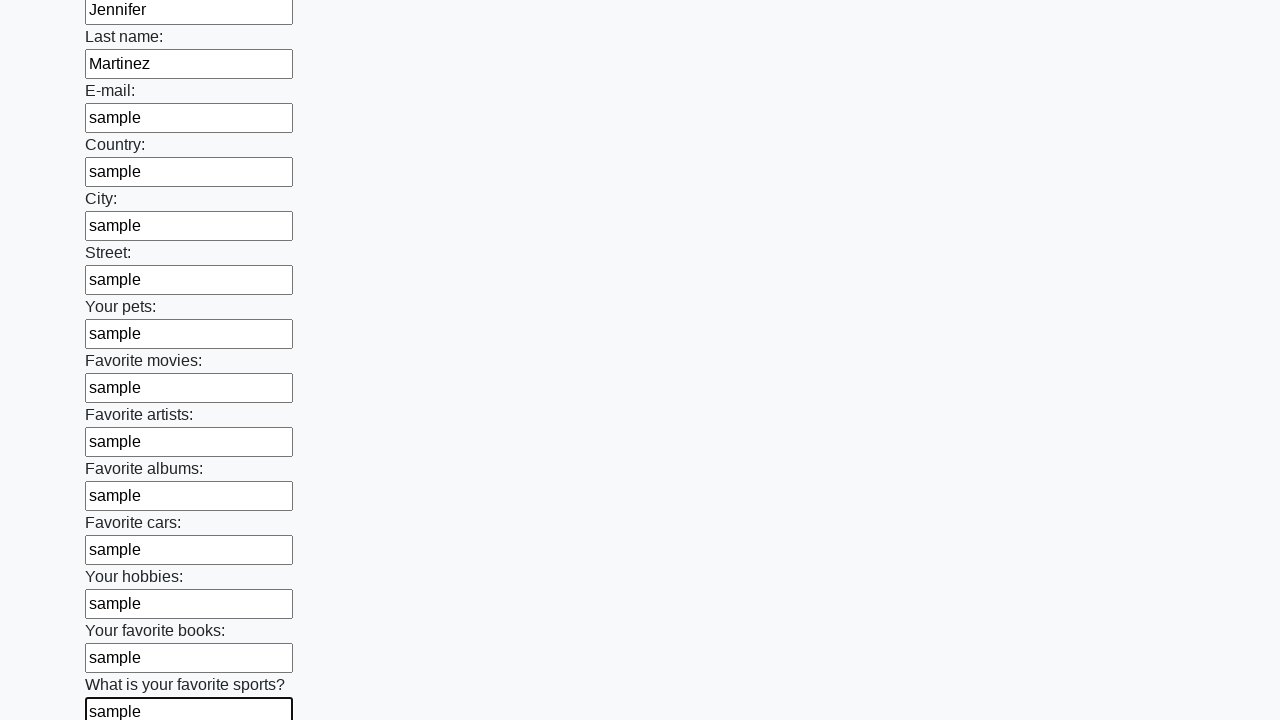

Filled form field 'None' with 'sample' on input >> nth=14
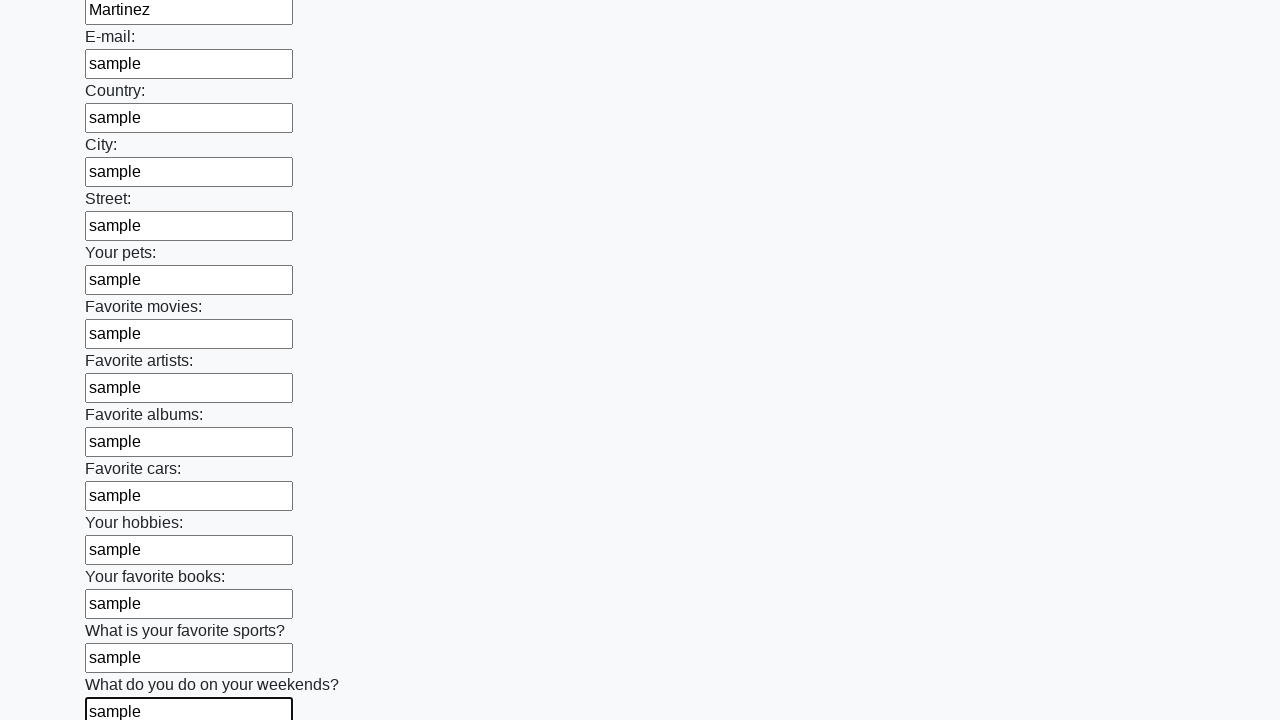

Filled form field 'None' with 'sample' on input >> nth=15
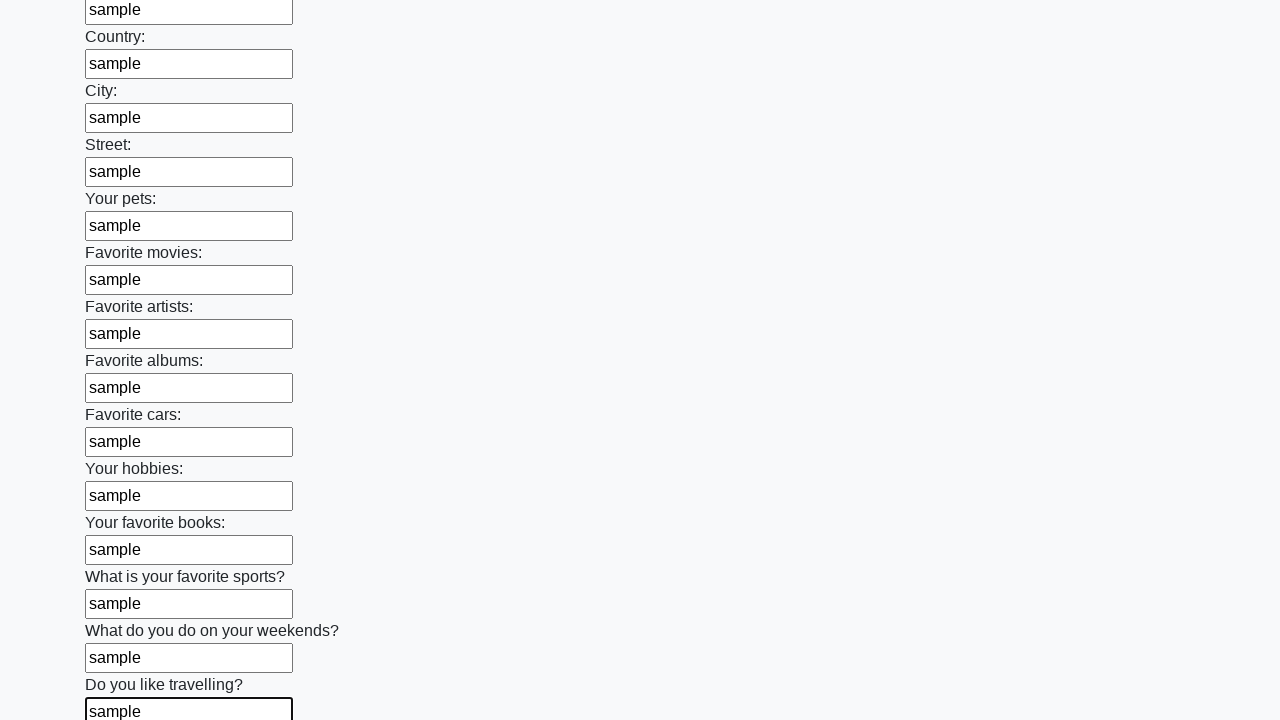

Filled form field 'None' with 'sample' on input >> nth=16
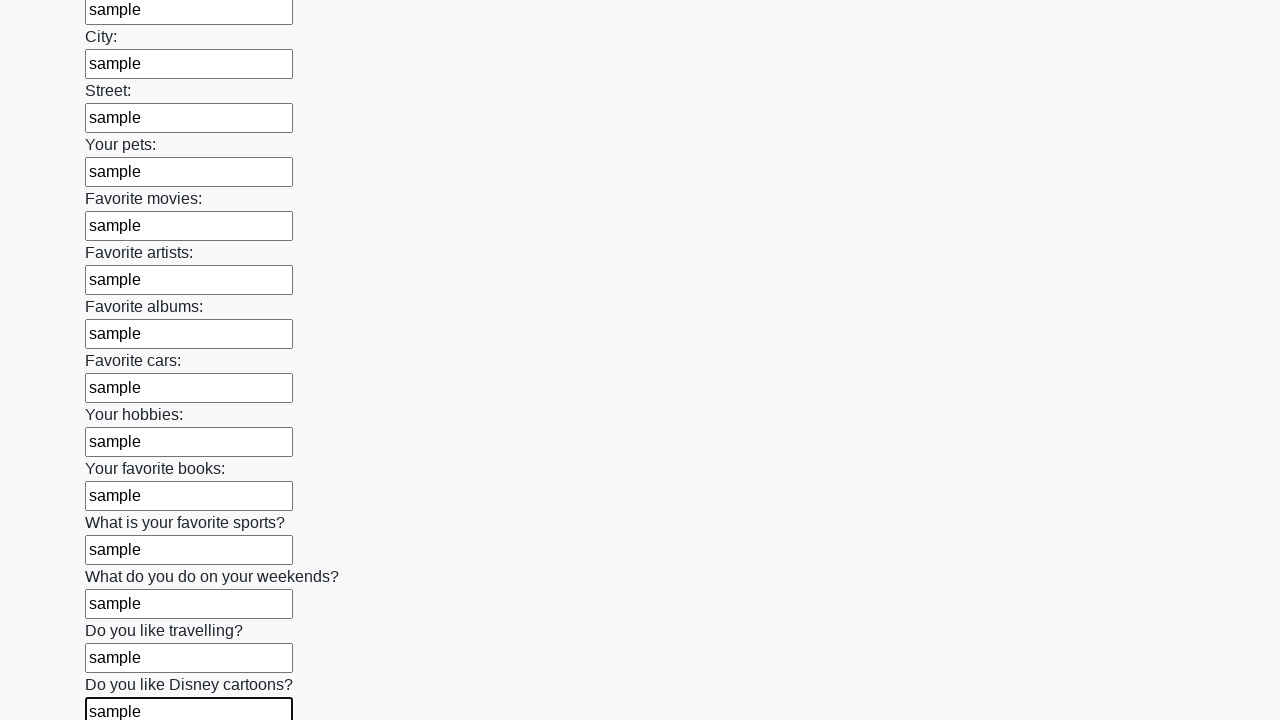

Filled form field 'None' with 'sample' on input >> nth=17
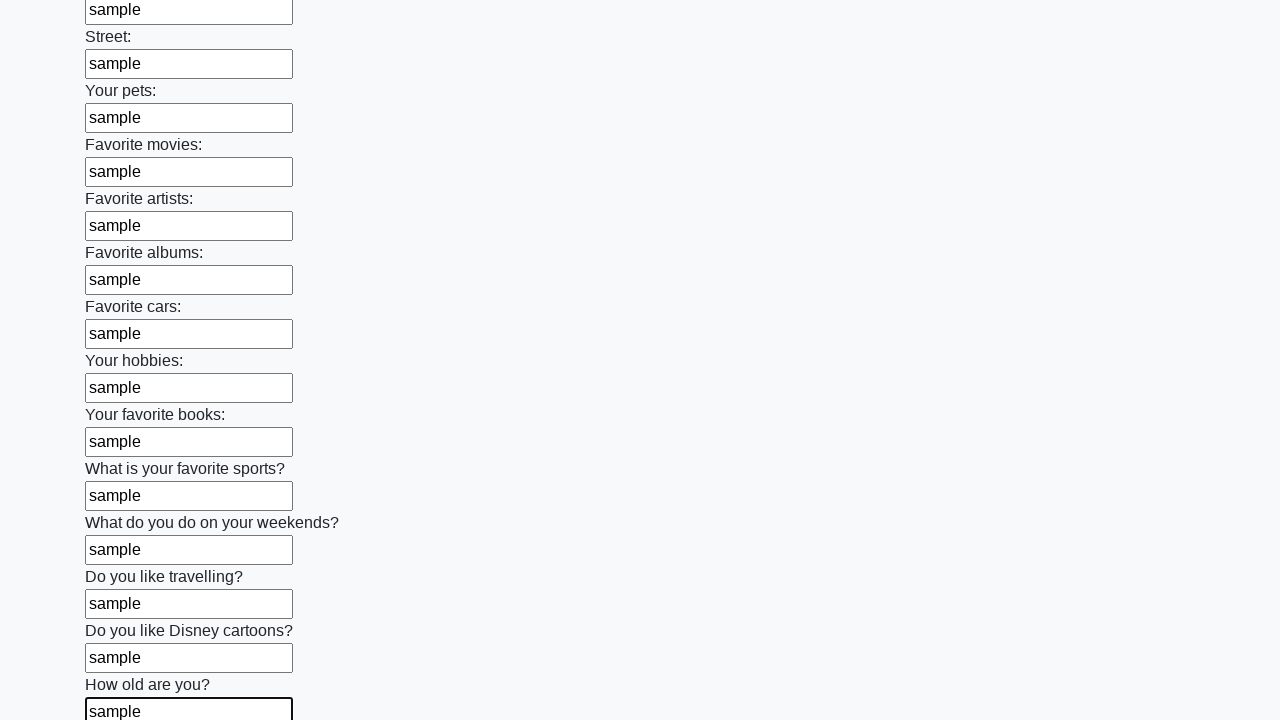

Filled form field 'None' with 'sample' on input >> nth=18
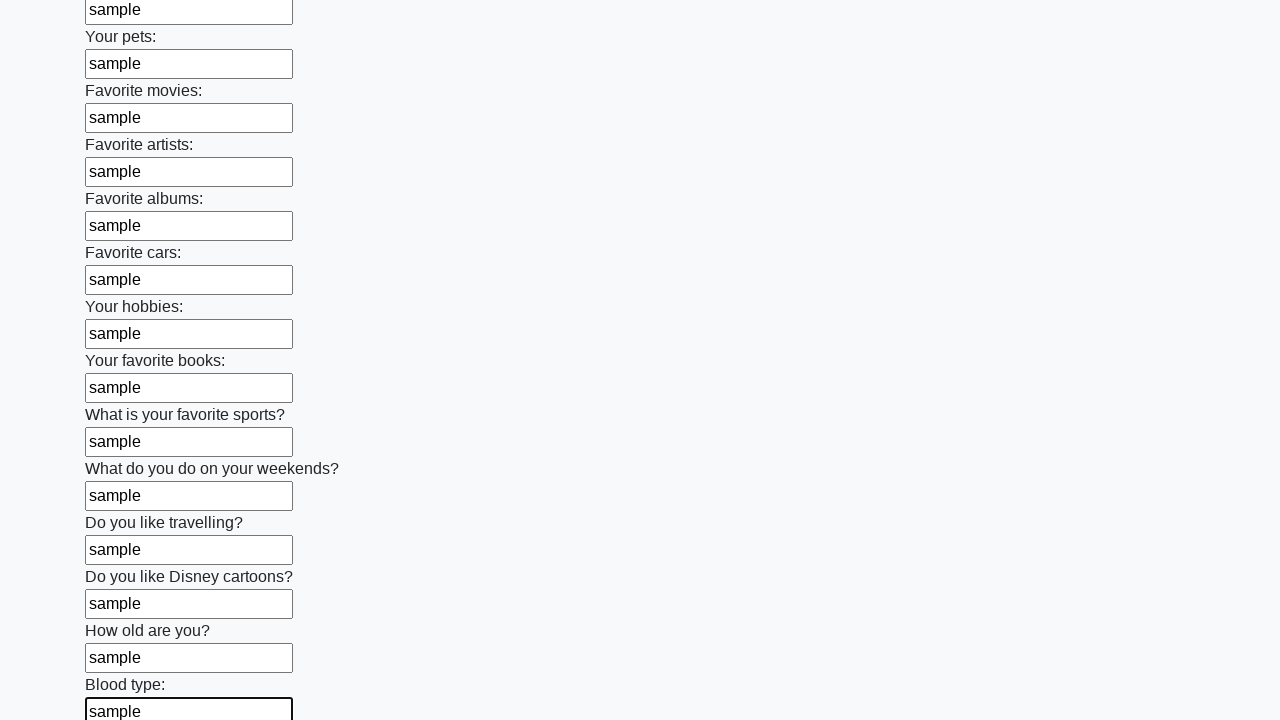

Filled form field 'None' with 'sample' on input >> nth=19
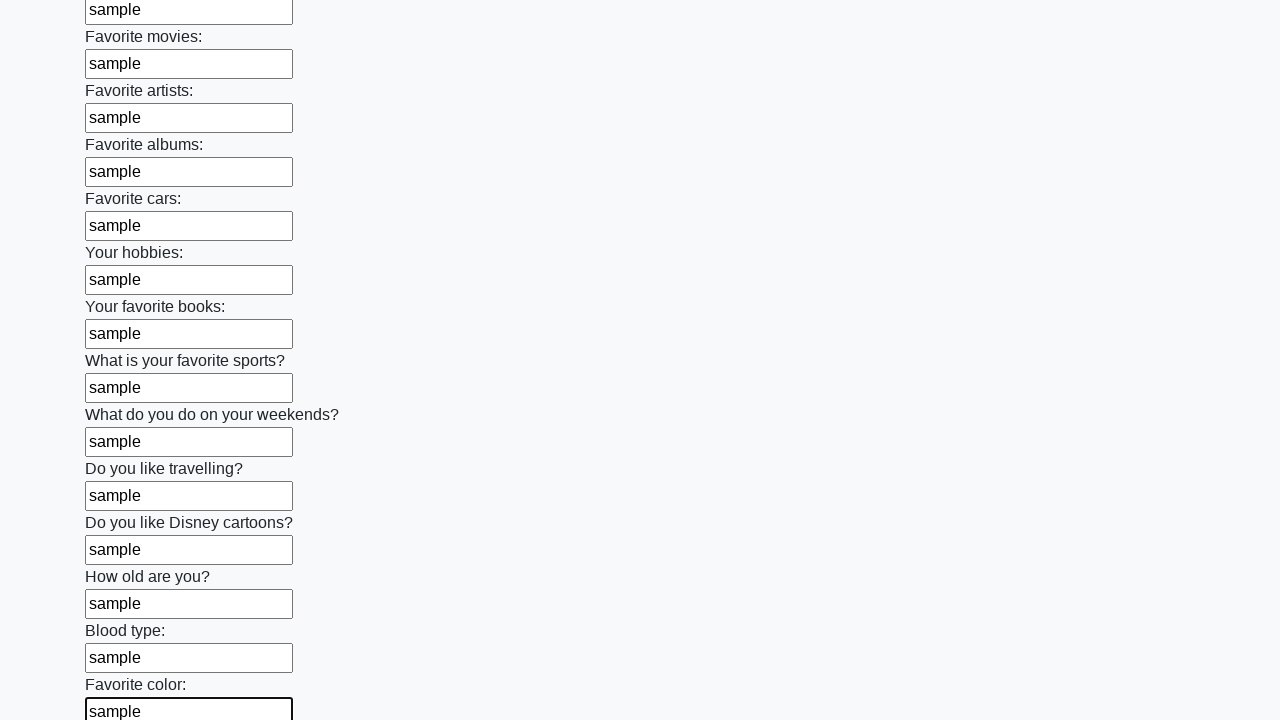

Filled form field 'None' with 'sample' on input >> nth=20
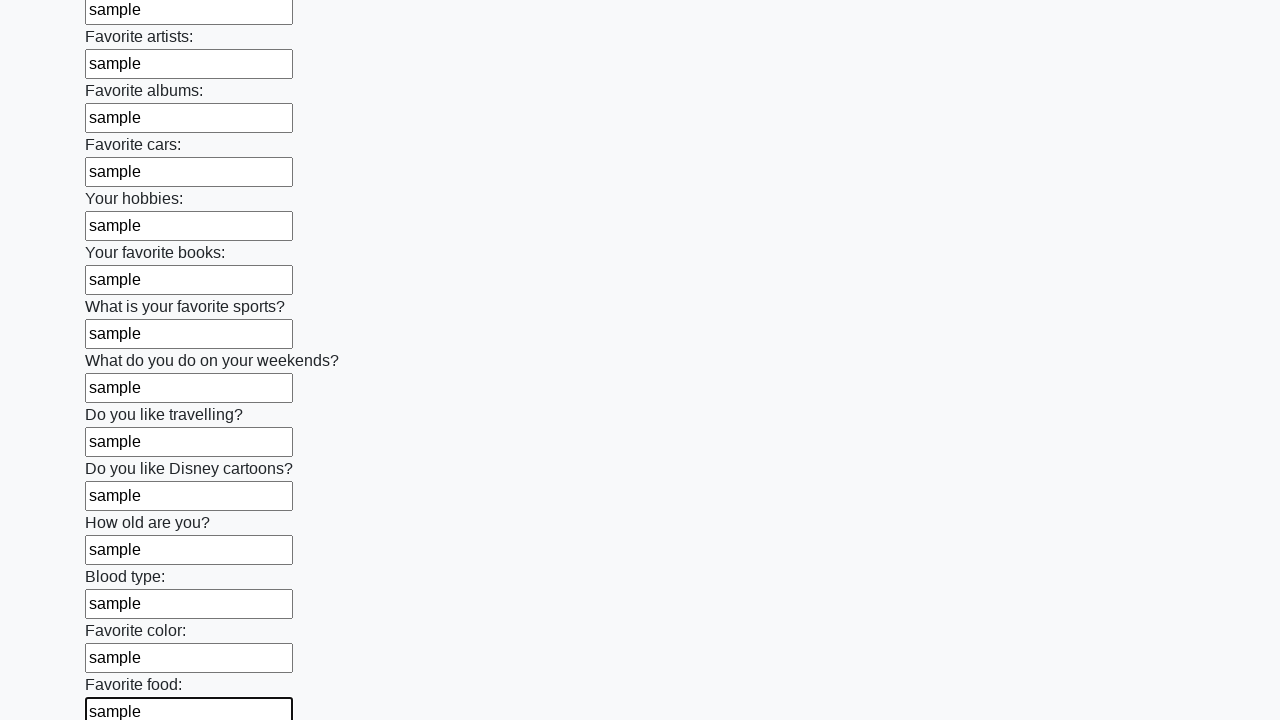

Filled form field 'None' with 'sample' on input >> nth=21
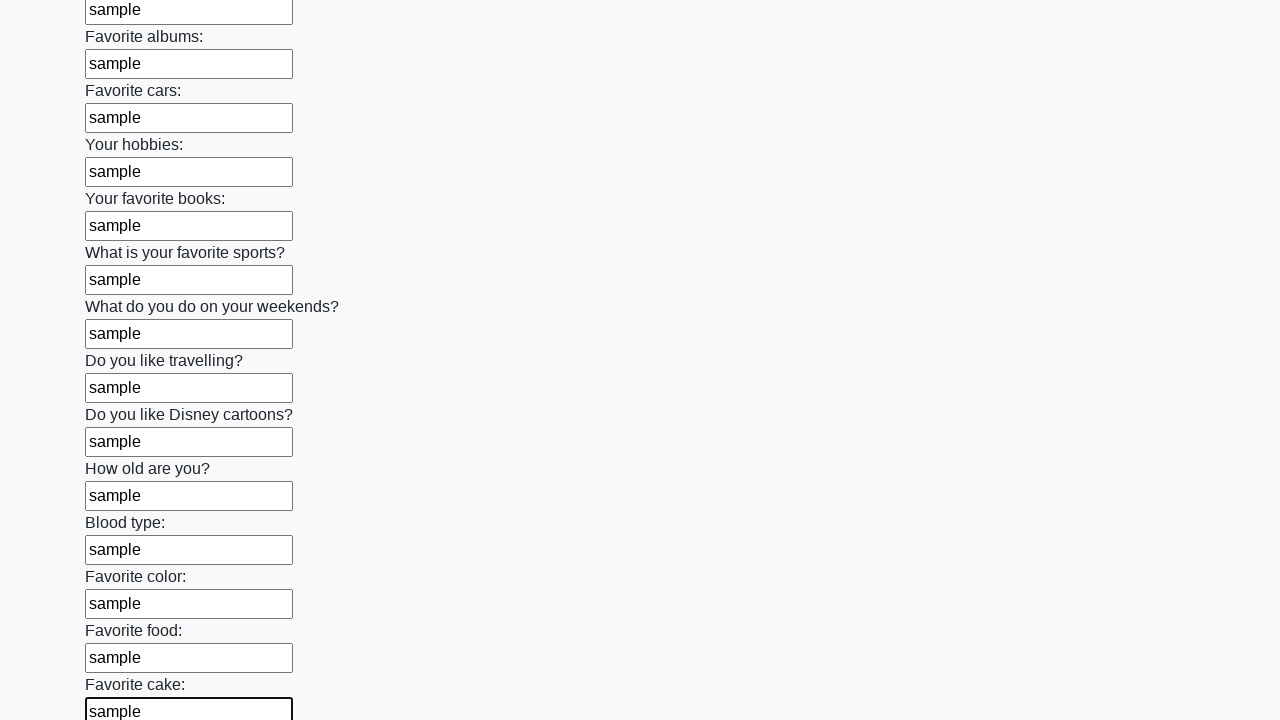

Filled form field 'None' with 'sample' on input >> nth=22
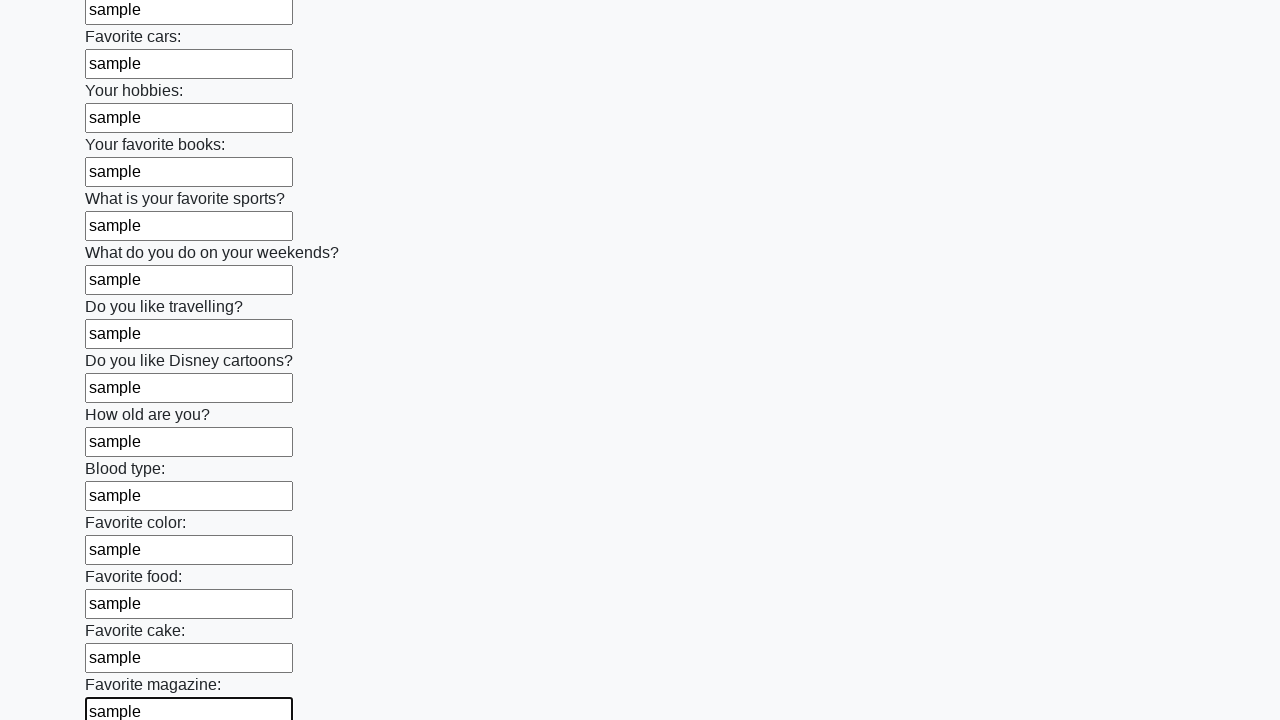

Filled form field 'None' with 'sample' on input >> nth=23
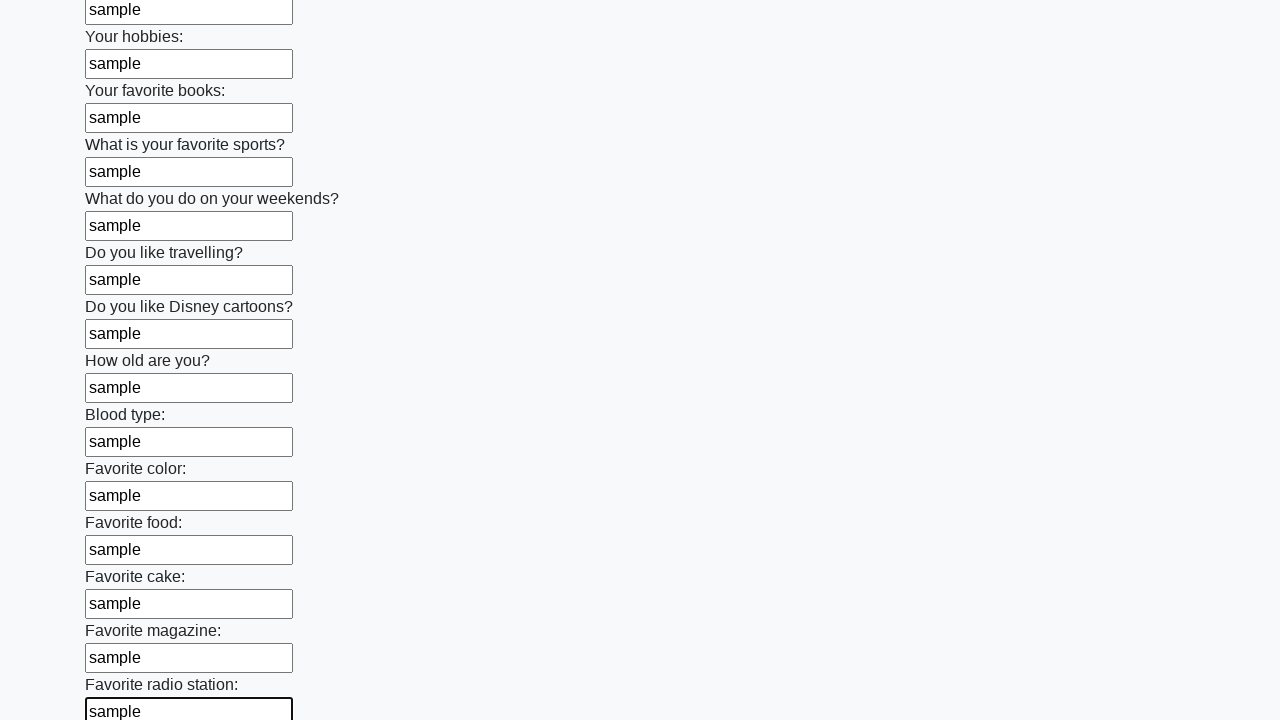

Filled form field 'None' with 'sample' on input >> nth=24
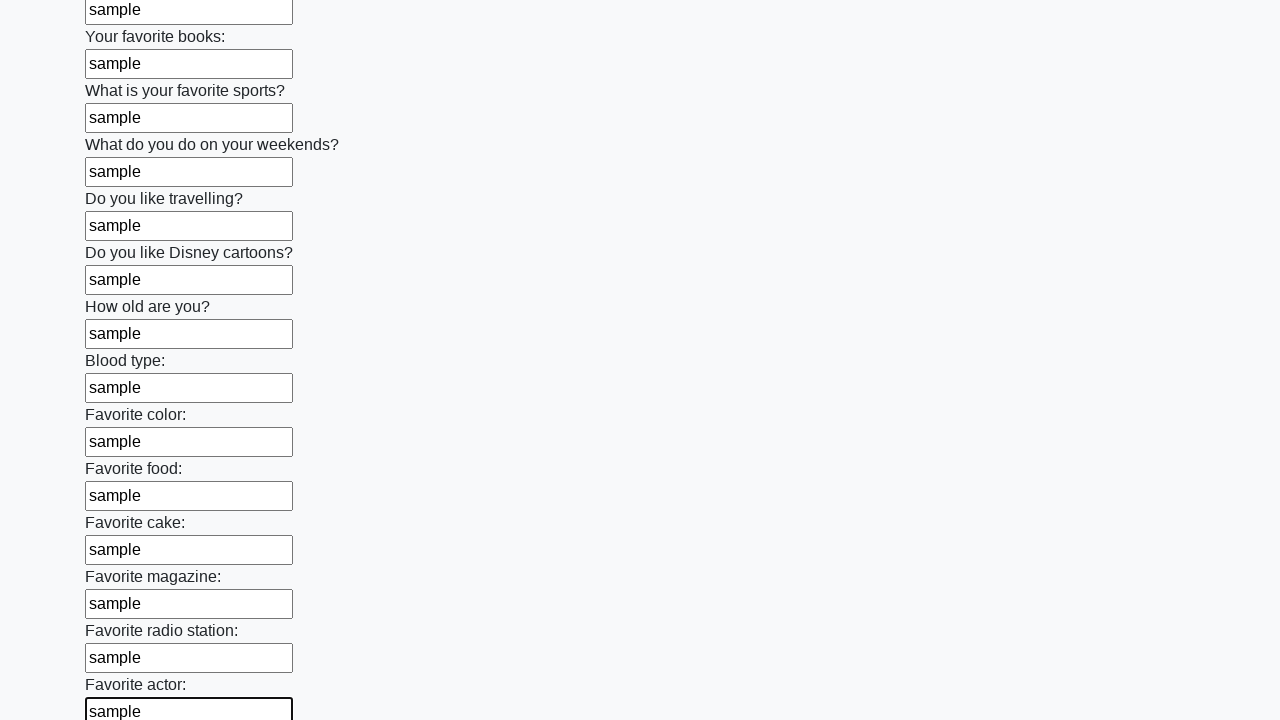

Filled form field 'None' with 'sample' on input >> nth=25
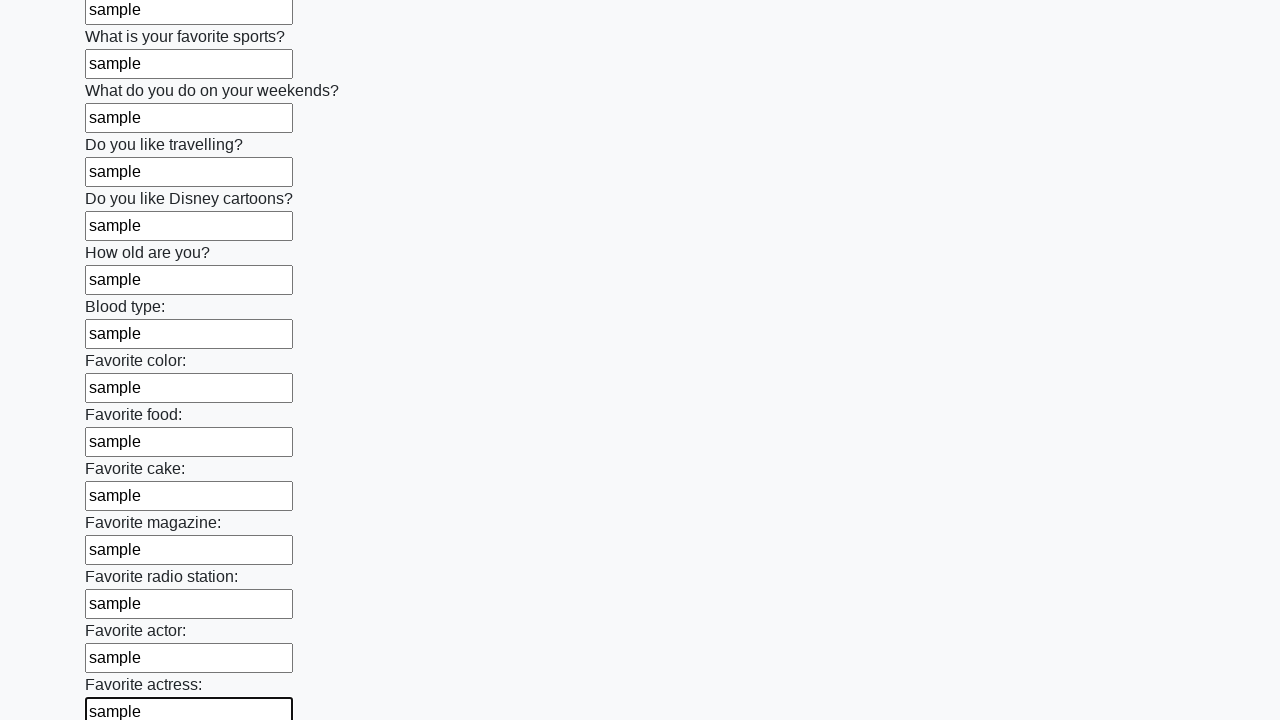

Filled form field 'None' with 'sample' on input >> nth=26
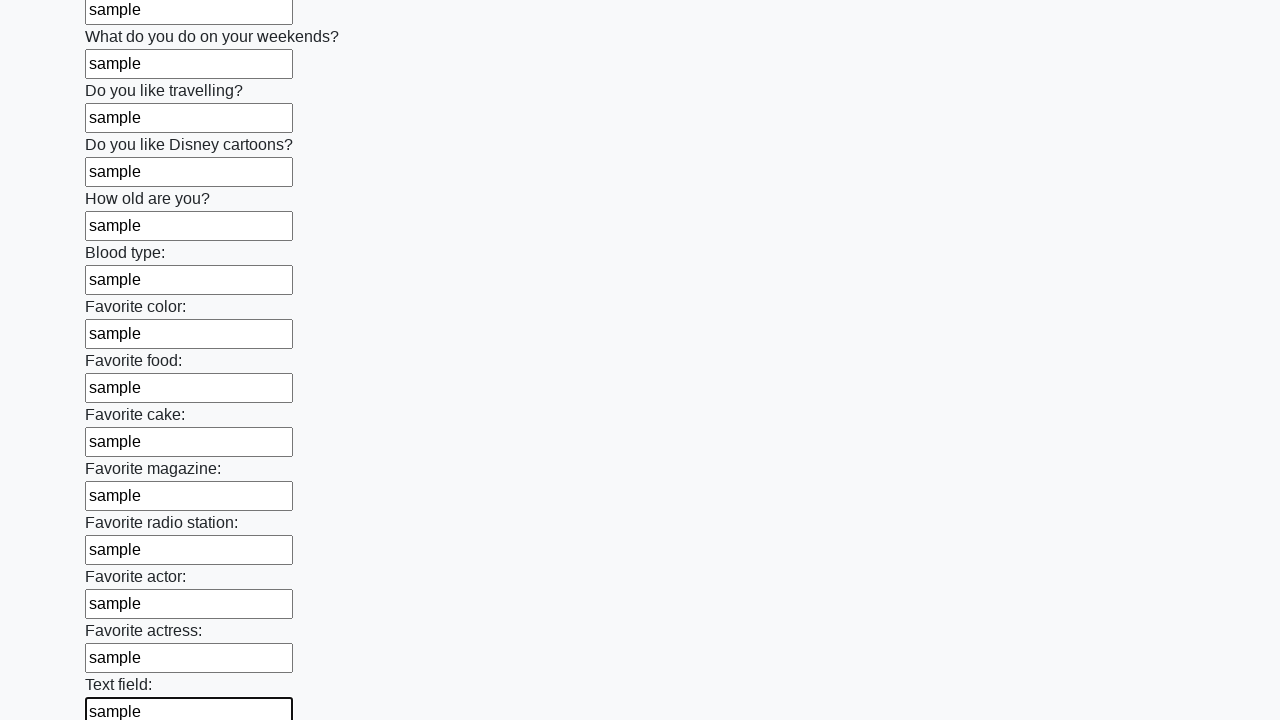

Filled form field 'None' with 'sample' on input >> nth=27
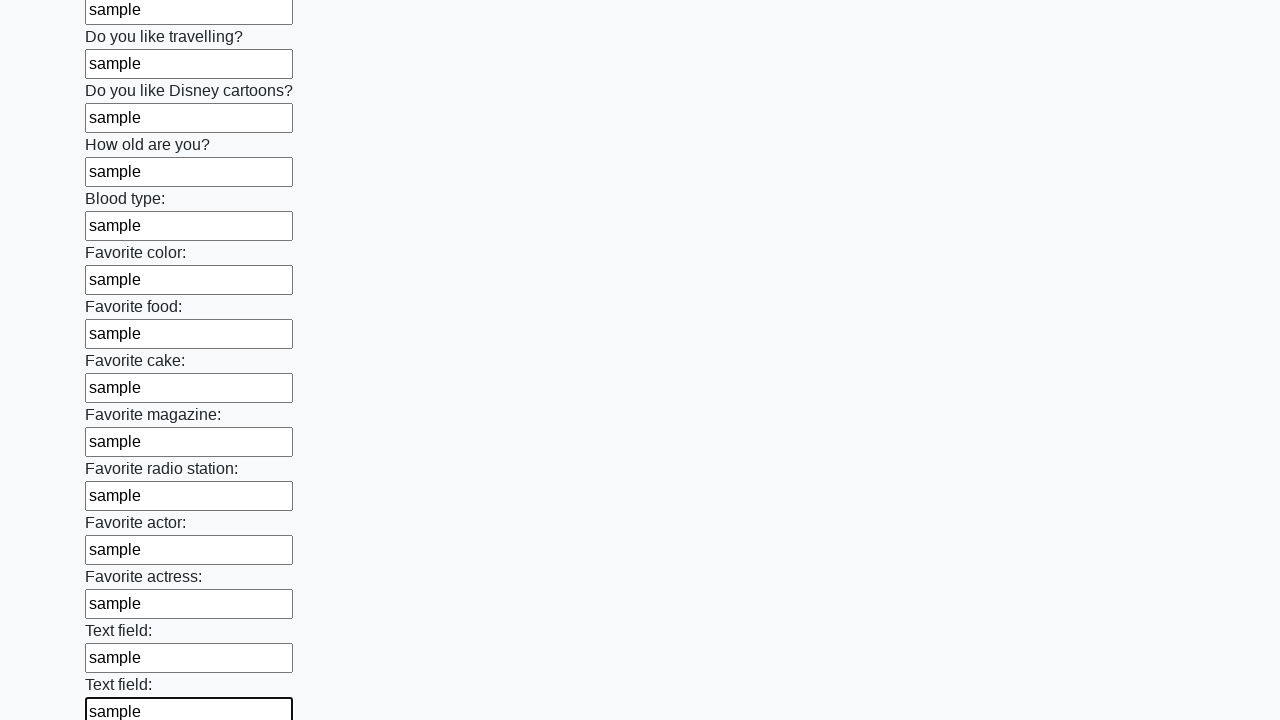

Filled form field 'None' with 'sample' on input >> nth=28
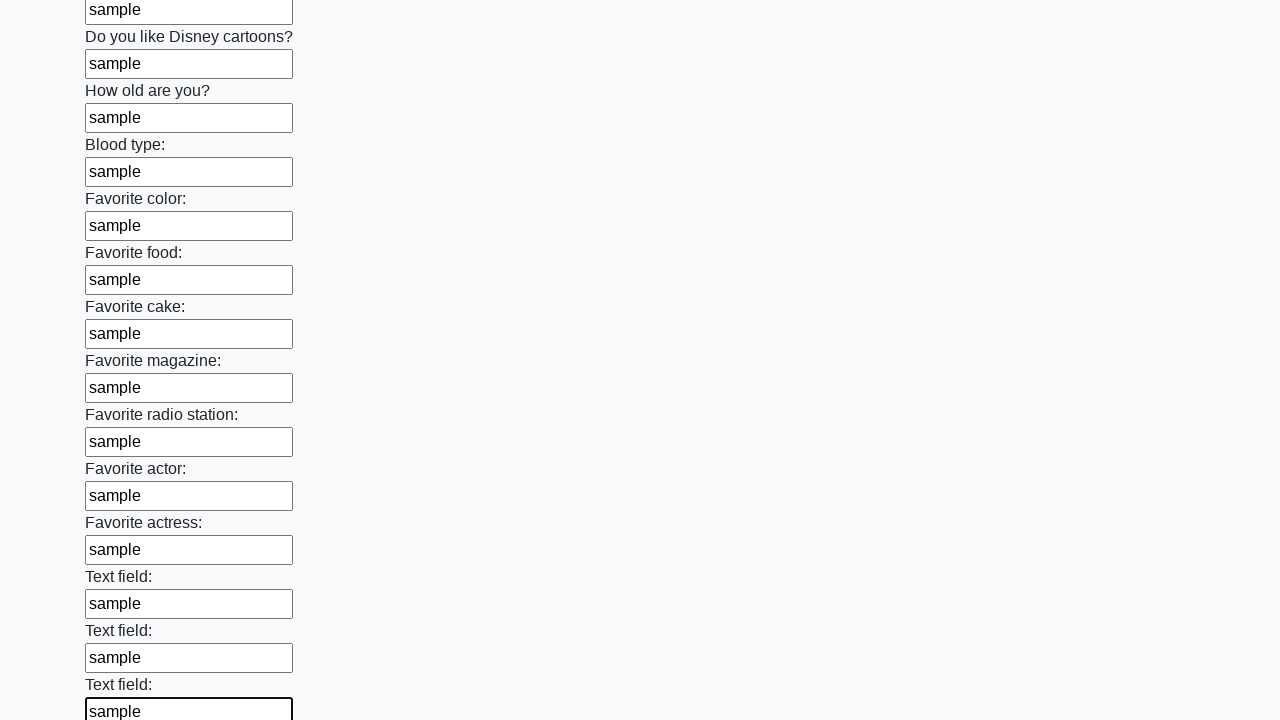

Filled form field 'None' with 'sample' on input >> nth=29
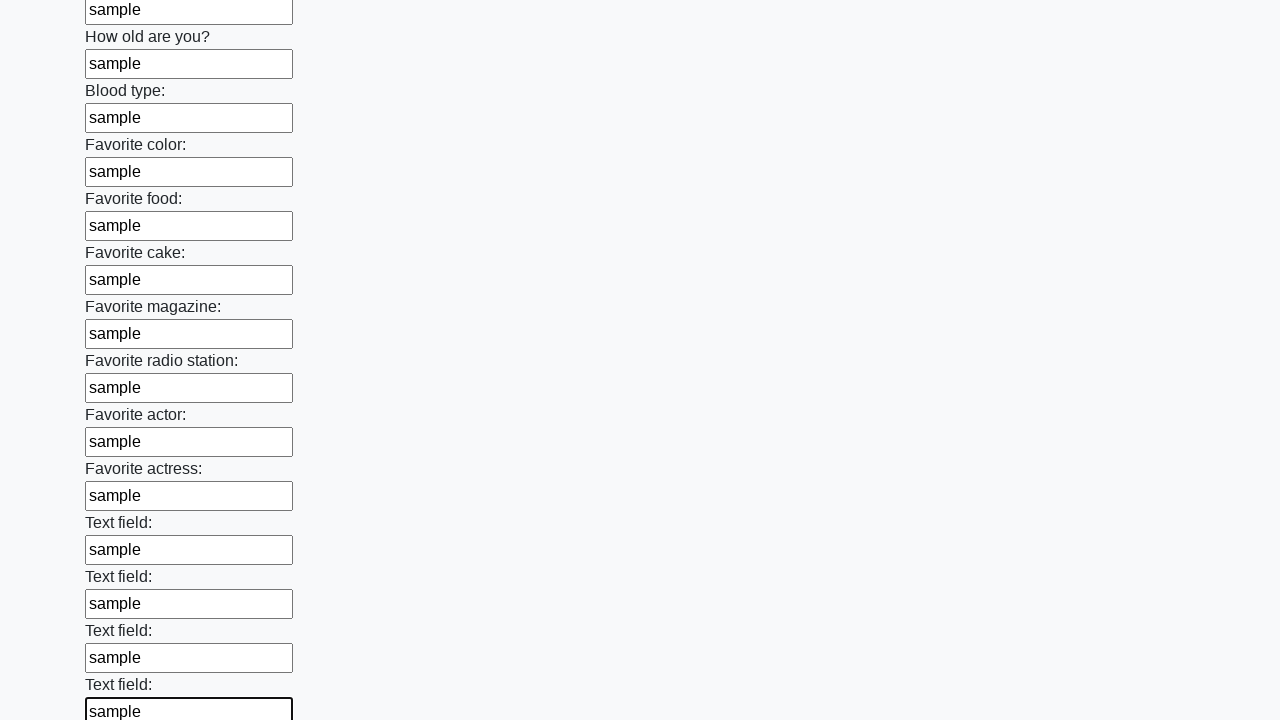

Filled form field 'None' with 'sample' on input >> nth=30
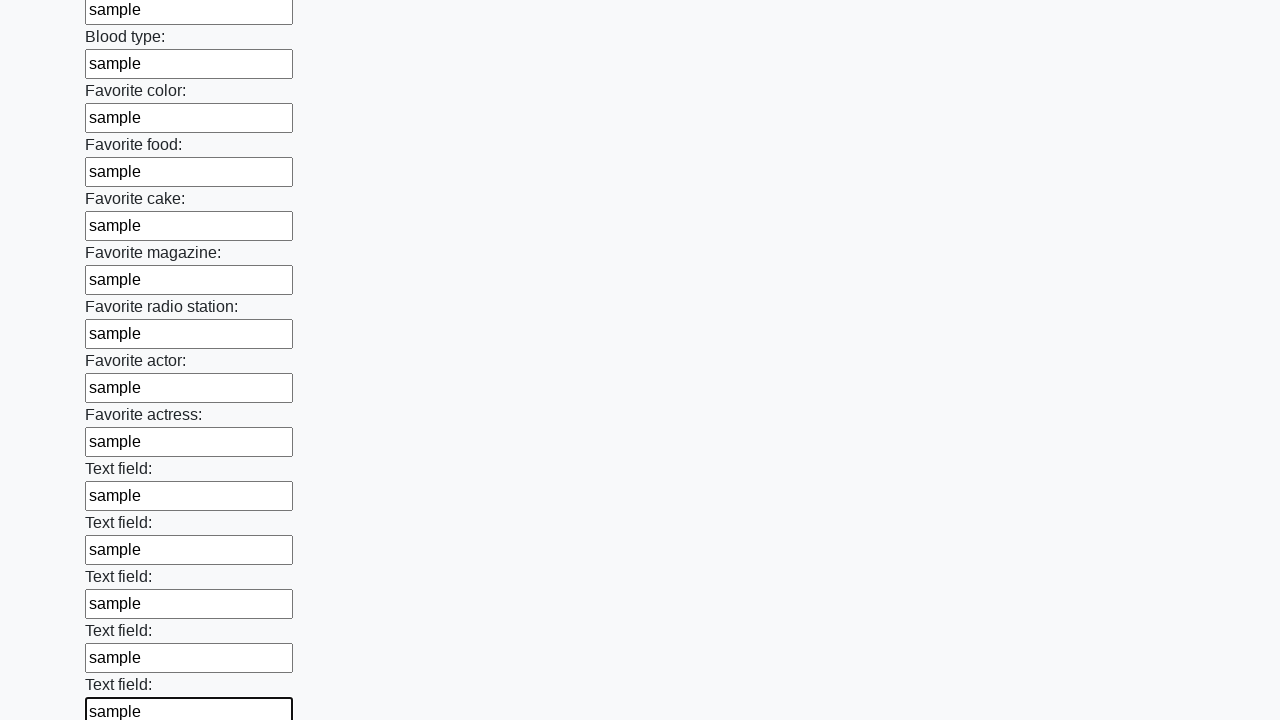

Filled form field 'None' with 'sample' on input >> nth=31
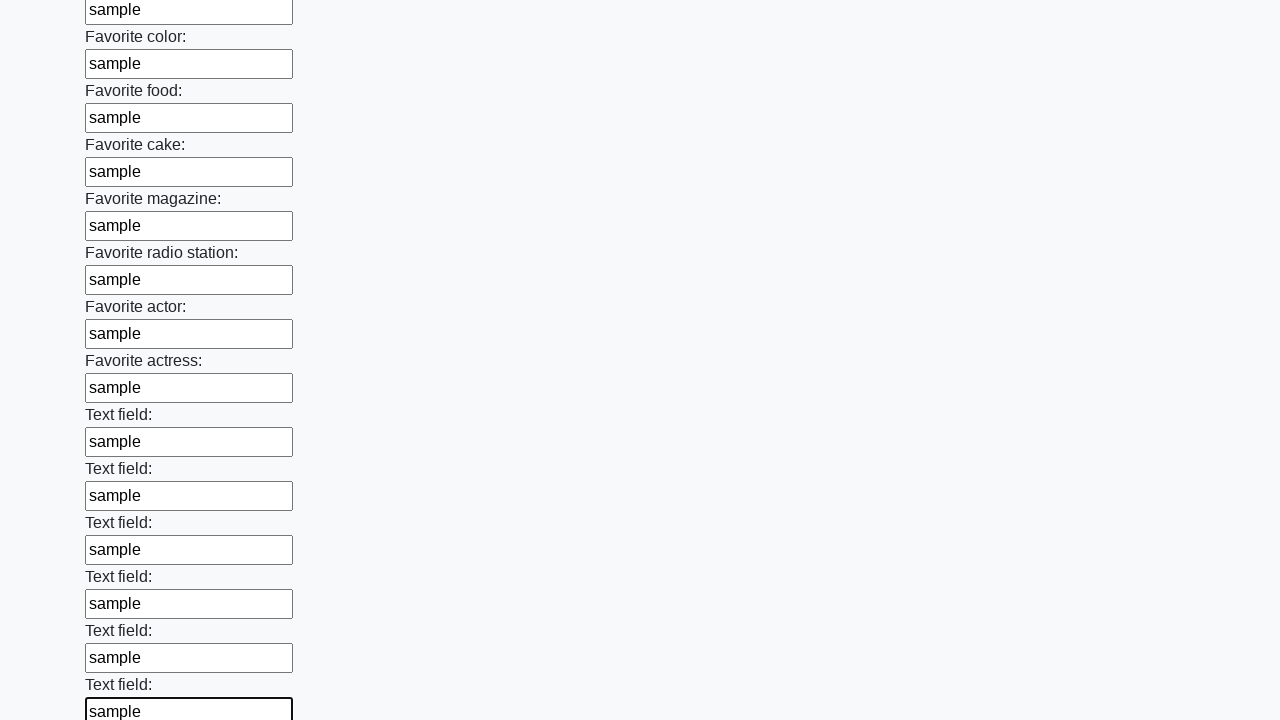

Filled form field 'None' with 'sample' on input >> nth=32
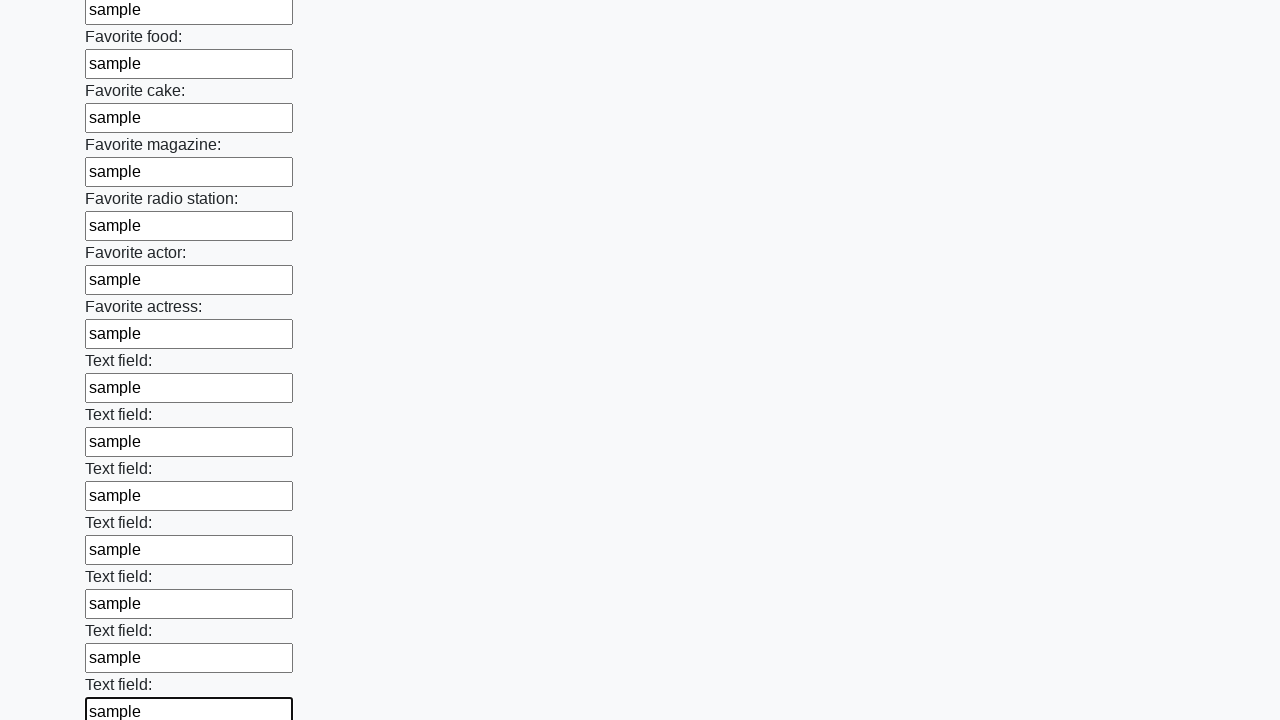

Filled form field 'None' with 'sample' on input >> nth=33
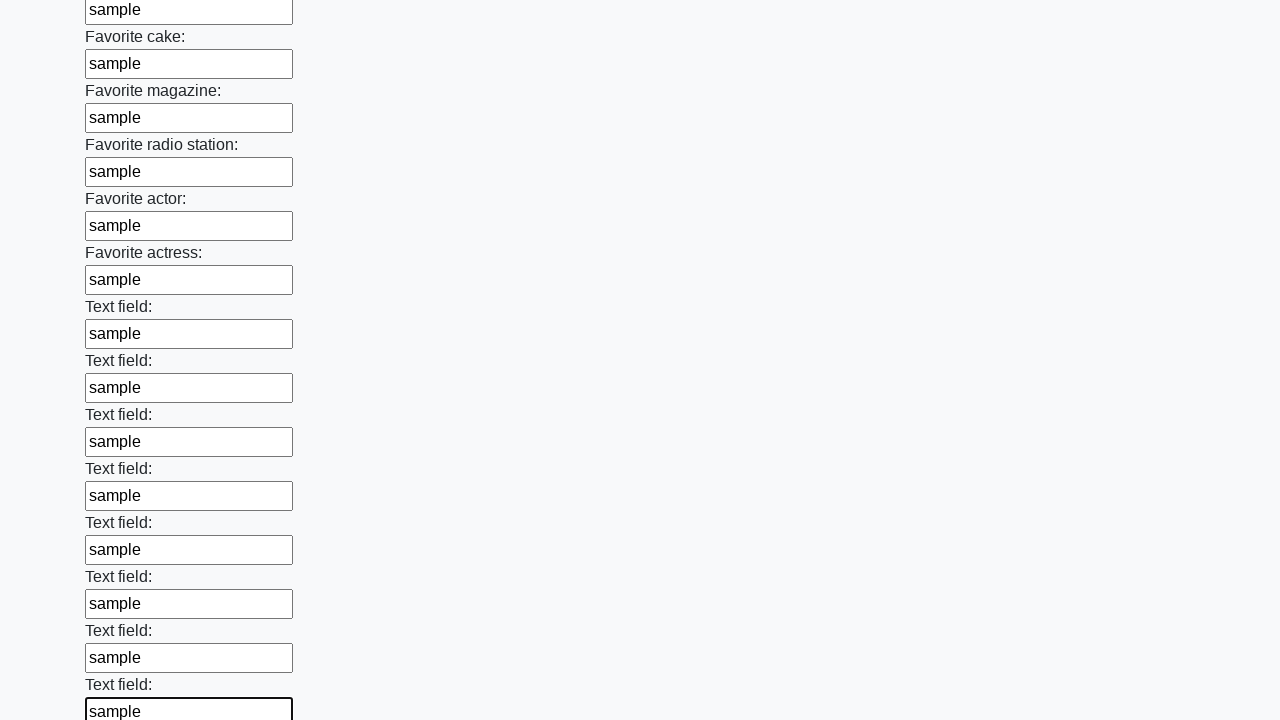

Filled form field 'None' with 'sample' on input >> nth=34
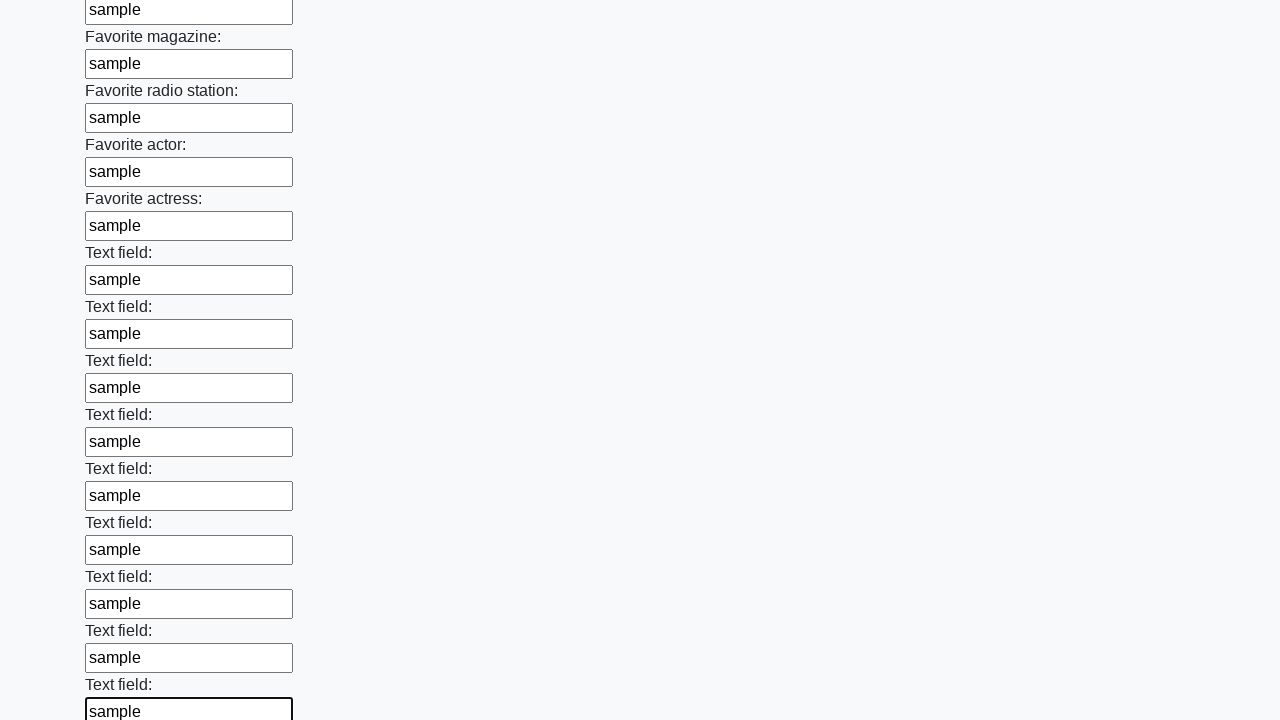

Filled form field 'None' with 'sample' on input >> nth=35
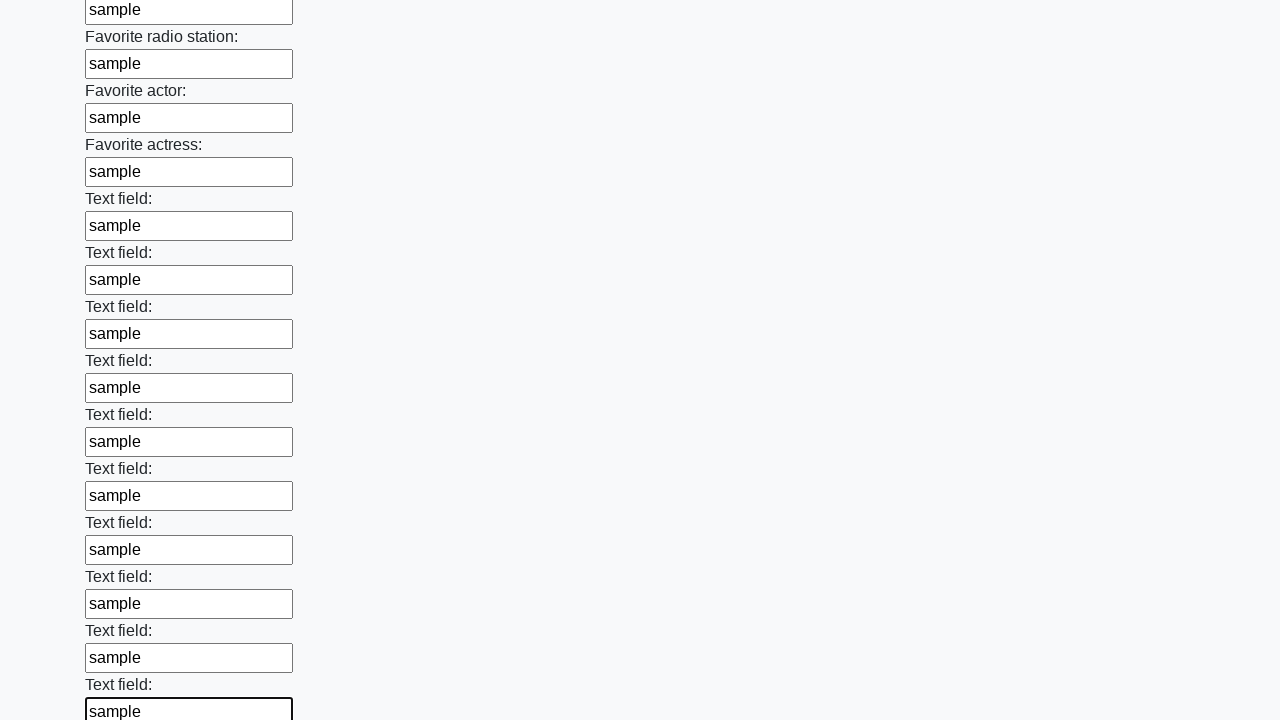

Filled form field 'None' with 'sample' on input >> nth=36
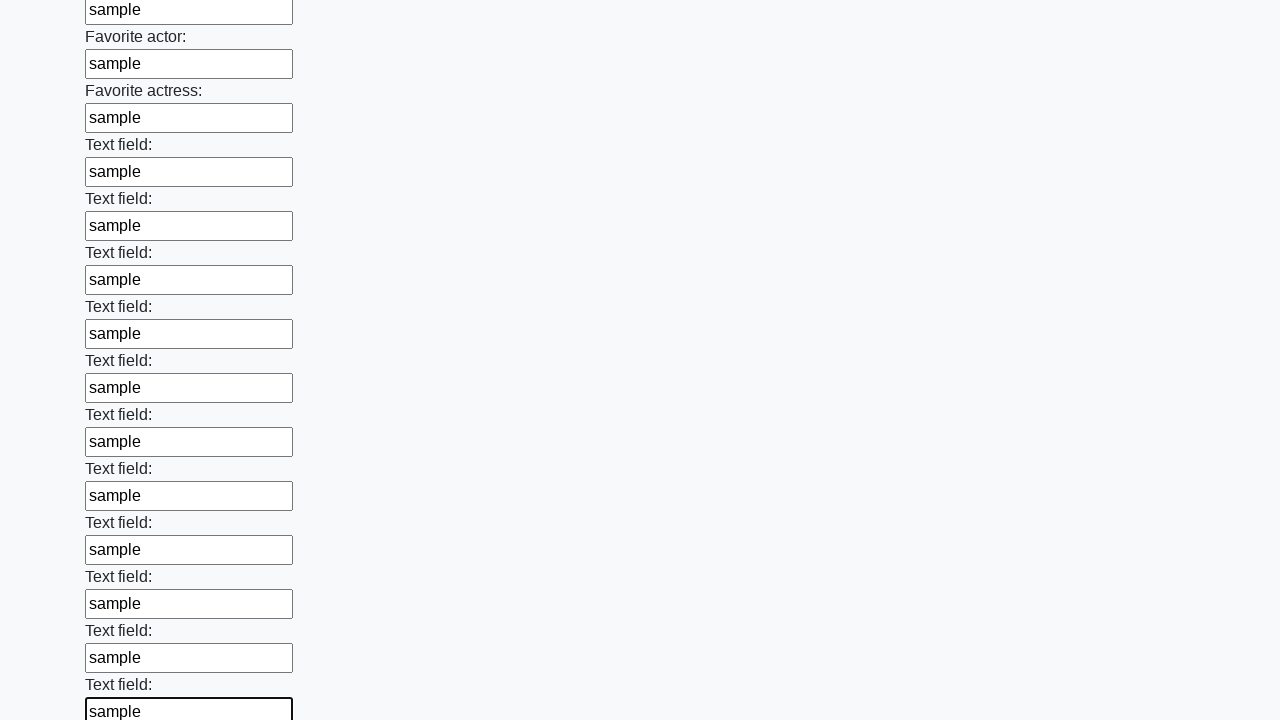

Filled form field 'None' with 'sample' on input >> nth=37
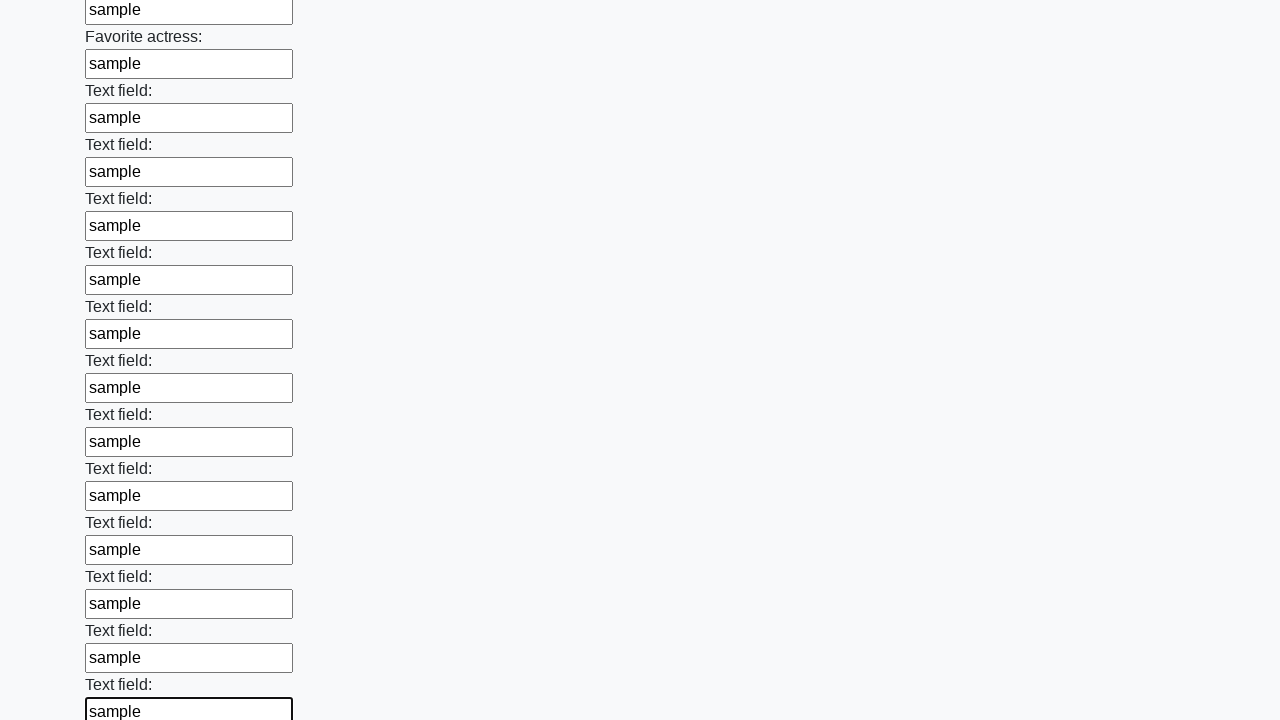

Filled form field 'None' with 'sample' on input >> nth=38
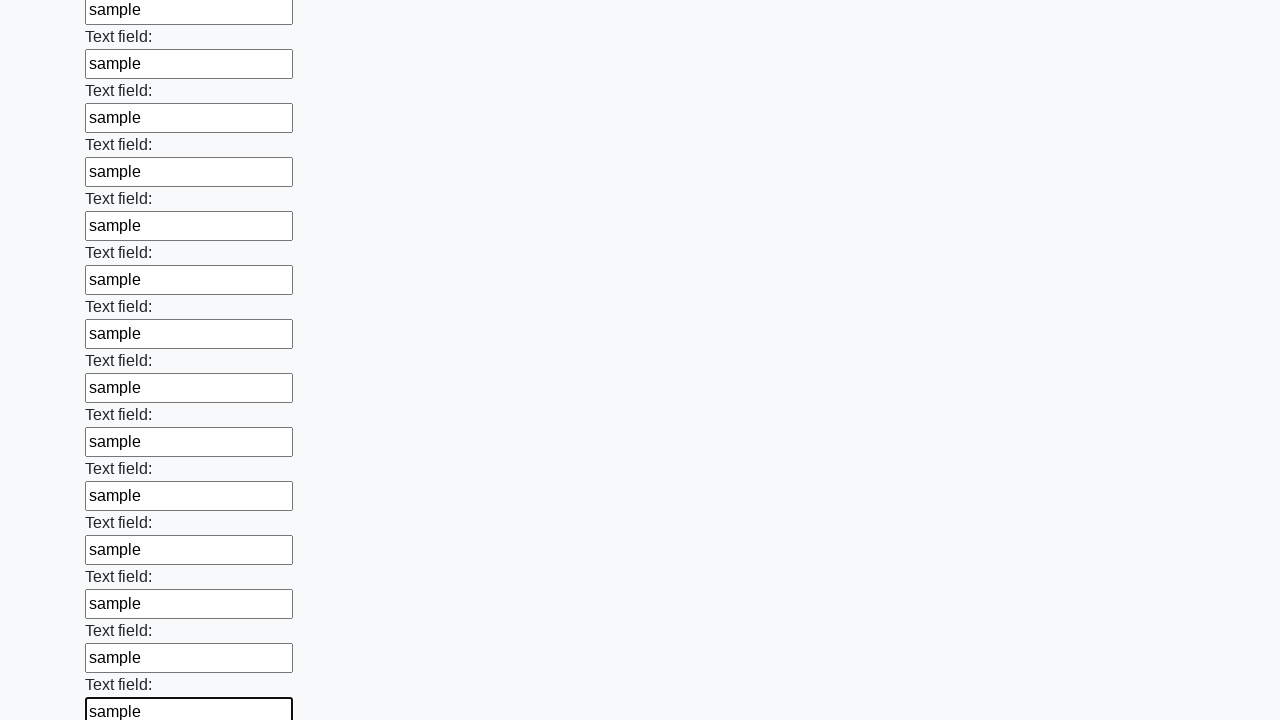

Filled form field 'None' with 'sample' on input >> nth=39
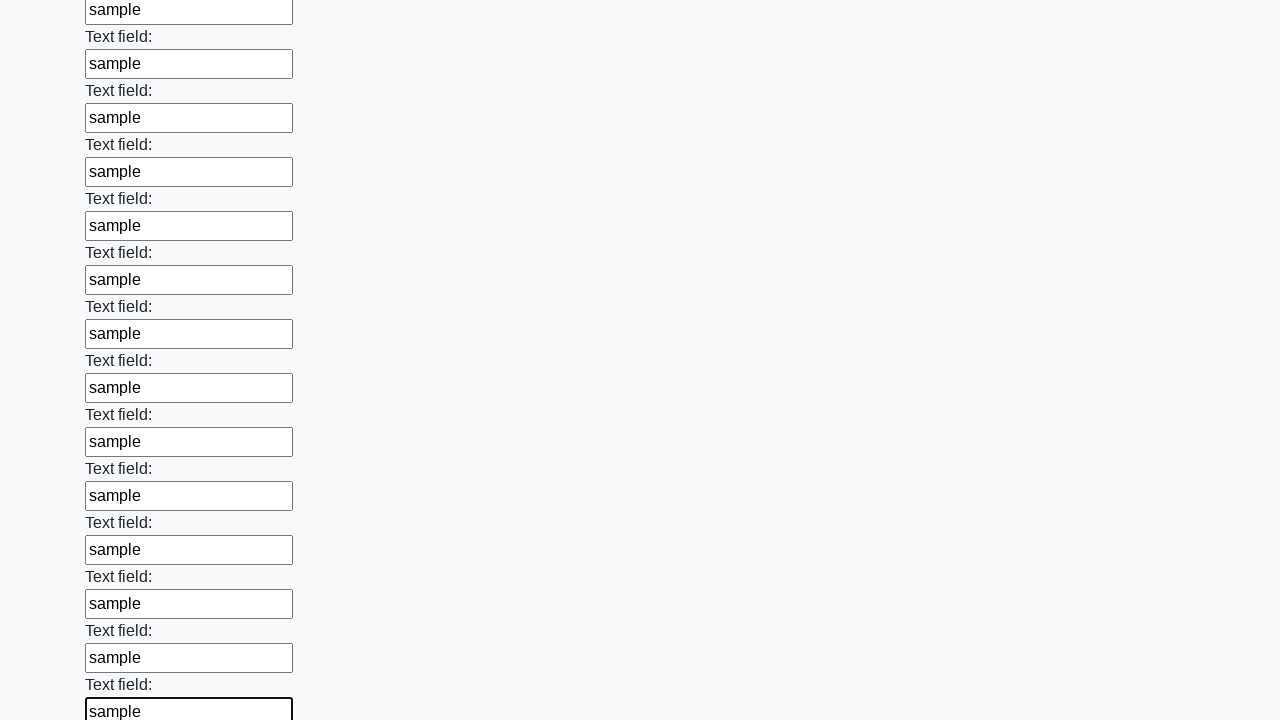

Filled form field 'None' with 'sample' on input >> nth=40
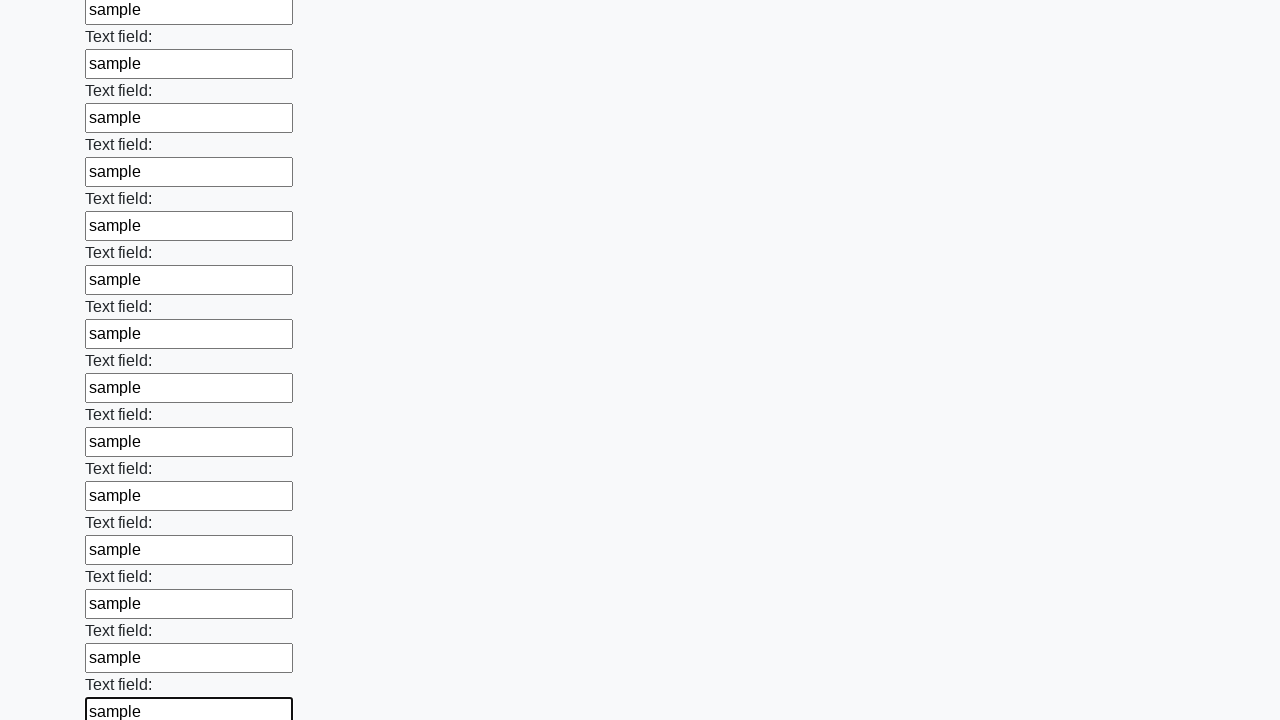

Filled form field 'None' with 'sample' on input >> nth=41
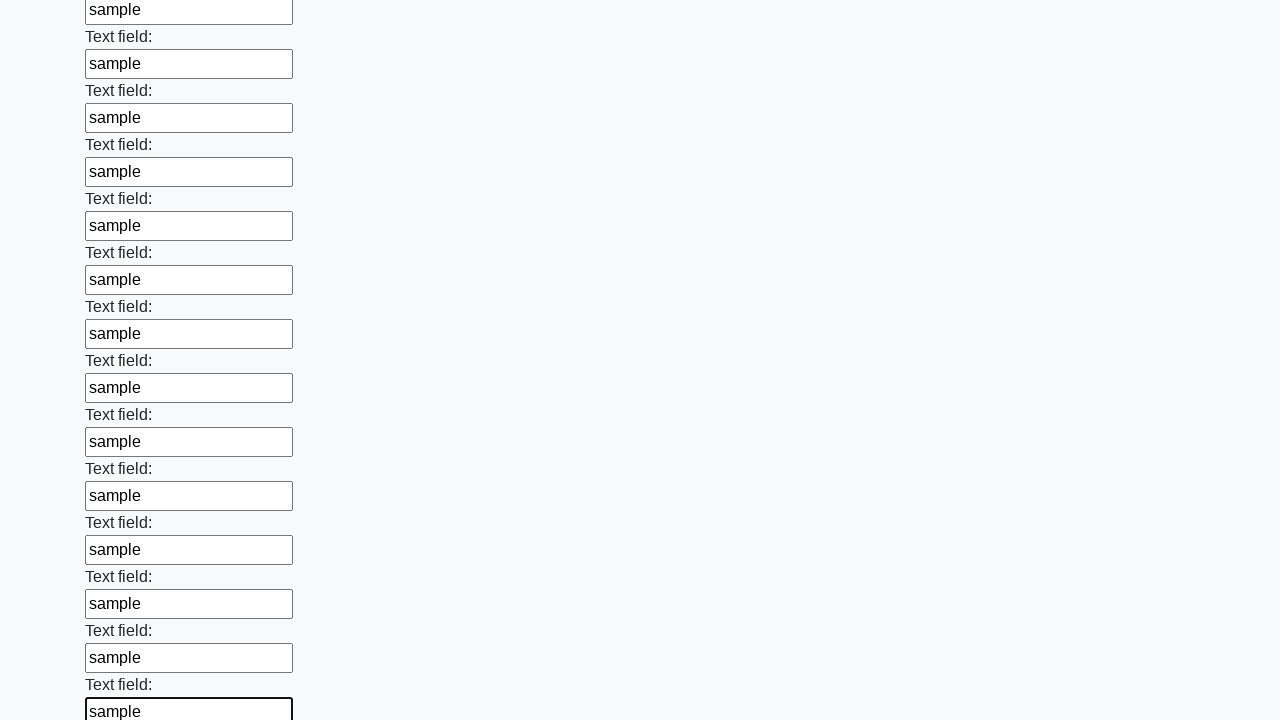

Filled form field 'None' with 'sample' on input >> nth=42
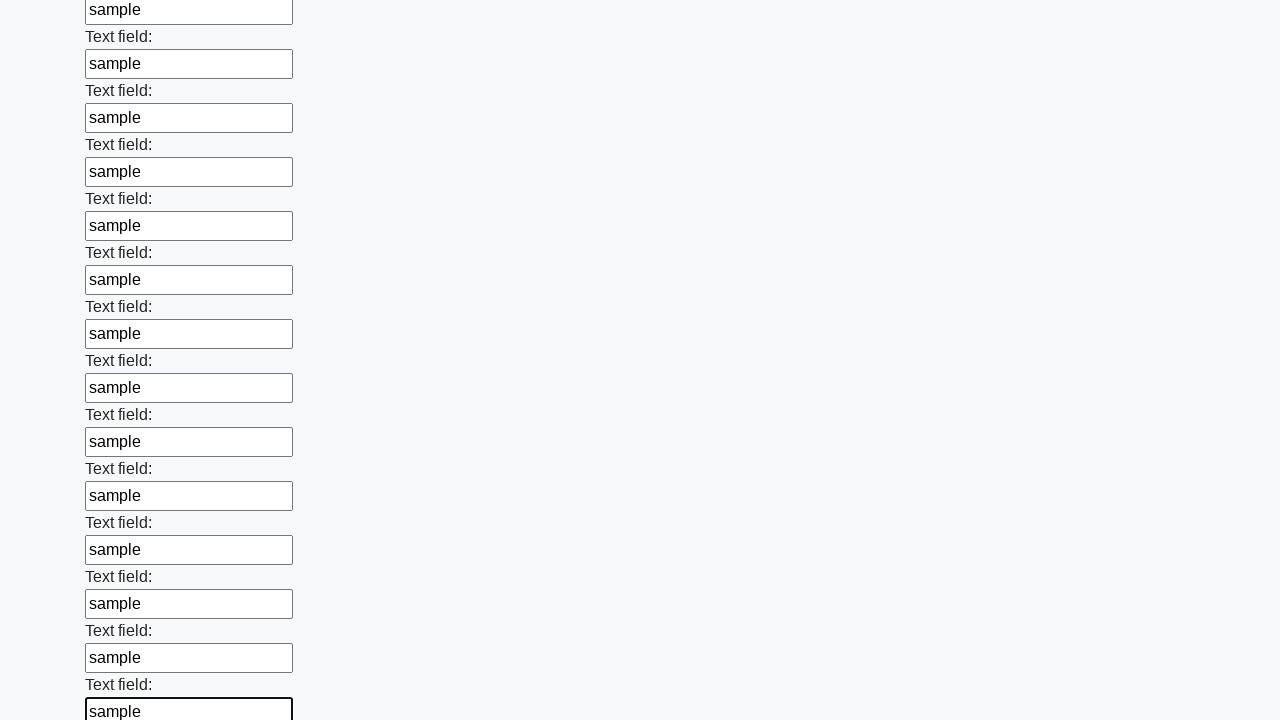

Filled form field 'None' with 'sample' on input >> nth=43
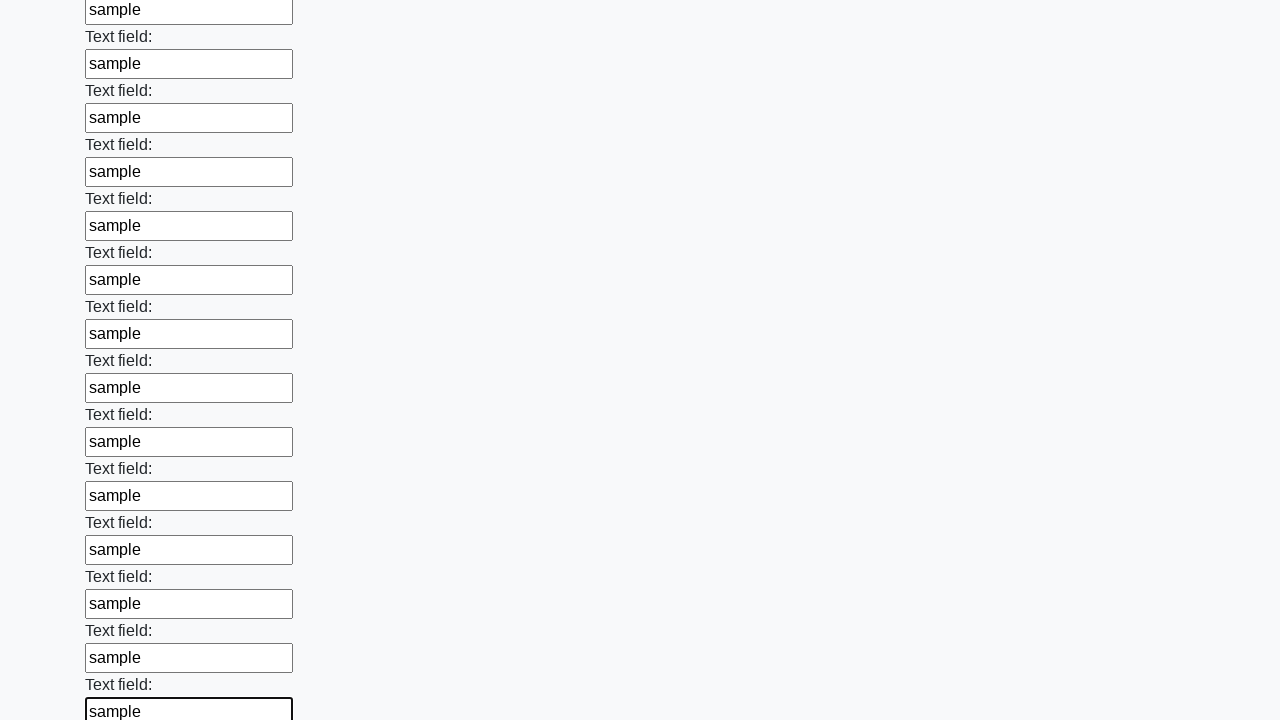

Filled form field 'None' with 'sample' on input >> nth=44
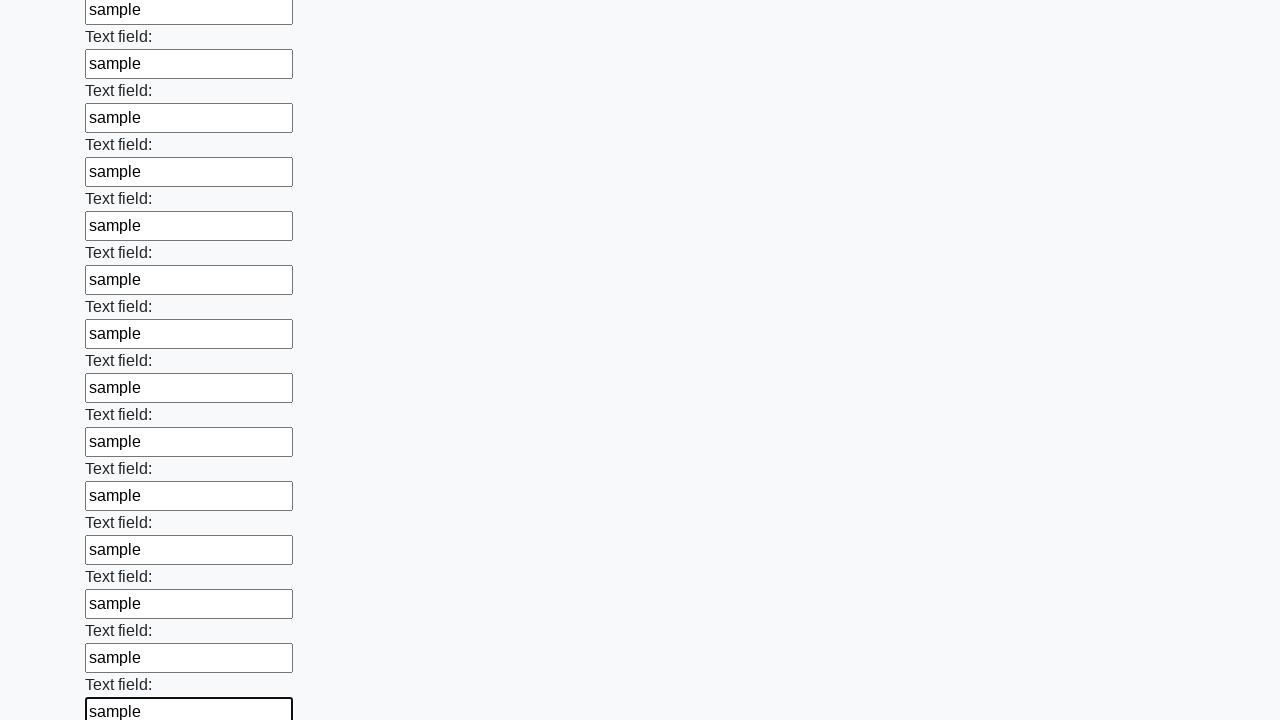

Filled form field 'None' with 'sample' on input >> nth=45
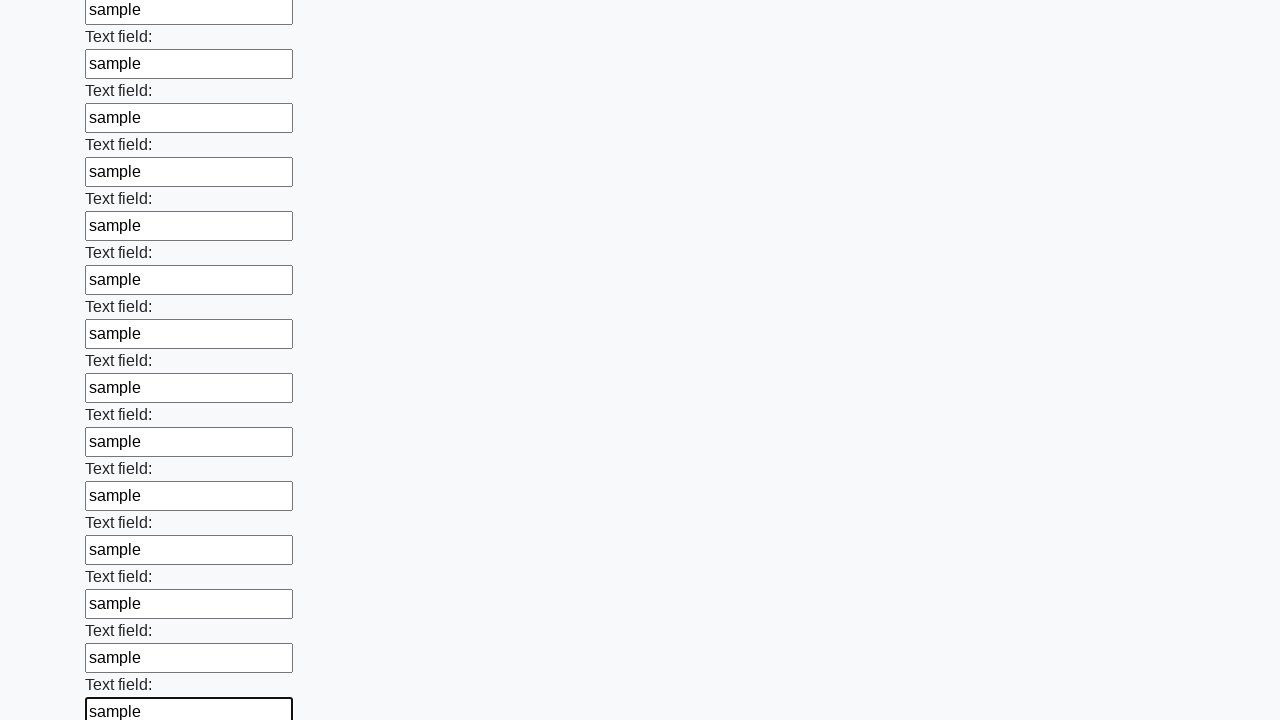

Filled form field 'None' with 'sample' on input >> nth=46
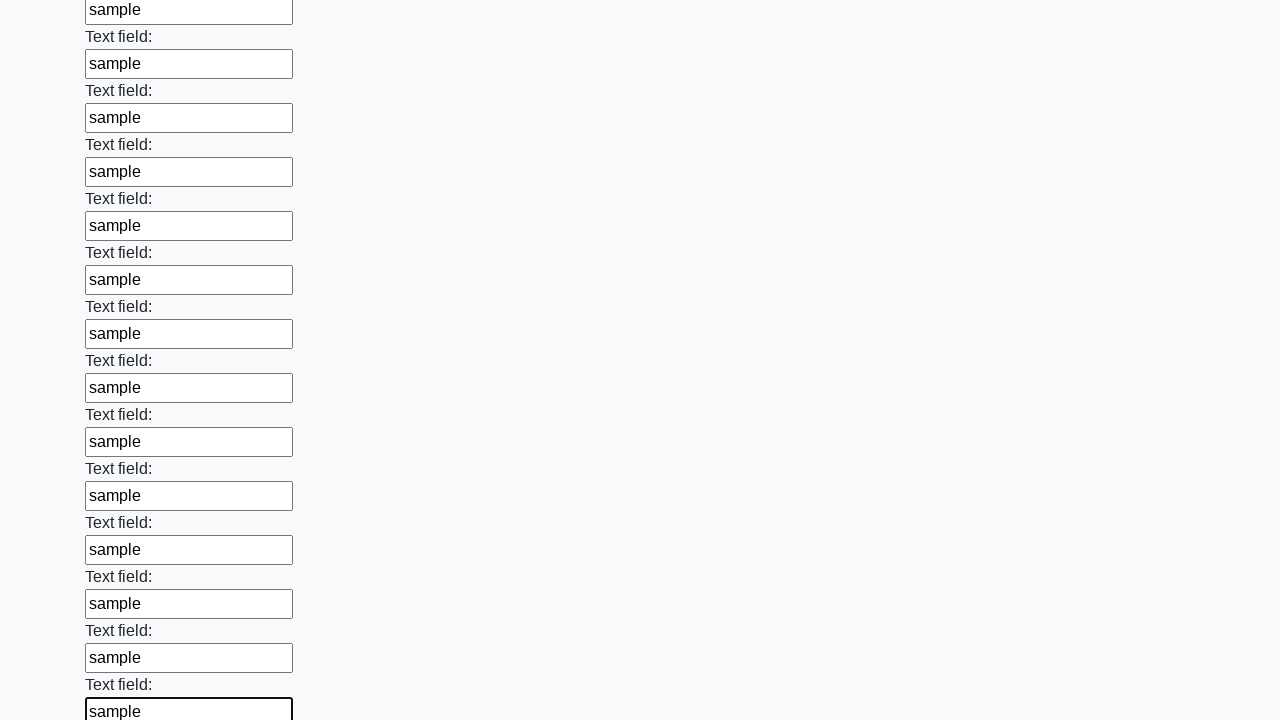

Filled form field 'None' with 'sample' on input >> nth=47
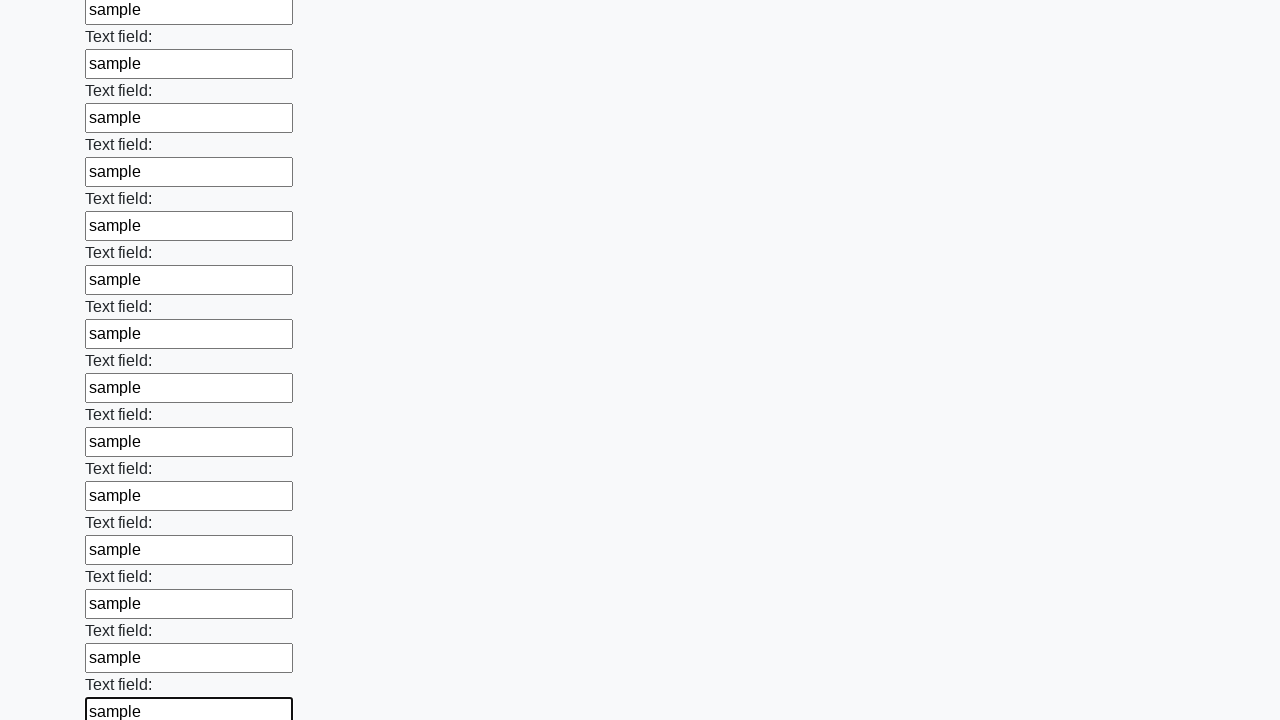

Filled form field 'None' with 'sample' on input >> nth=48
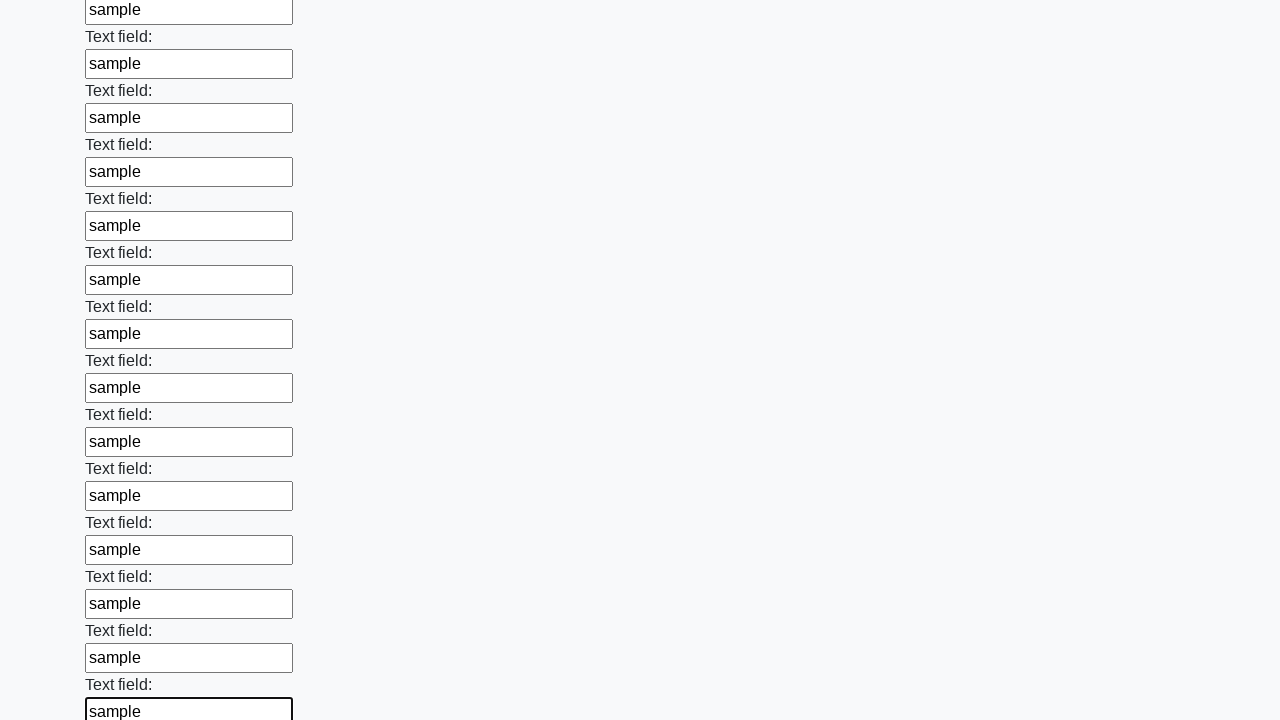

Filled form field 'None' with 'sample' on input >> nth=49
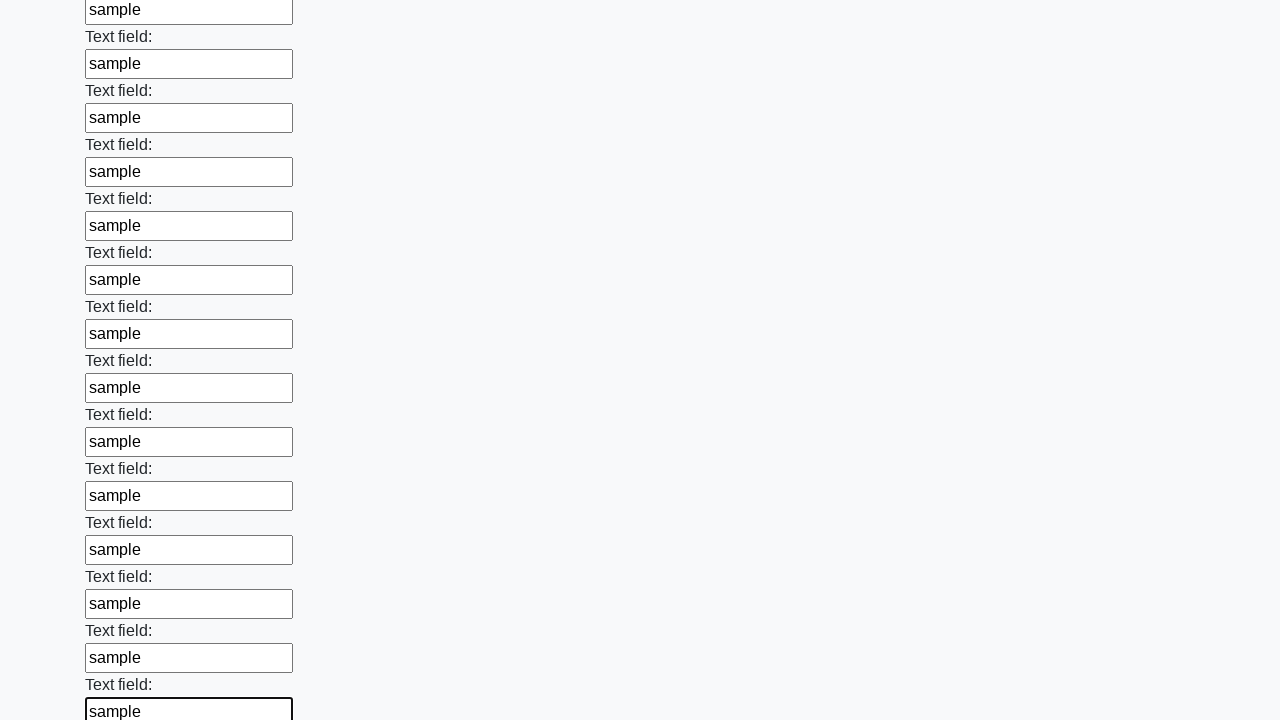

Filled form field 'None' with 'sample' on input >> nth=50
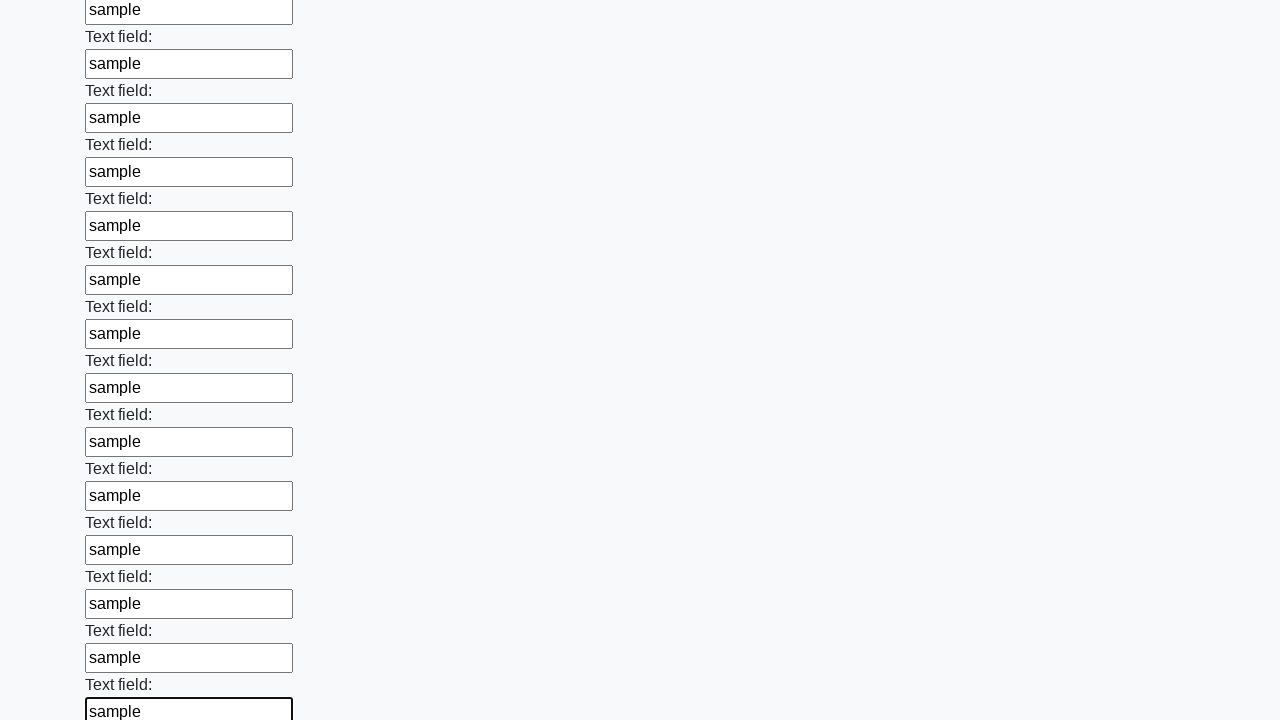

Filled form field 'None' with 'sample' on input >> nth=51
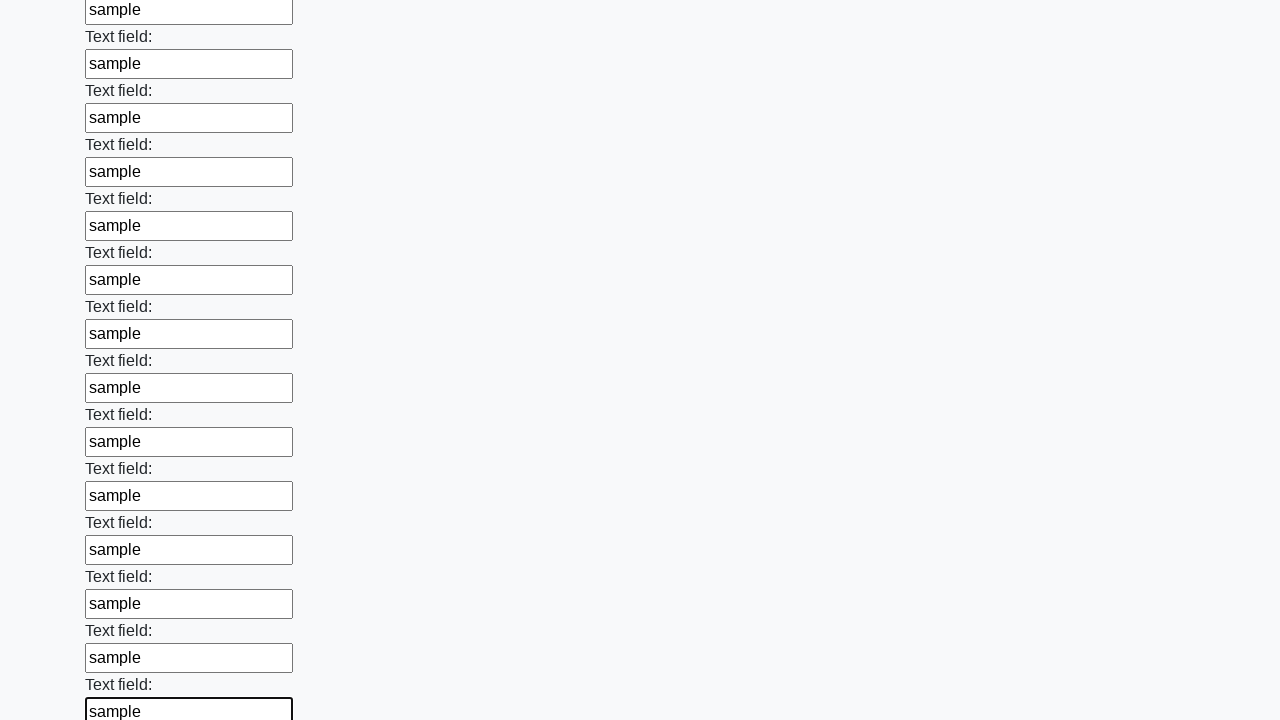

Filled form field 'None' with 'sample' on input >> nth=52
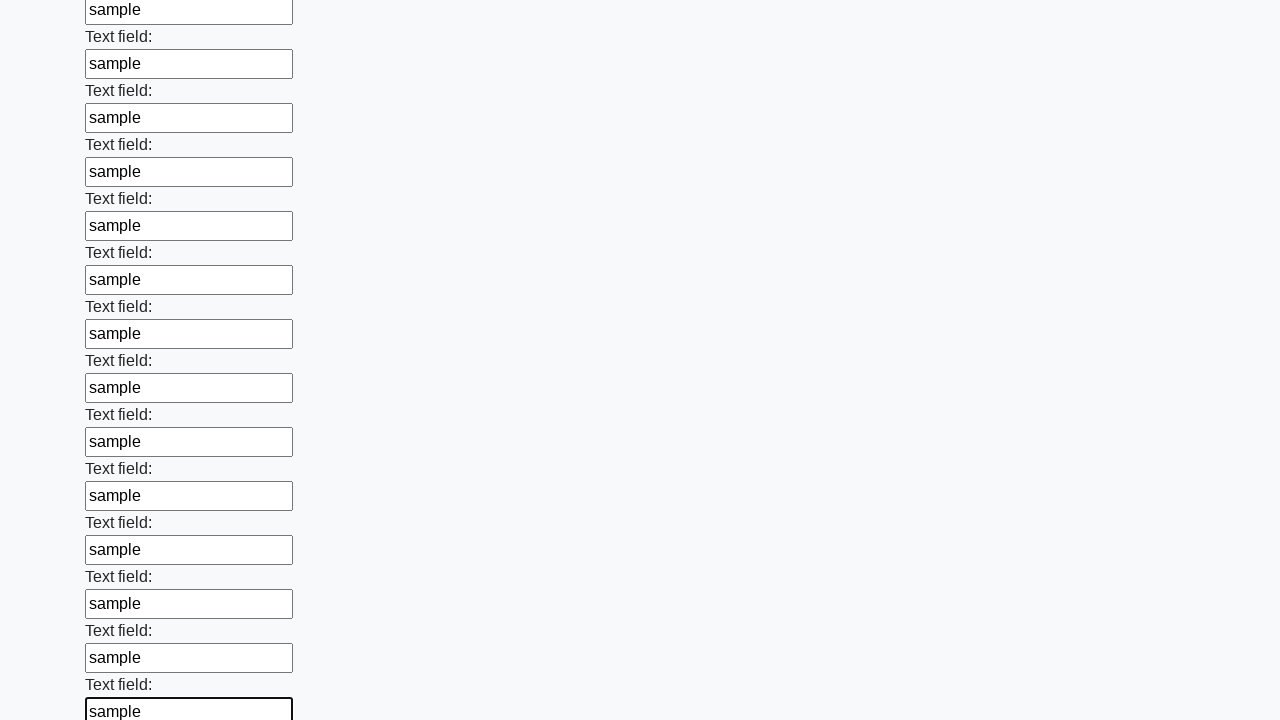

Filled form field 'None' with 'sample' on input >> nth=53
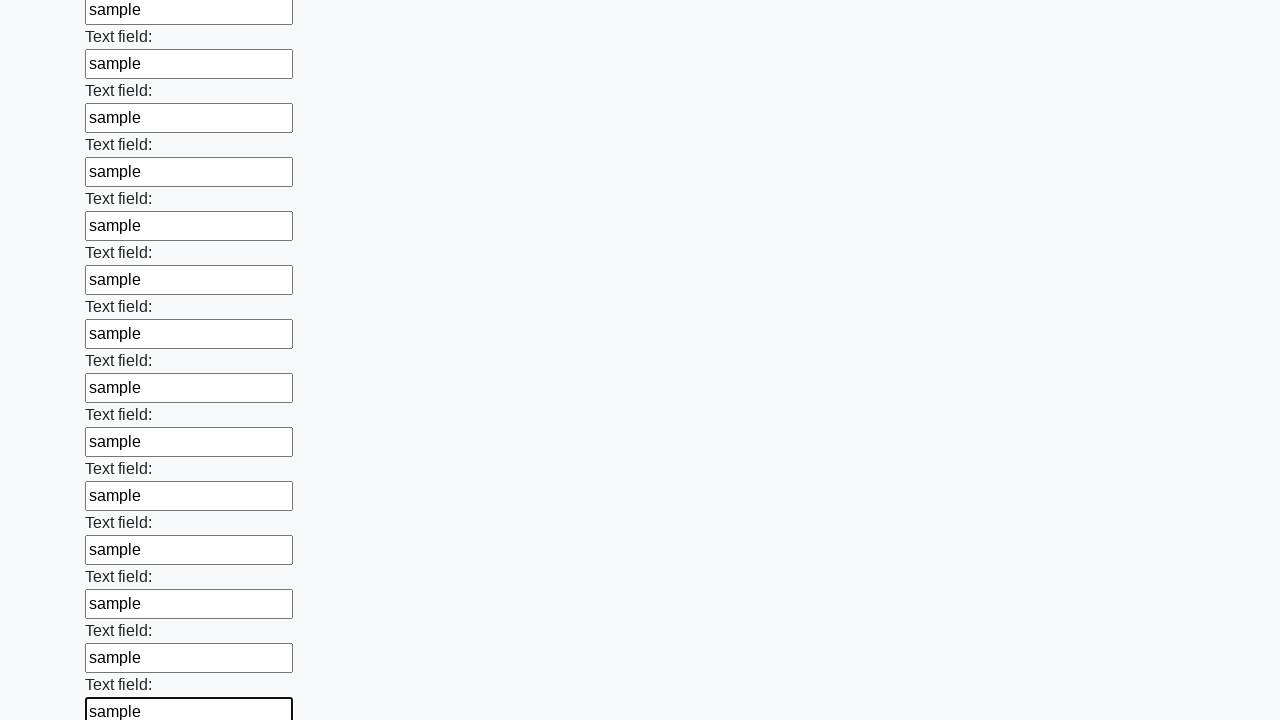

Filled form field 'None' with 'sample' on input >> nth=54
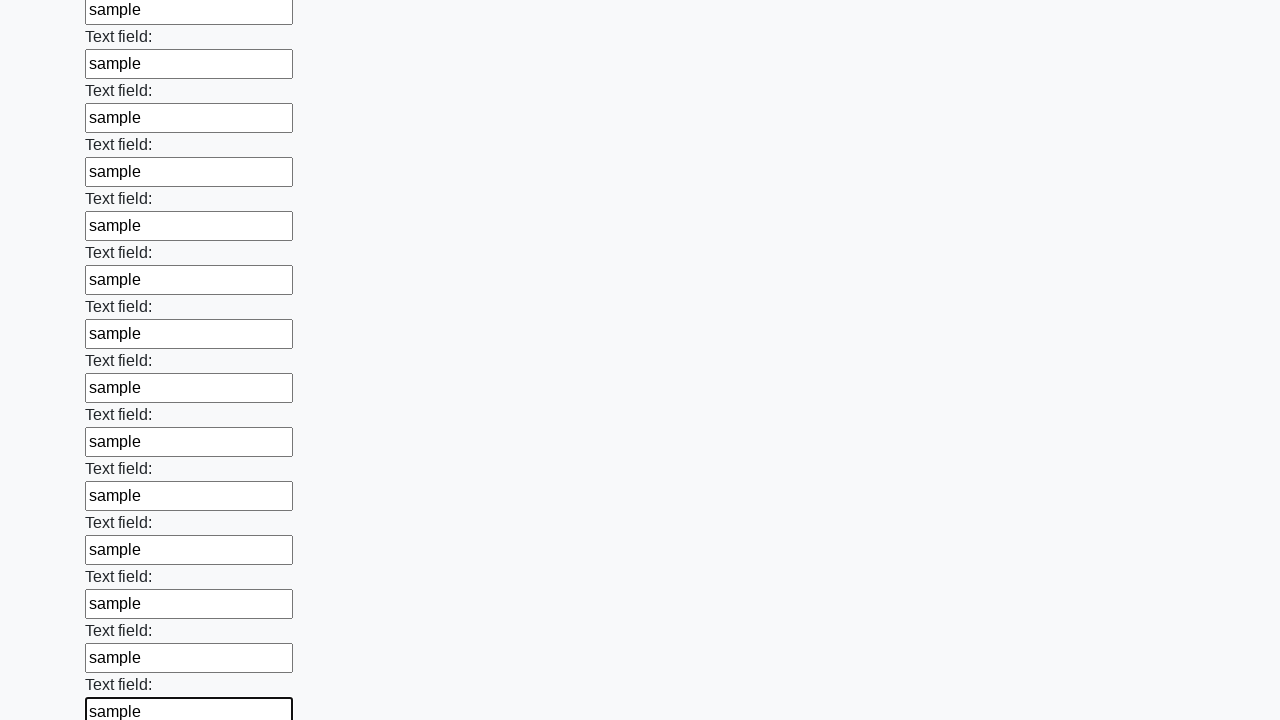

Filled form field 'None' with 'sample' on input >> nth=55
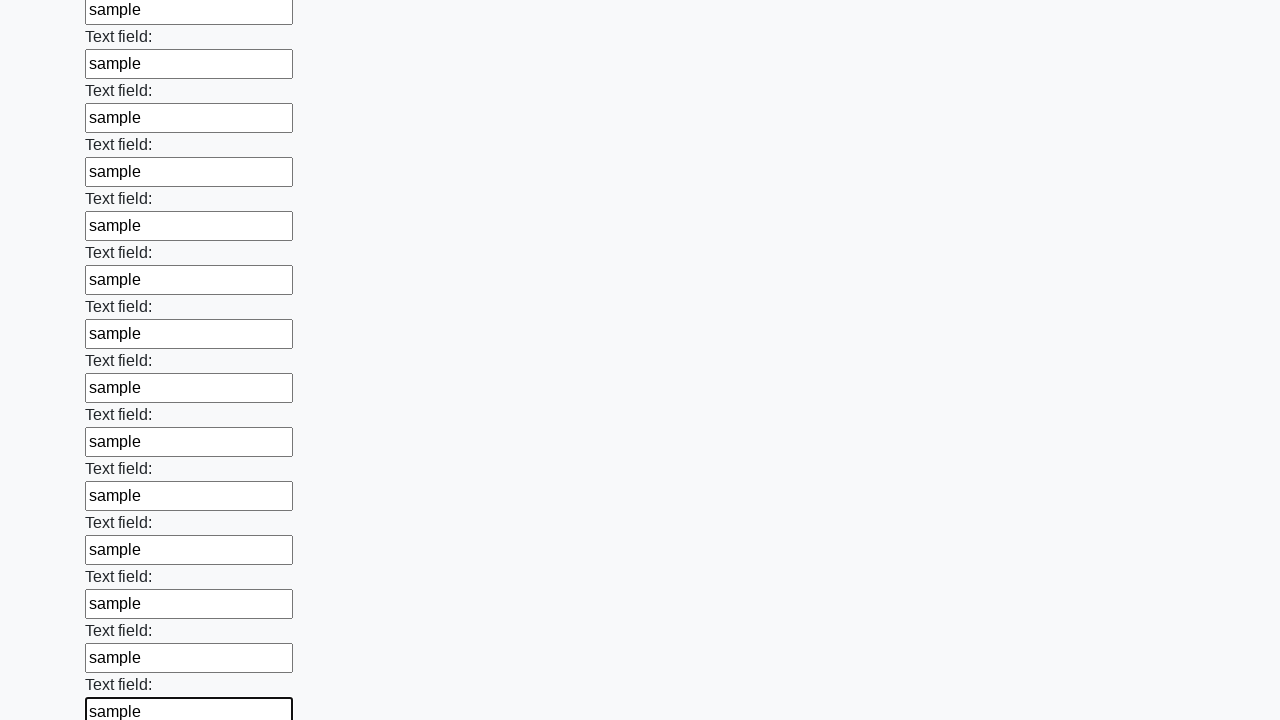

Filled form field 'None' with 'sample' on input >> nth=56
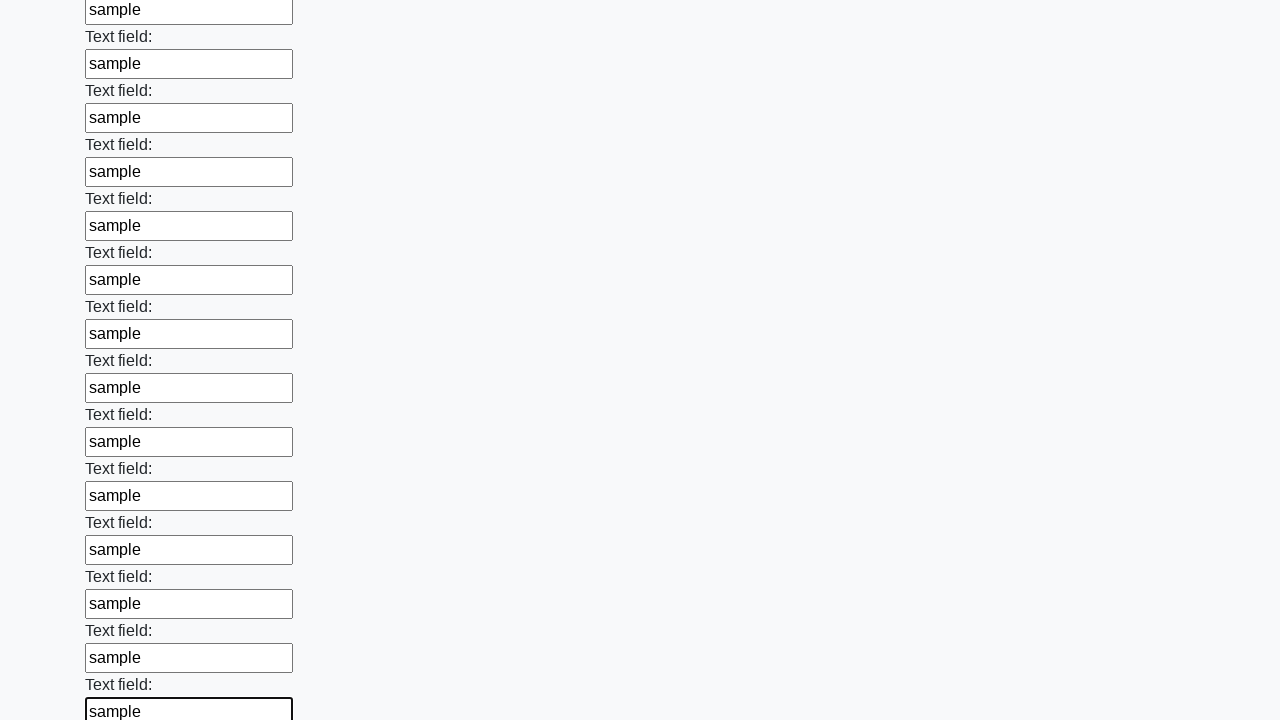

Filled form field 'None' with 'sample' on input >> nth=57
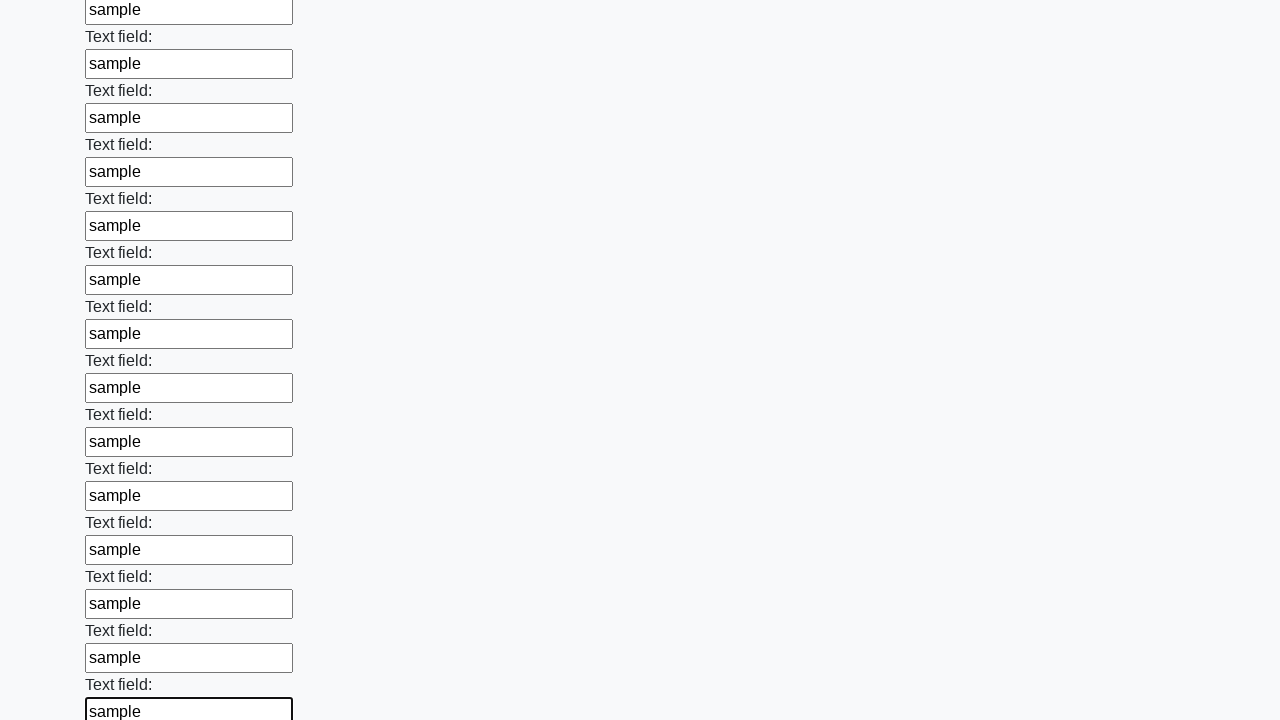

Filled form field 'None' with 'sample' on input >> nth=58
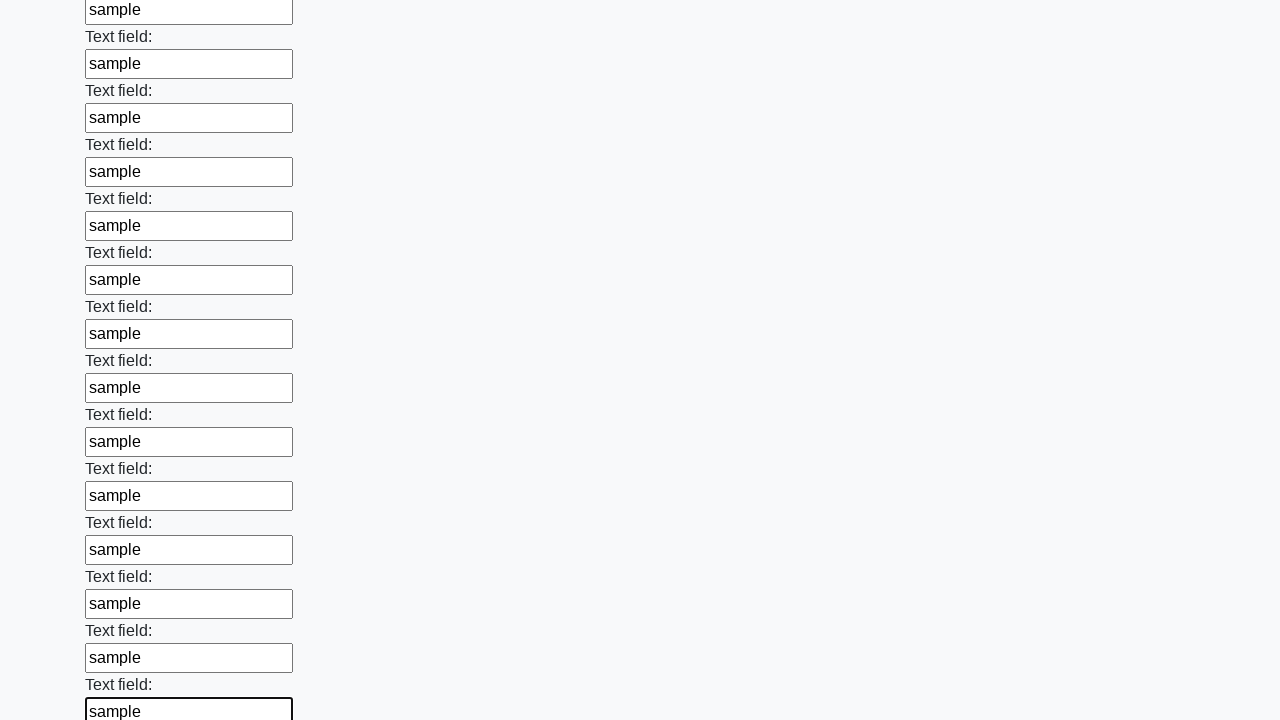

Filled form field 'None' with 'sample' on input >> nth=59
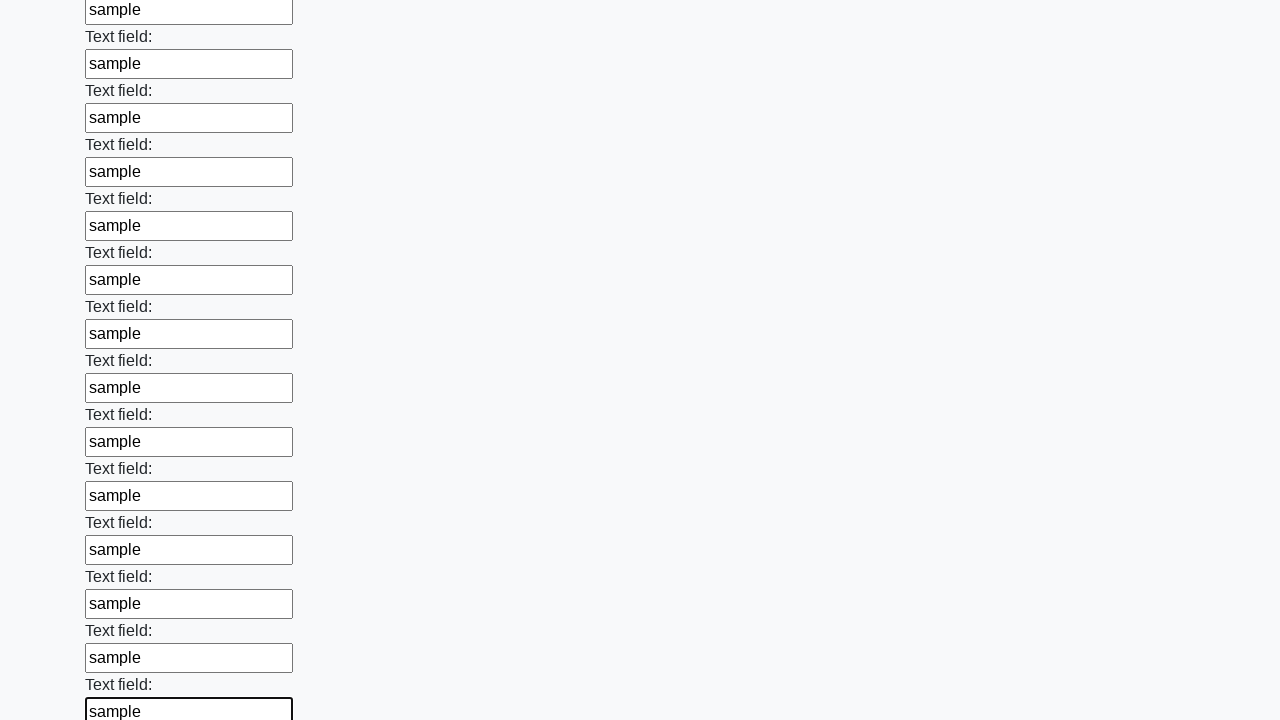

Filled form field 'None' with 'sample' on input >> nth=60
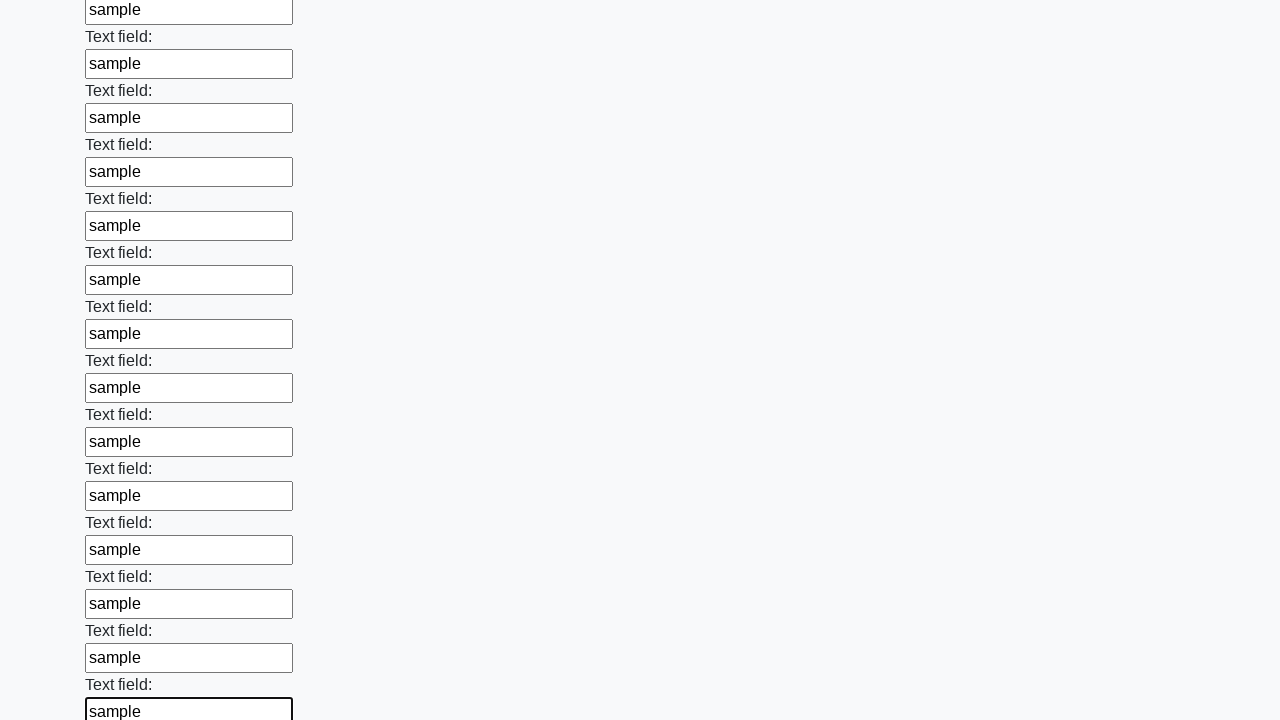

Filled form field 'None' with 'sample' on input >> nth=61
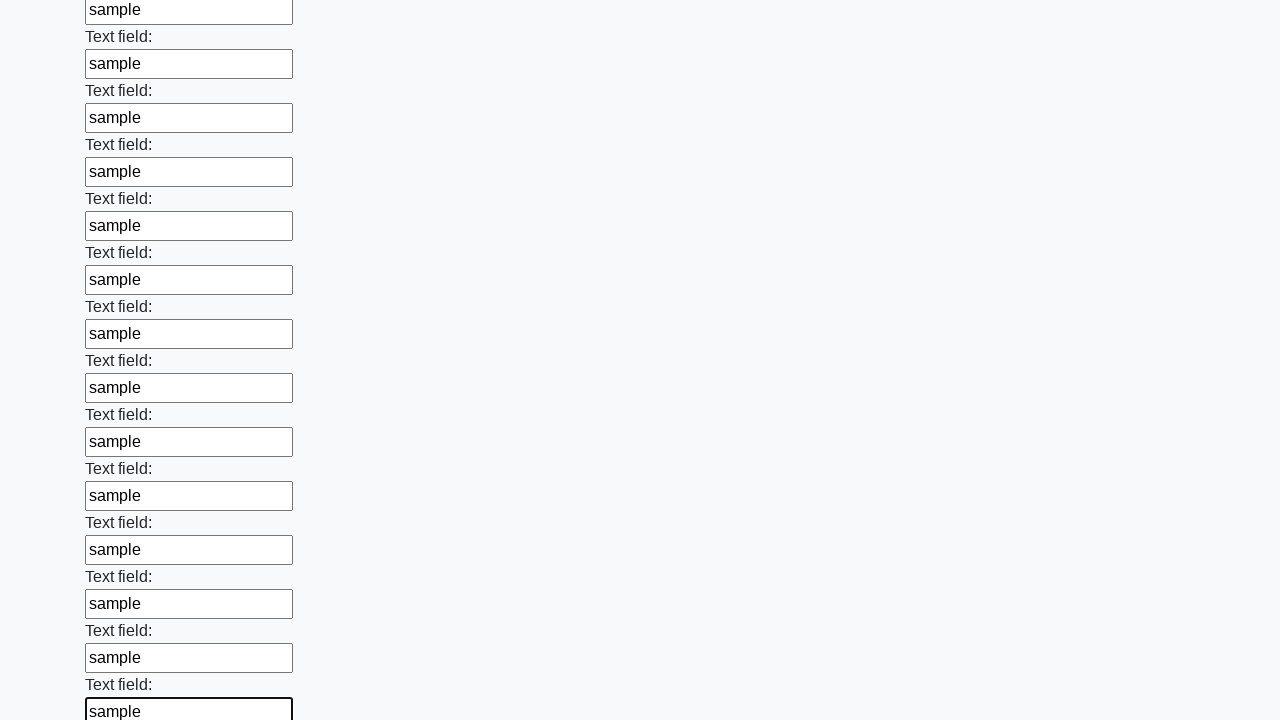

Filled form field 'None' with 'sample' on input >> nth=62
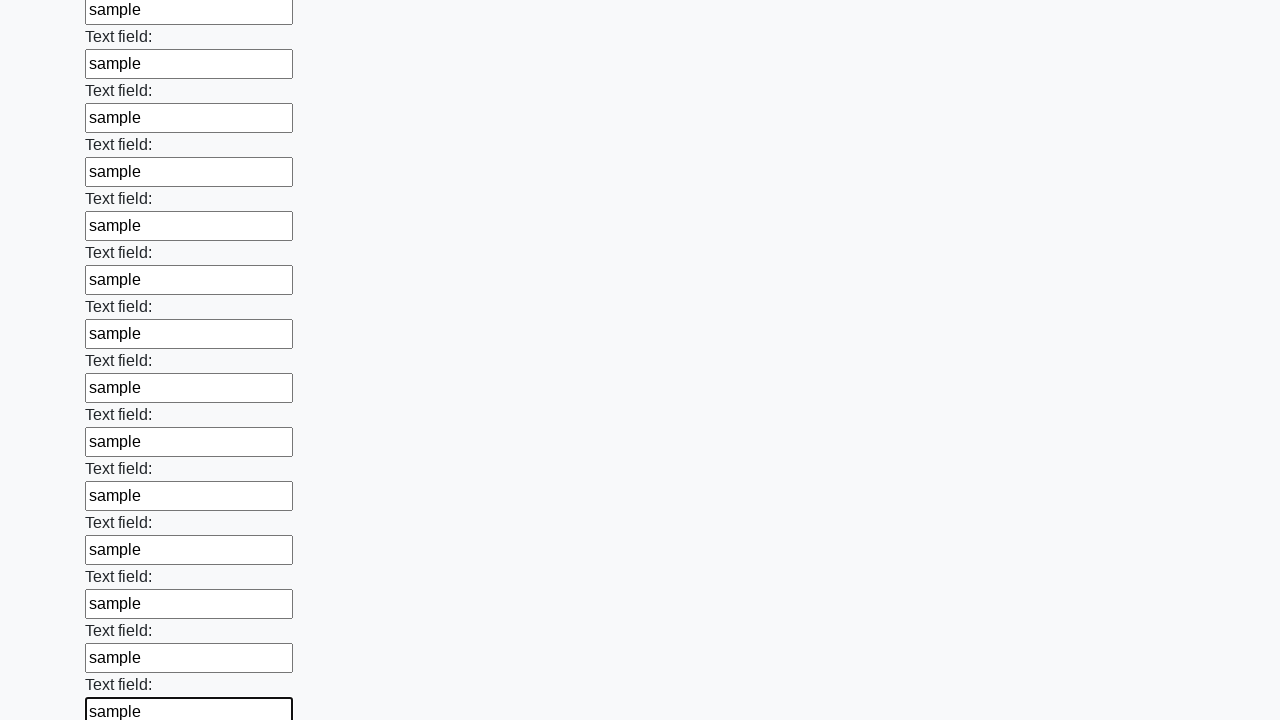

Filled form field 'None' with 'sample' on input >> nth=63
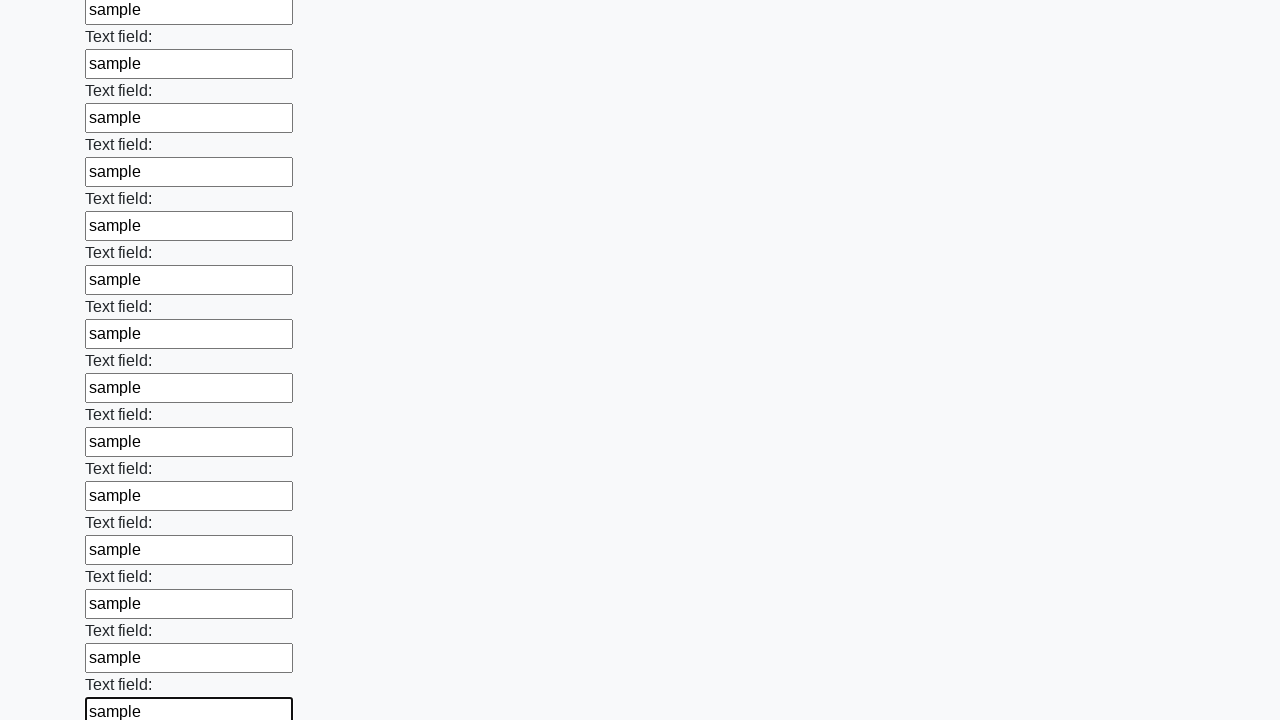

Filled form field 'None' with 'sample' on input >> nth=64
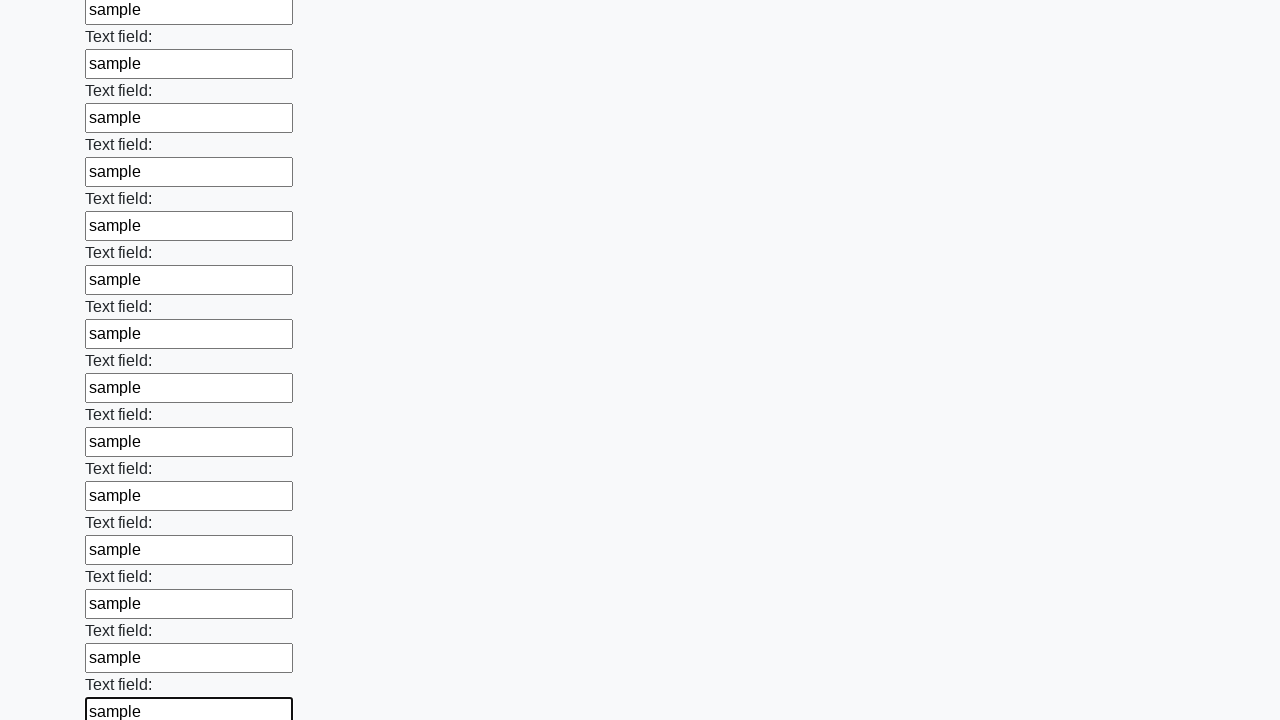

Filled form field 'None' with 'sample' on input >> nth=65
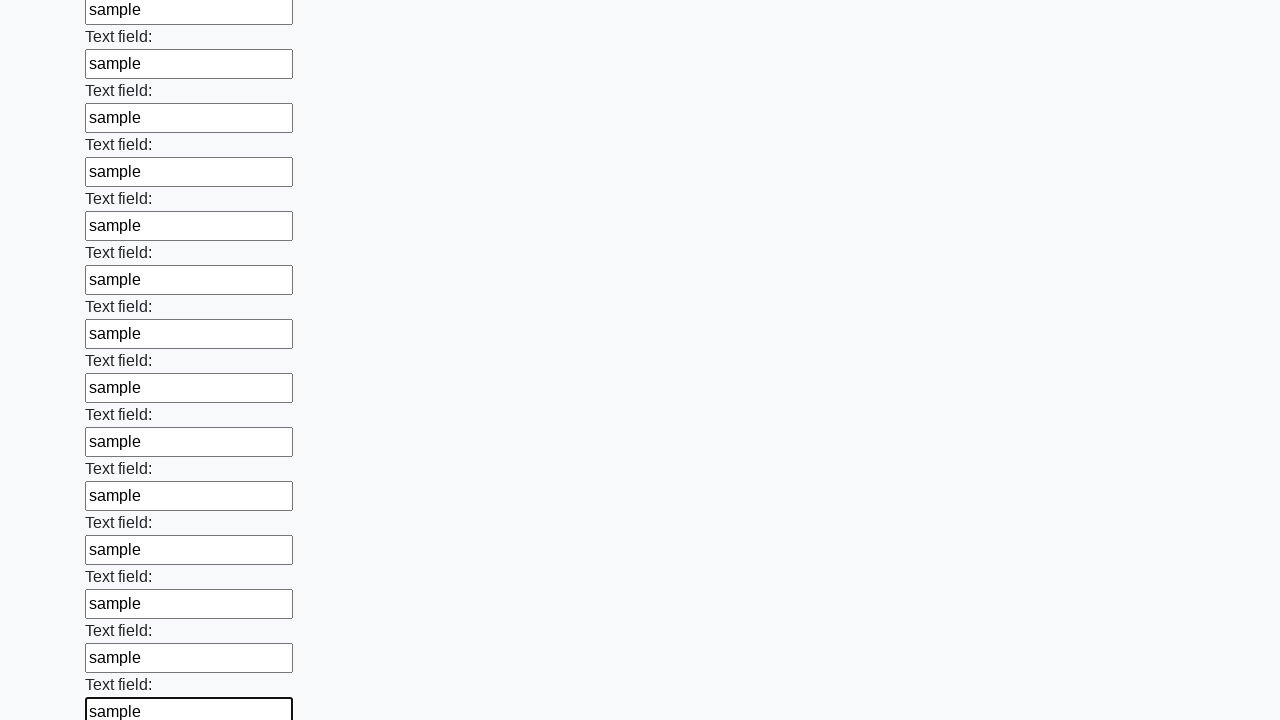

Filled form field 'None' with 'sample' on input >> nth=66
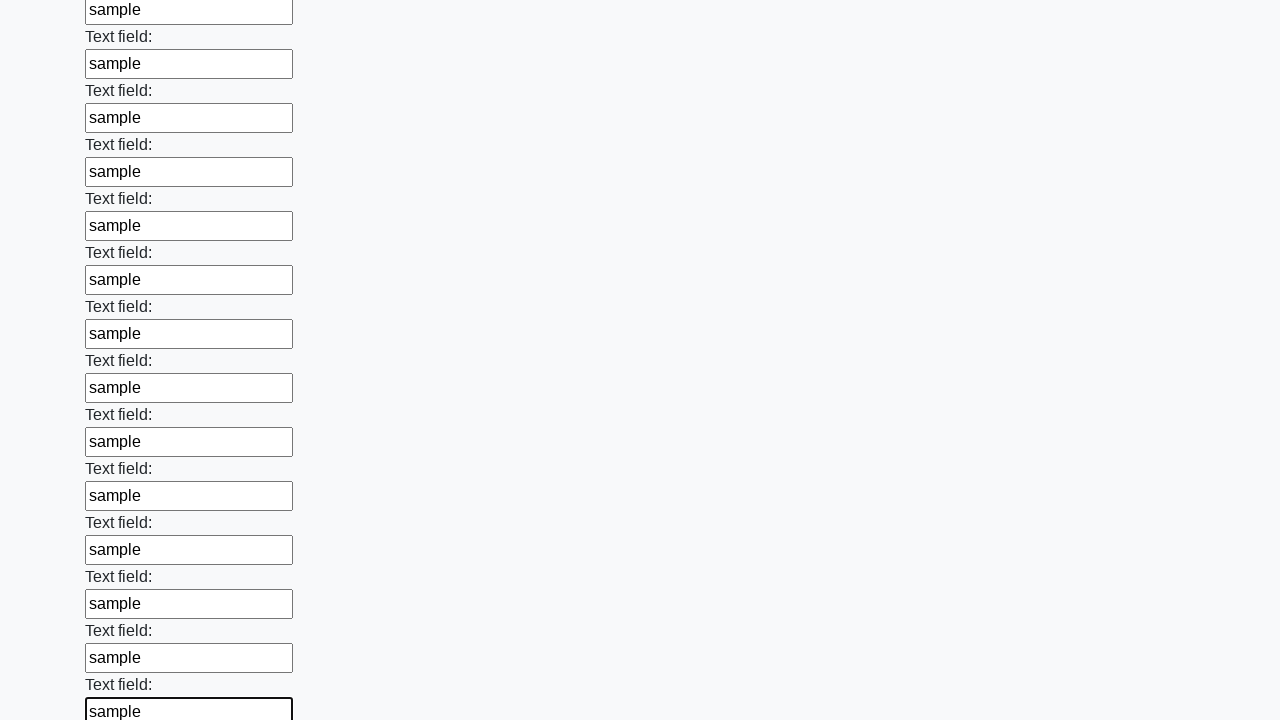

Filled form field 'None' with 'sample' on input >> nth=67
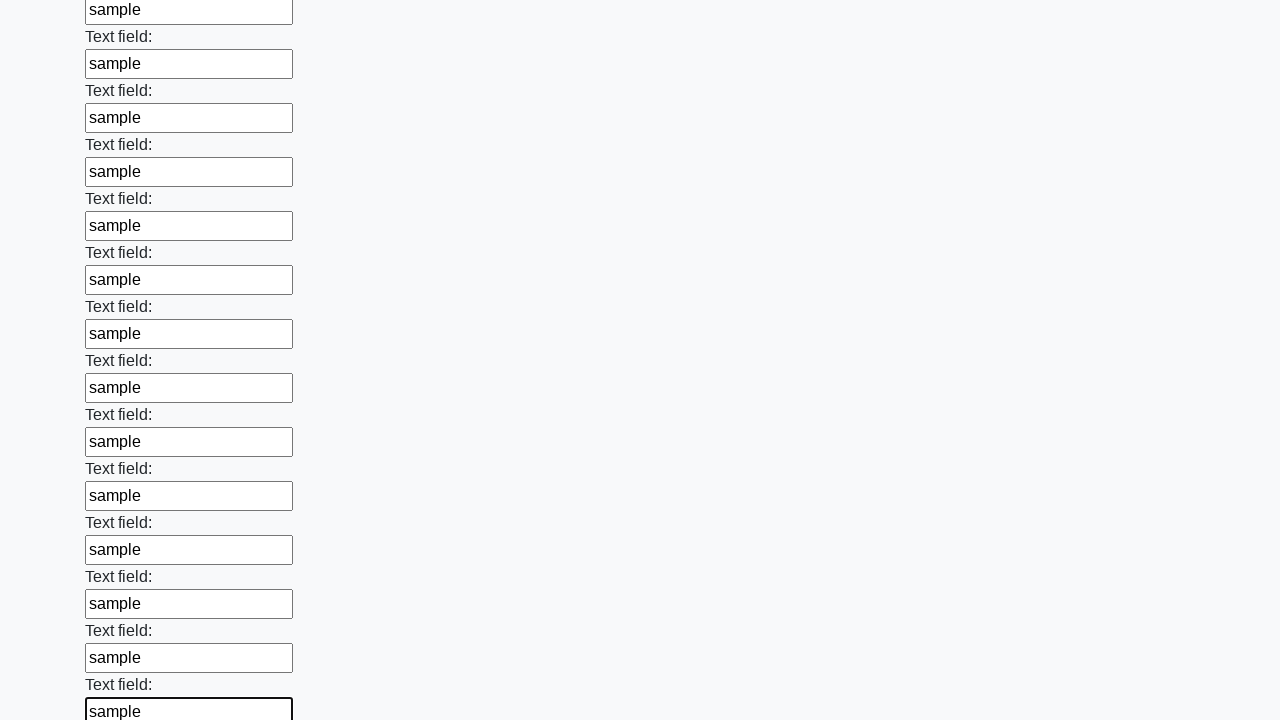

Filled form field 'None' with 'sample' on input >> nth=68
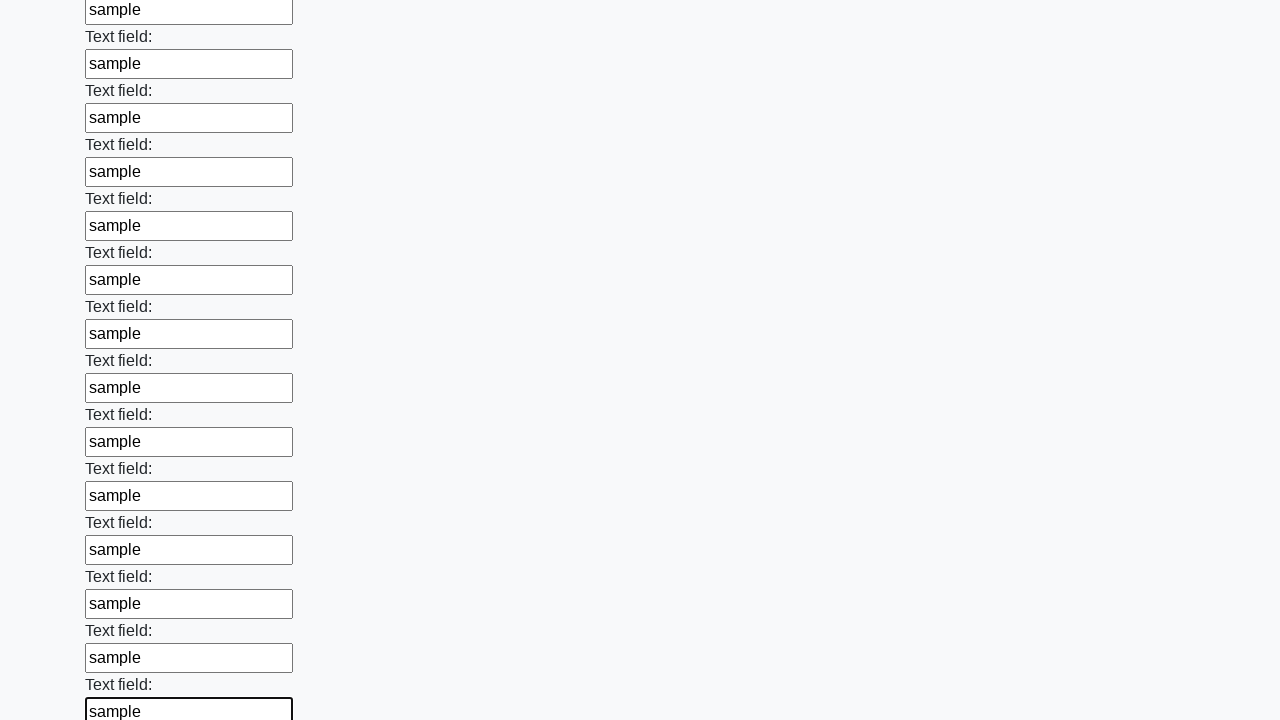

Filled form field 'None' with 'sample' on input >> nth=69
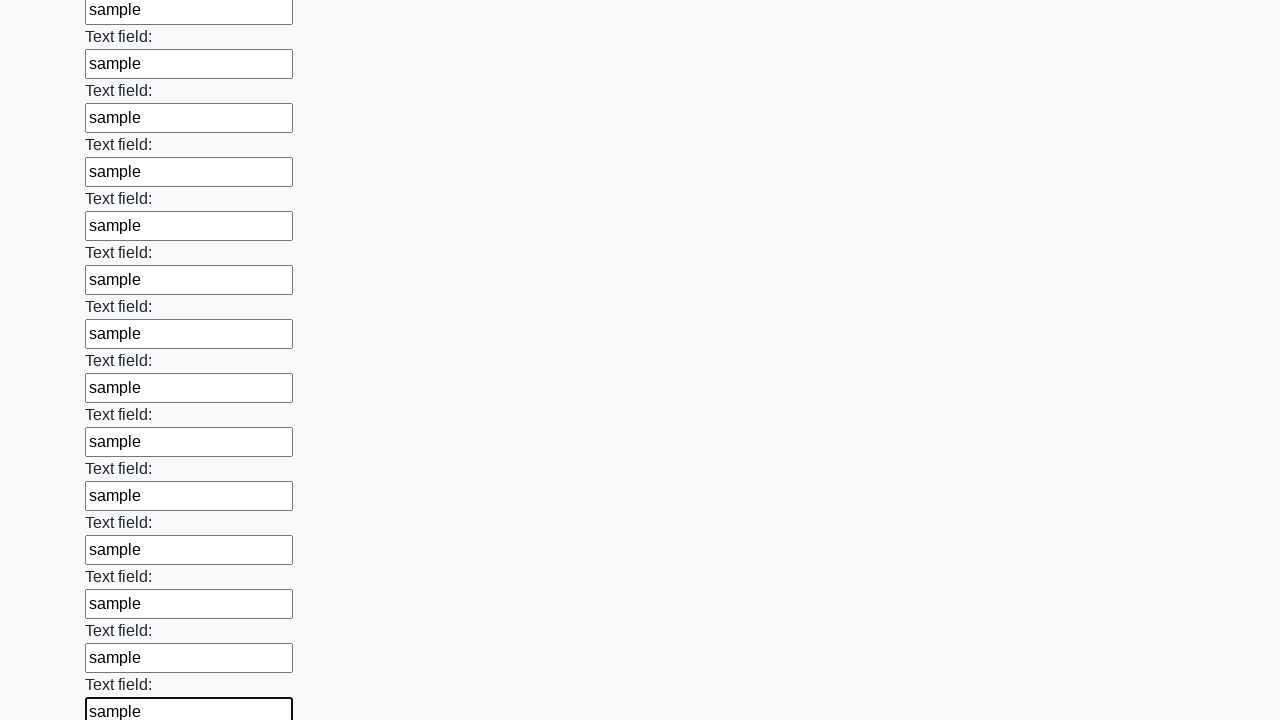

Filled form field 'None' with 'sample' on input >> nth=70
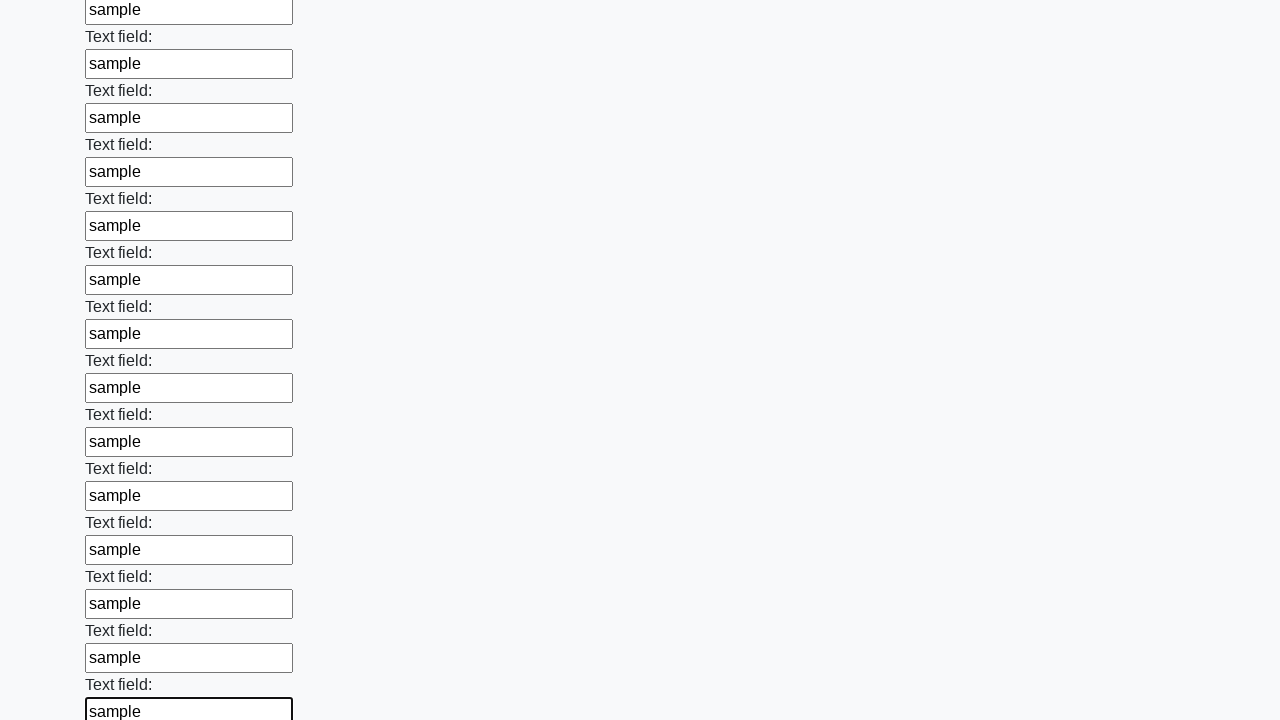

Filled form field 'None' with 'sample' on input >> nth=71
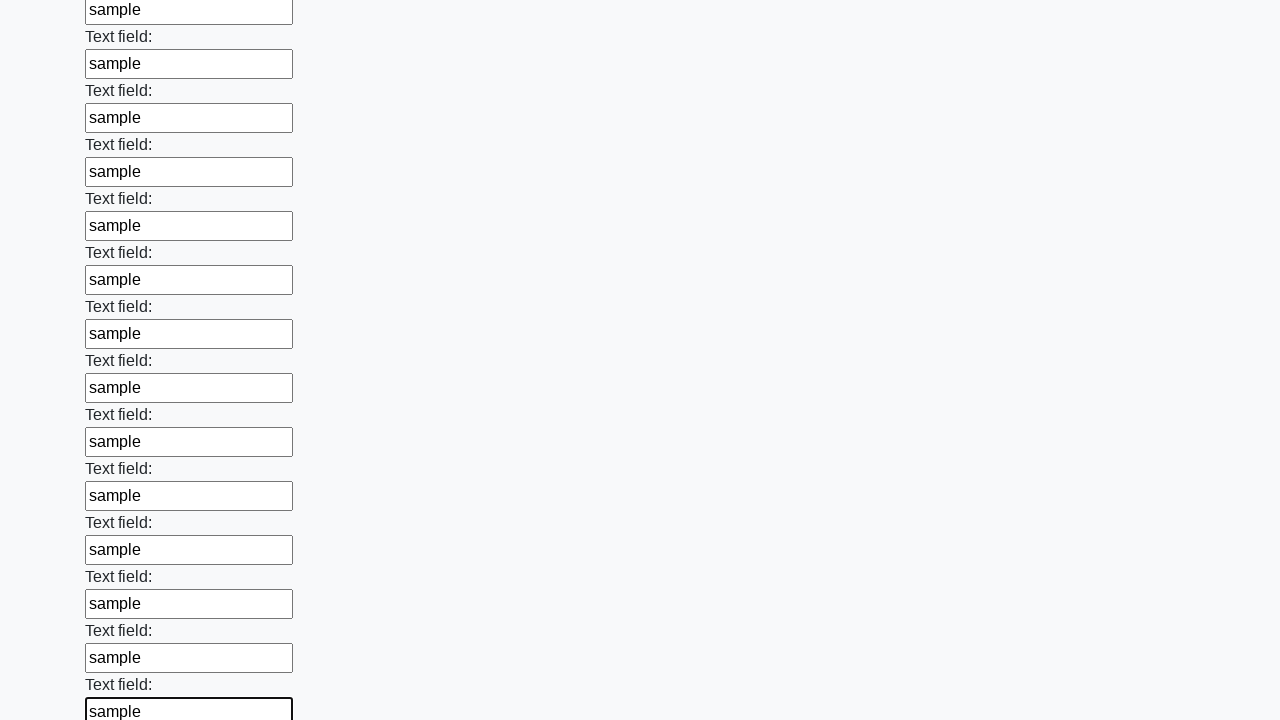

Filled form field 'None' with 'sample' on input >> nth=72
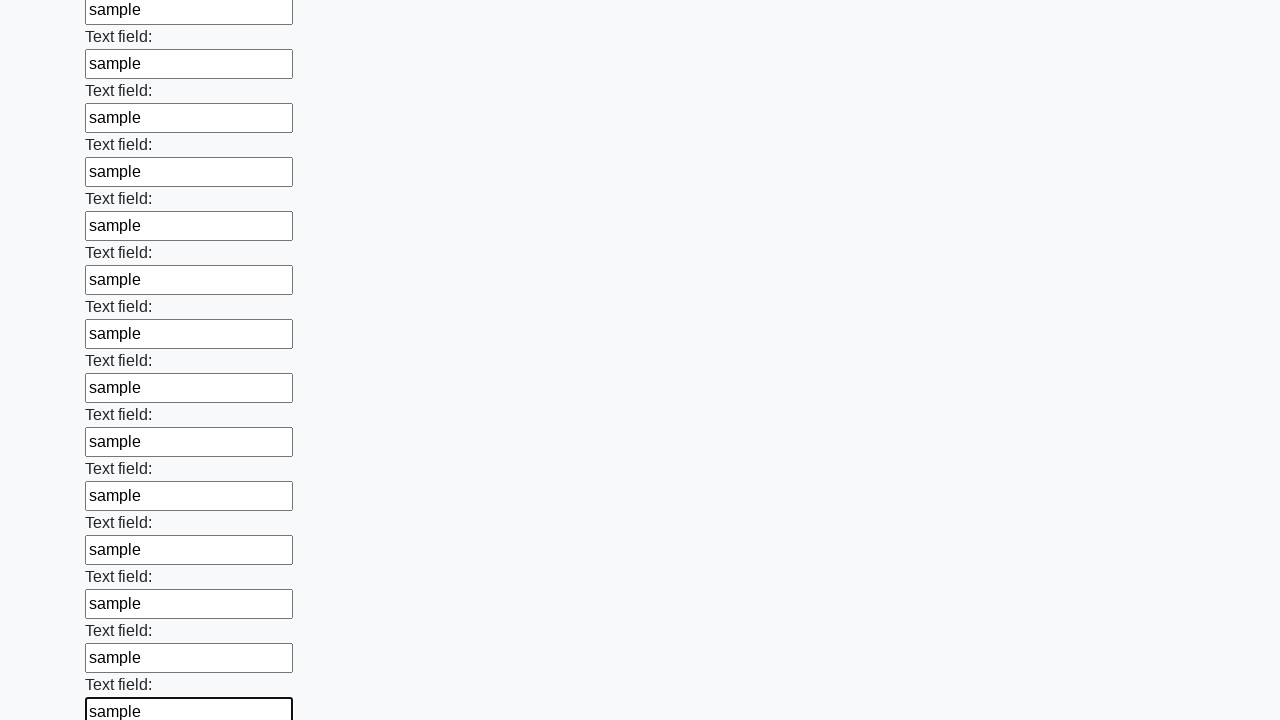

Filled form field 'None' with 'sample' on input >> nth=73
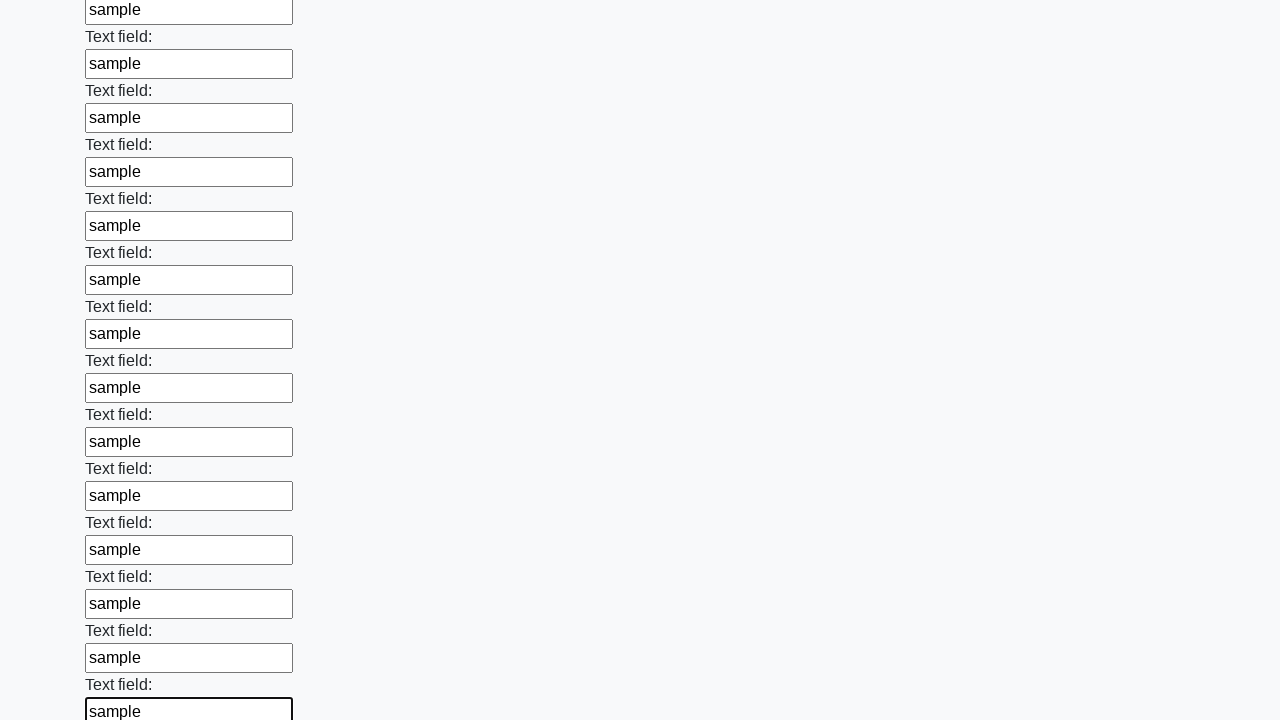

Filled form field 'None' with 'sample' on input >> nth=74
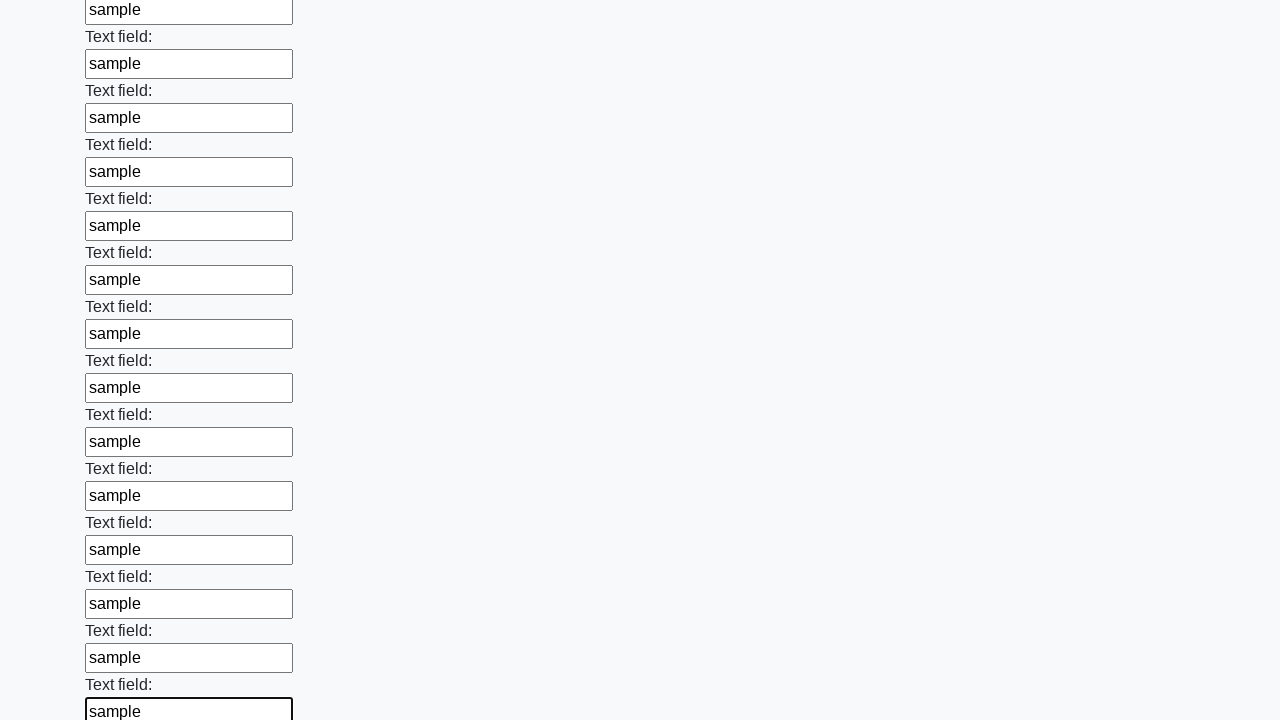

Filled form field 'None' with 'sample' on input >> nth=75
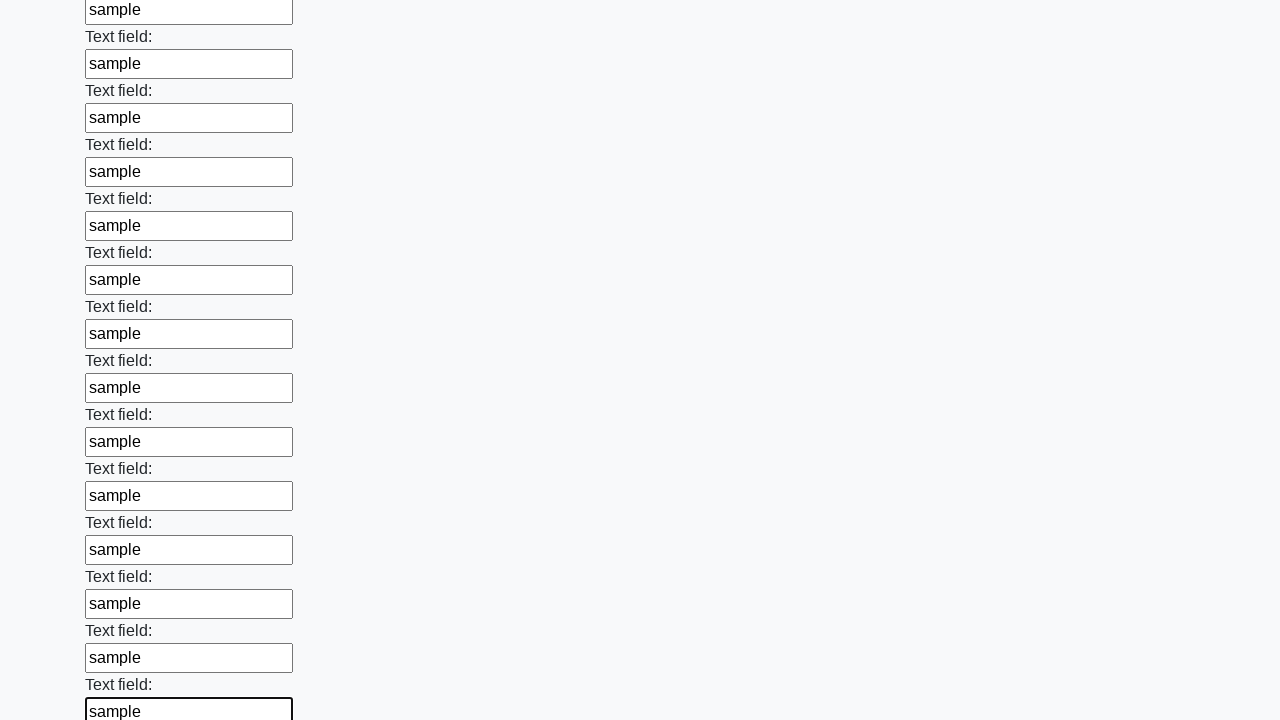

Filled form field 'None' with 'sample' on input >> nth=76
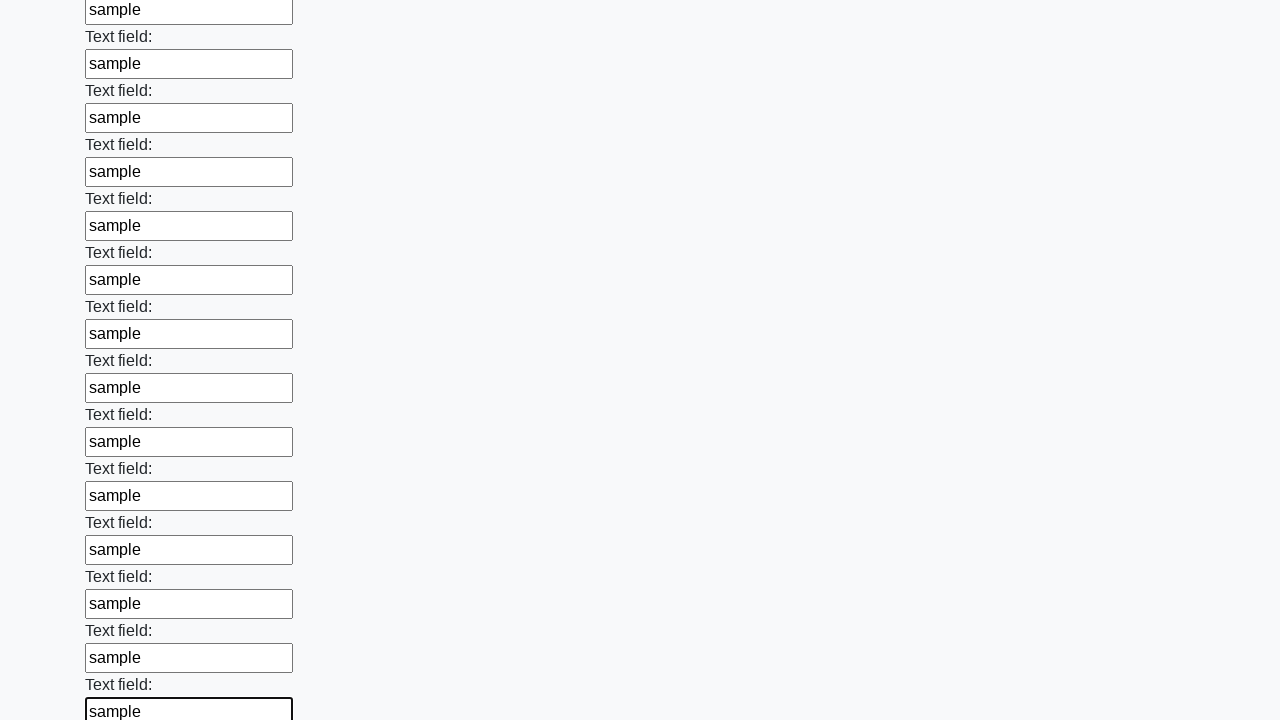

Filled form field 'None' with 'sample' on input >> nth=77
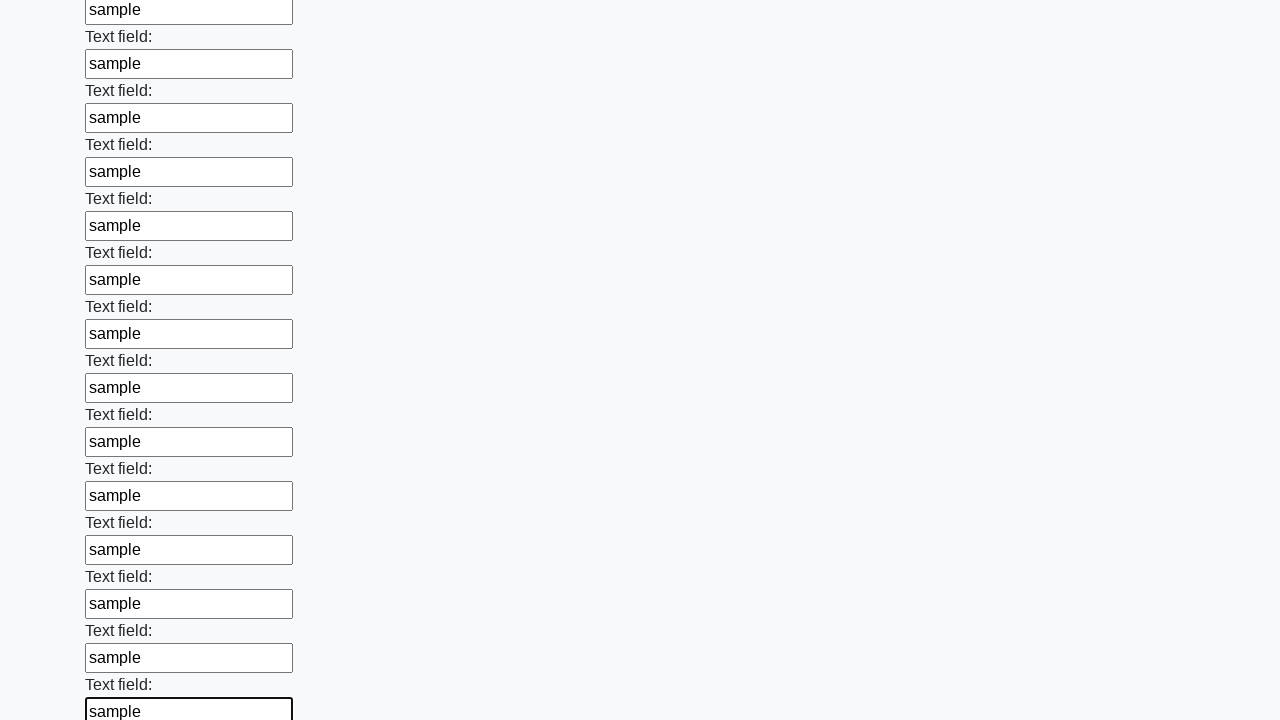

Filled form field 'None' with 'sample' on input >> nth=78
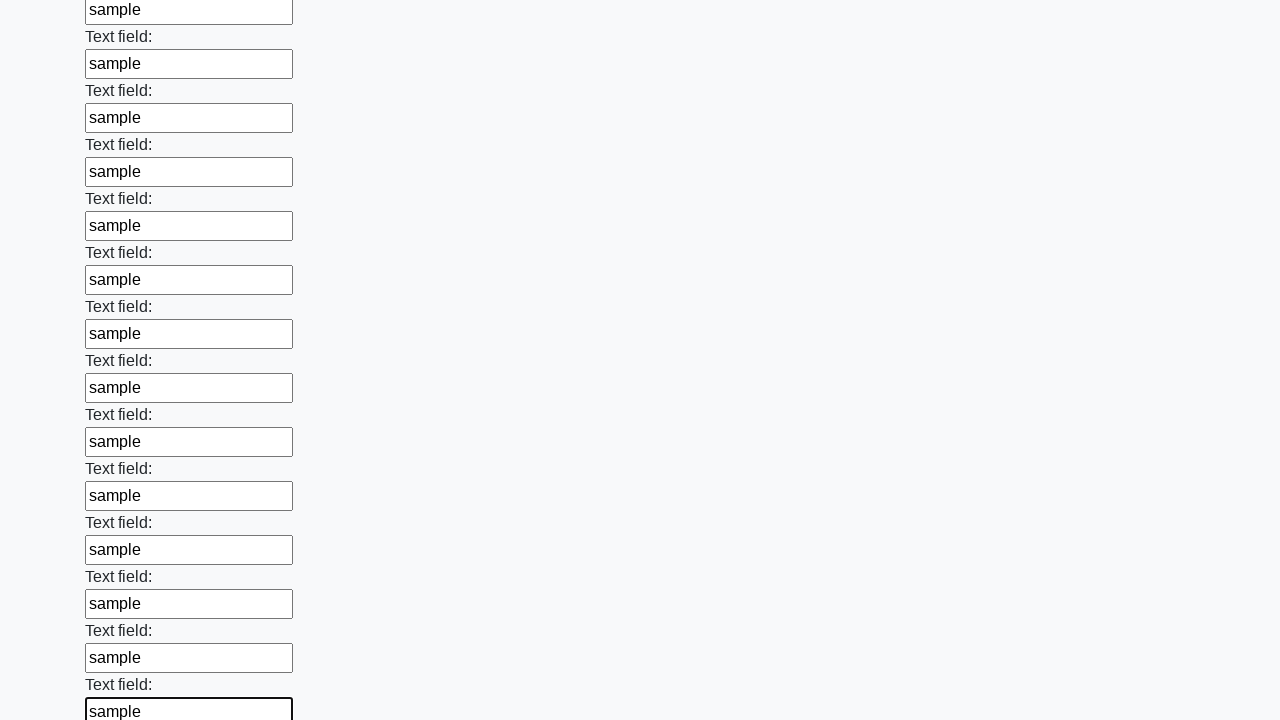

Filled form field 'None' with 'sample' on input >> nth=79
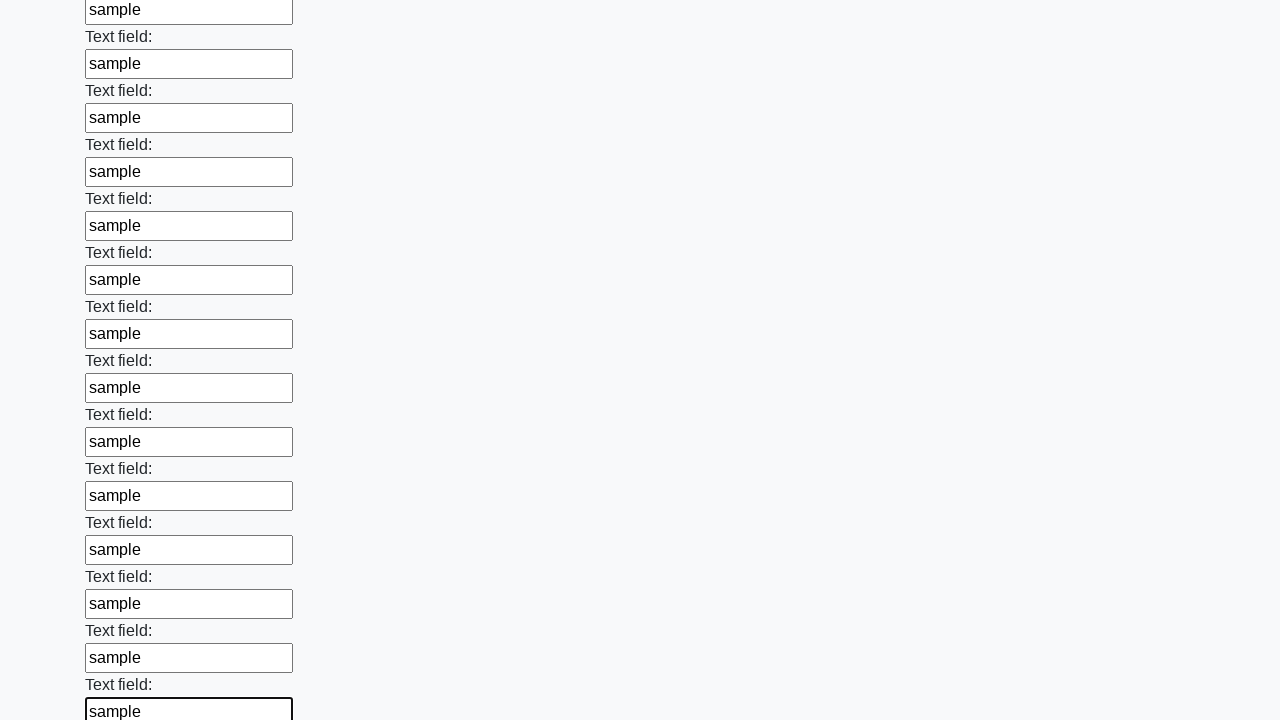

Filled form field 'None' with 'sample' on input >> nth=80
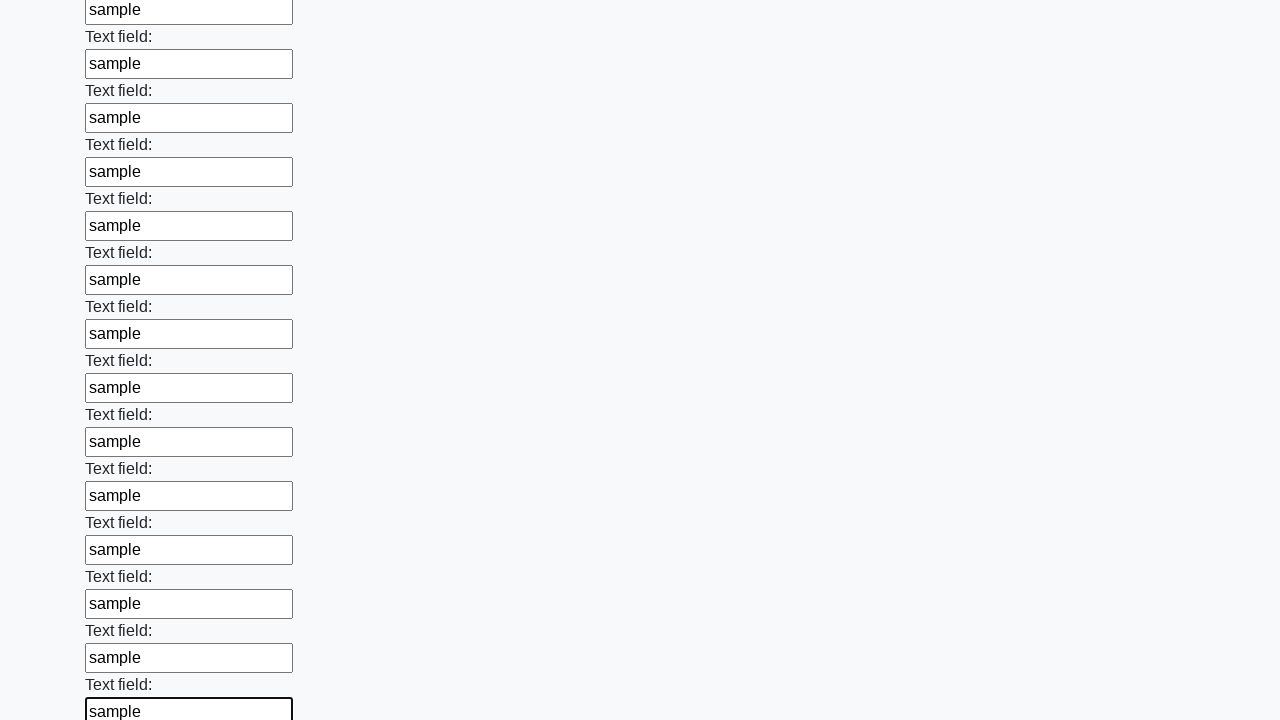

Filled form field 'None' with 'sample' on input >> nth=81
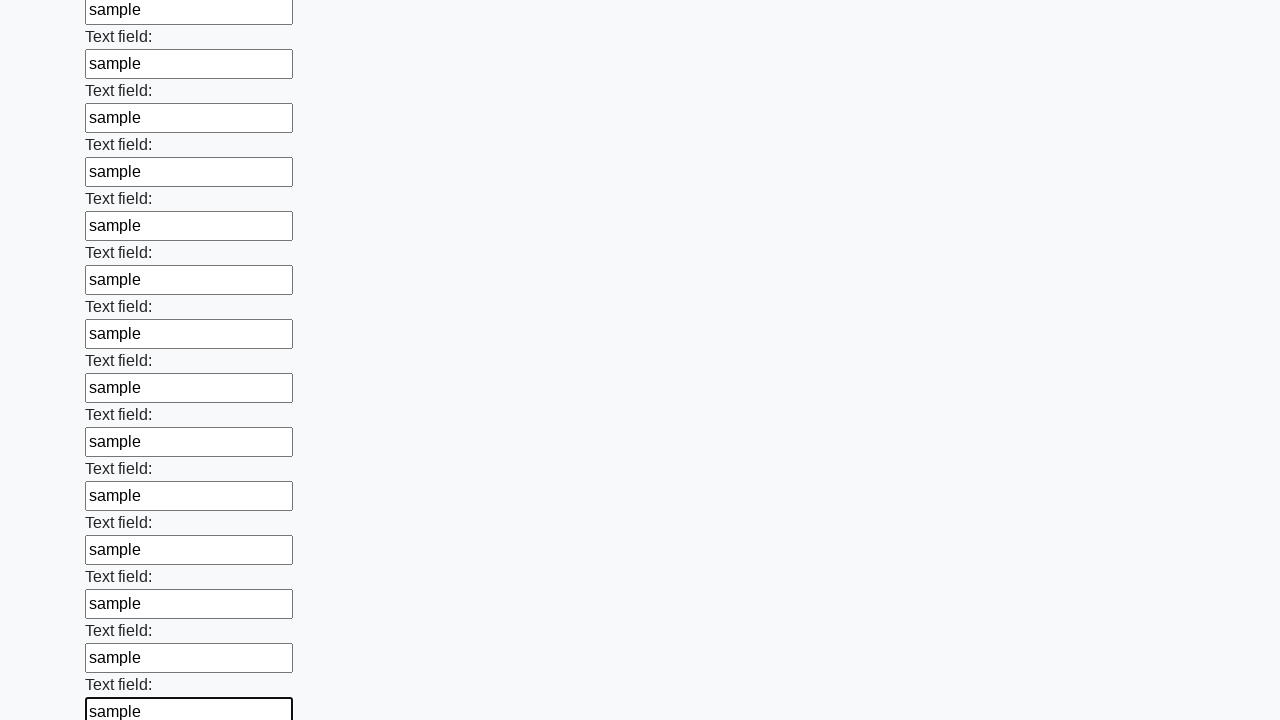

Filled form field 'None' with 'sample' on input >> nth=82
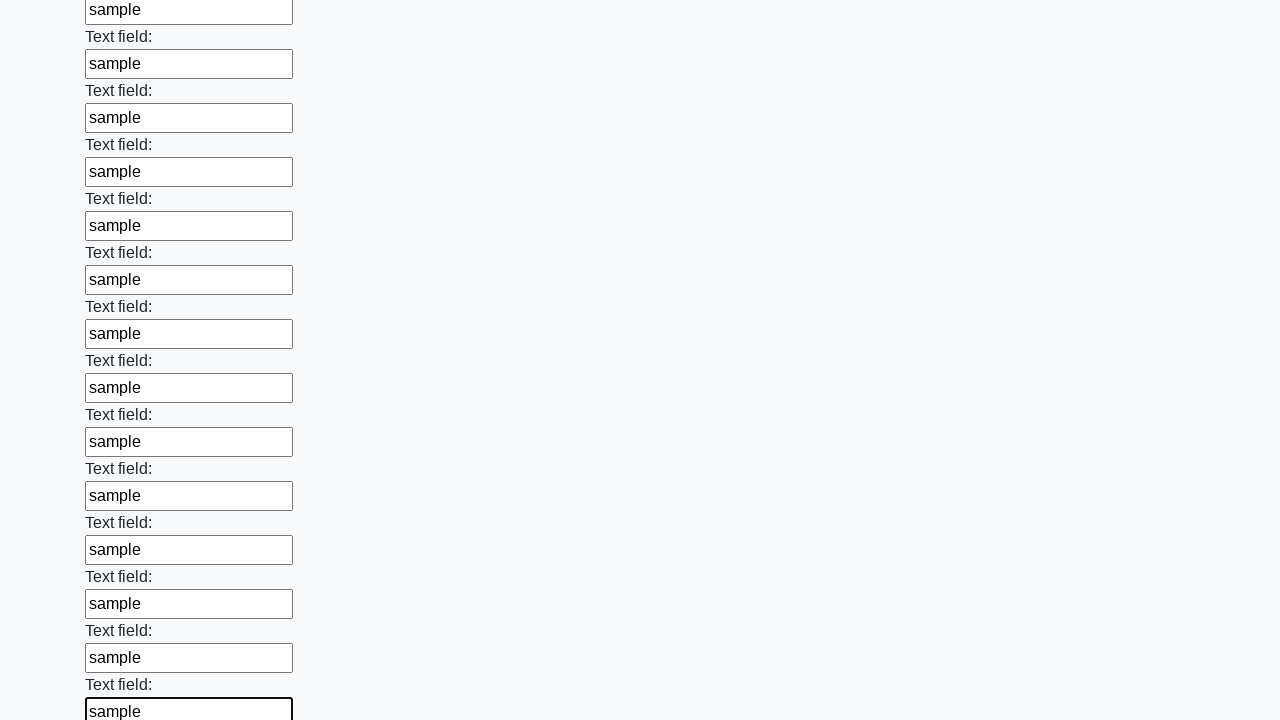

Filled form field 'None' with 'sample' on input >> nth=83
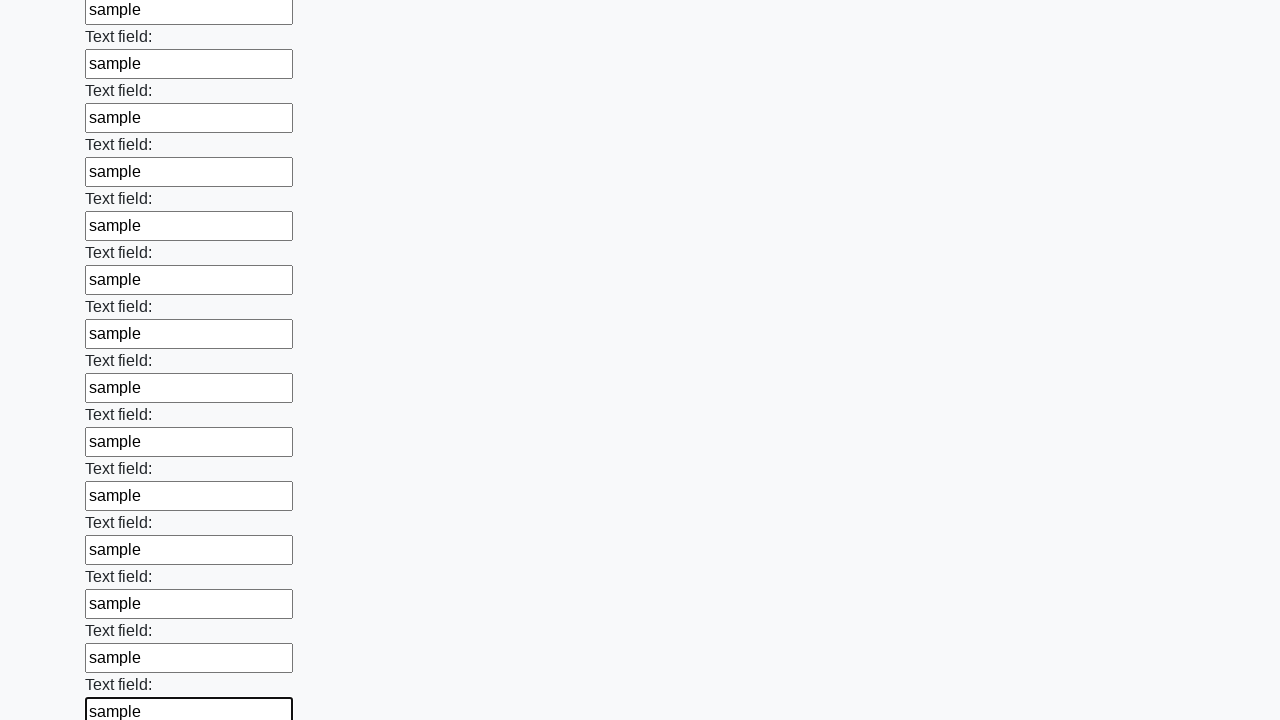

Filled form field 'None' with 'sample' on input >> nth=84
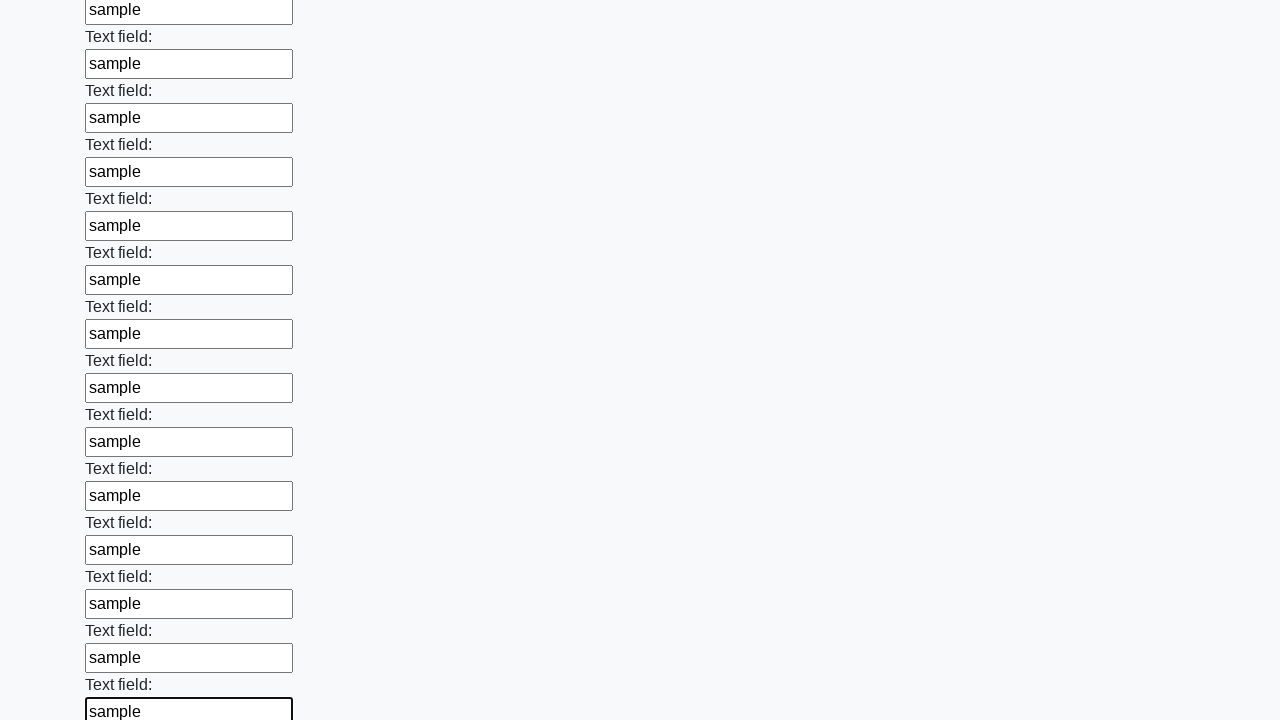

Filled form field 'None' with 'sample' on input >> nth=85
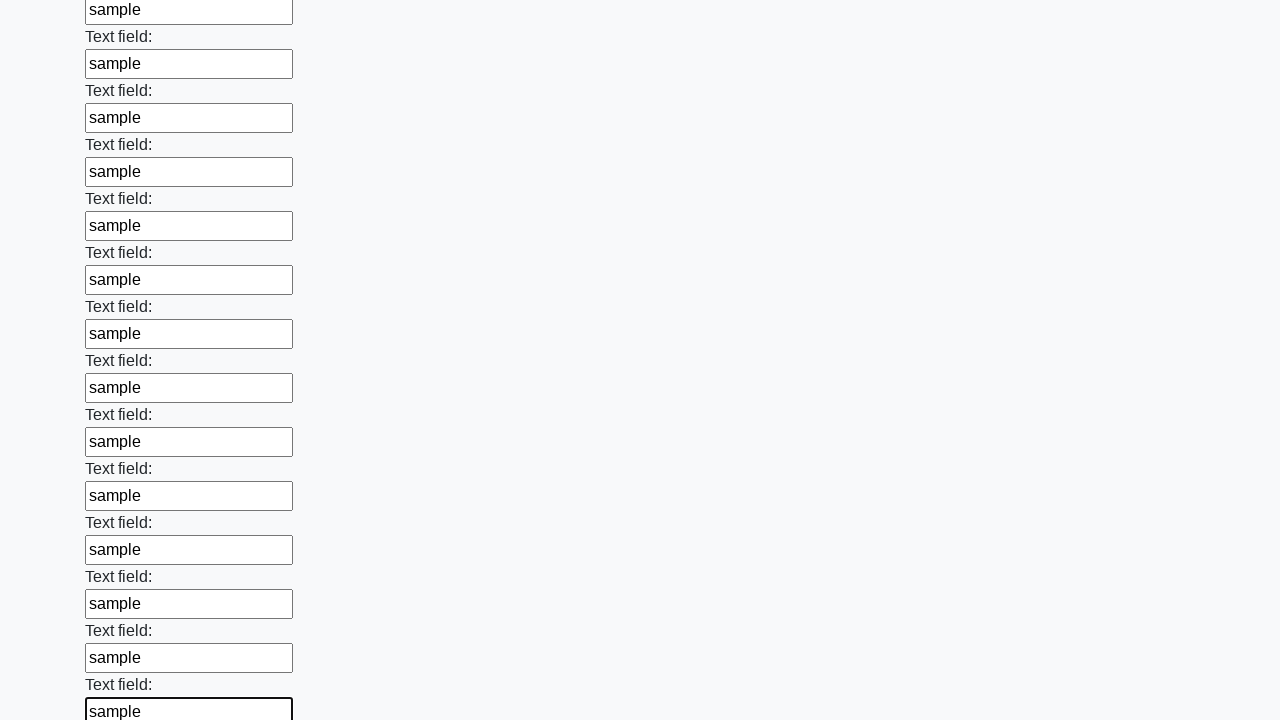

Filled form field 'None' with 'sample' on input >> nth=86
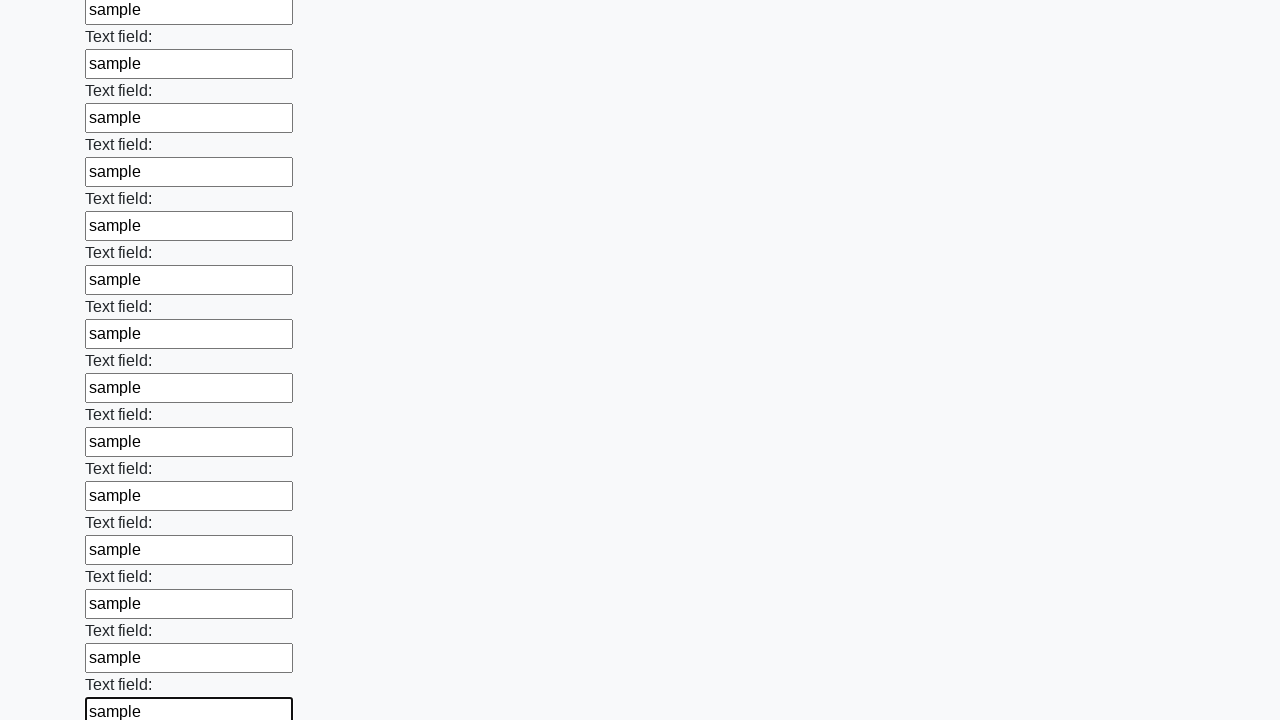

Filled form field 'control' with 'sample' on input >> nth=87
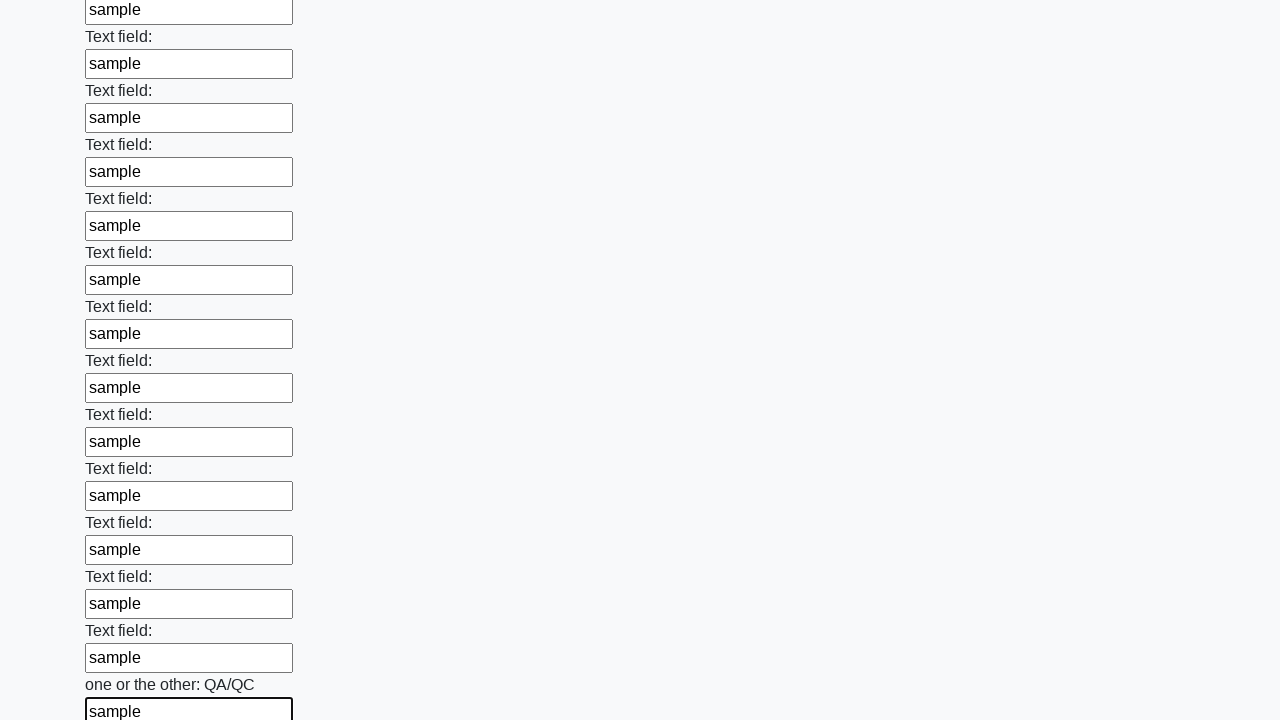

Filled form field 'None' with 'sample' on input >> nth=88
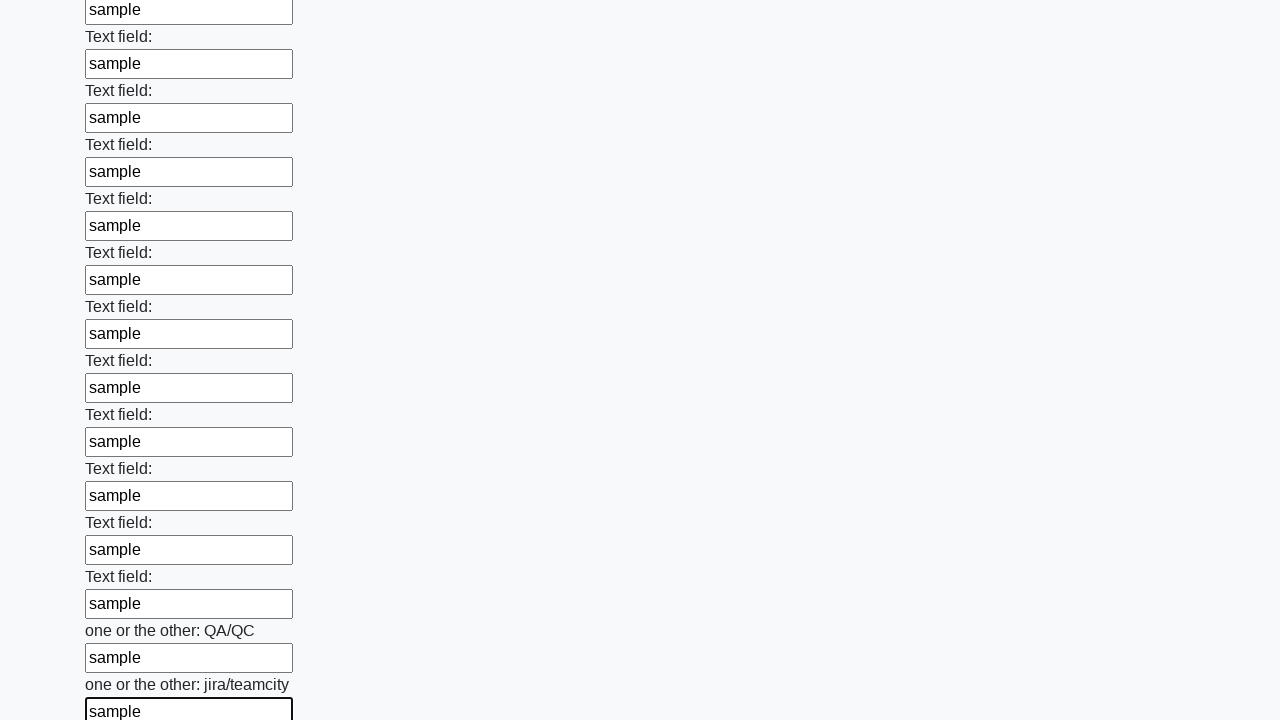

Filled form field 'None' with 'sample' on input >> nth=89
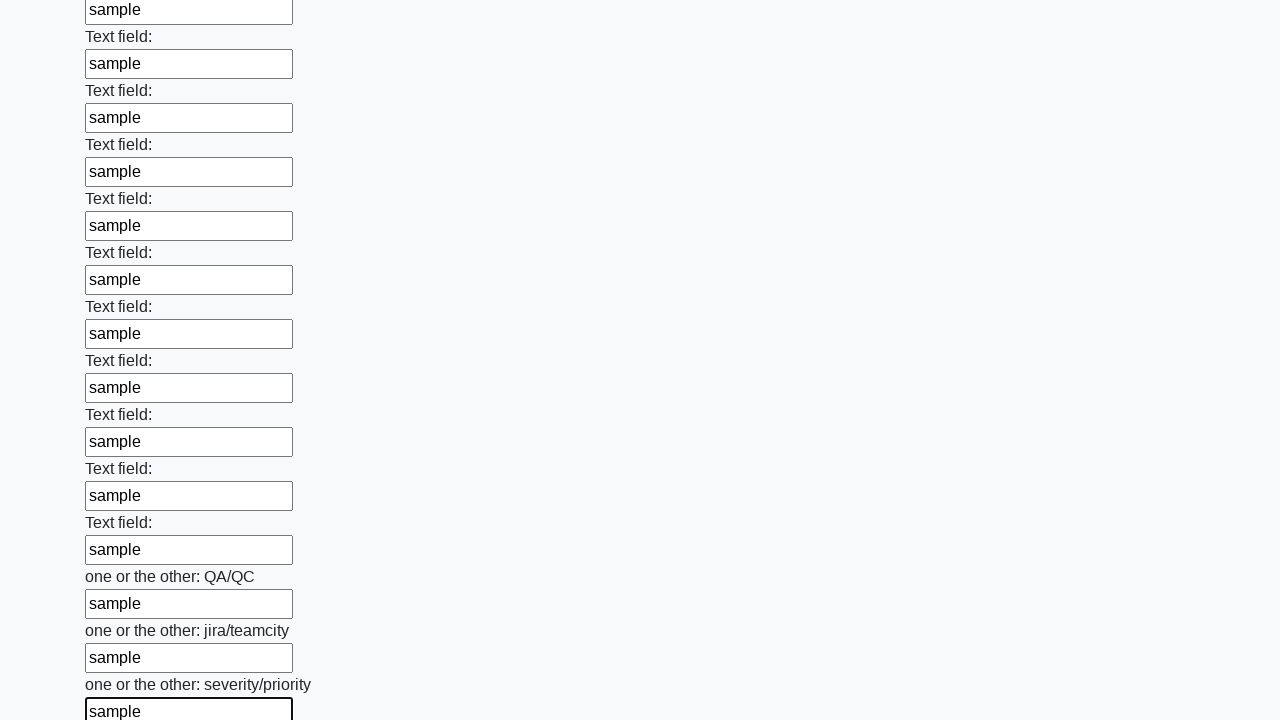

Filled form field 'None' with 'sample' on input >> nth=90
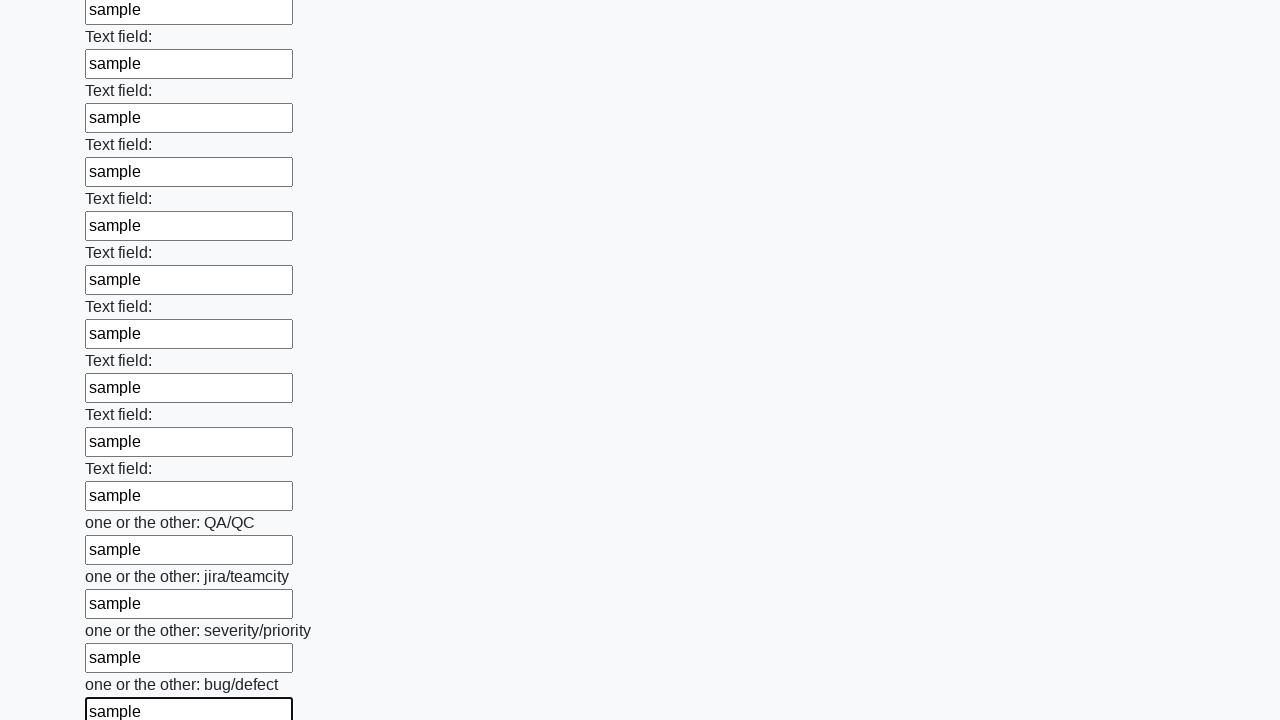

Filled form field 'None' with 'sample' on input >> nth=91
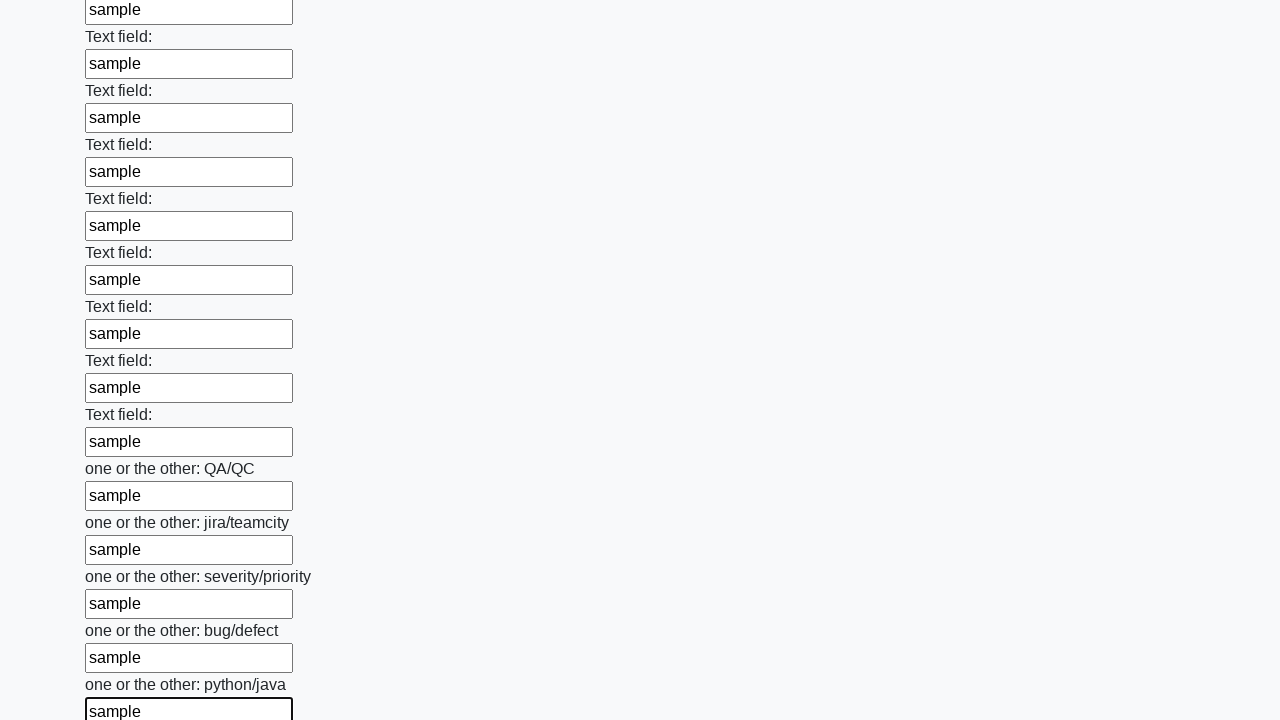

Filled form field 'None' with 'sample' on input >> nth=92
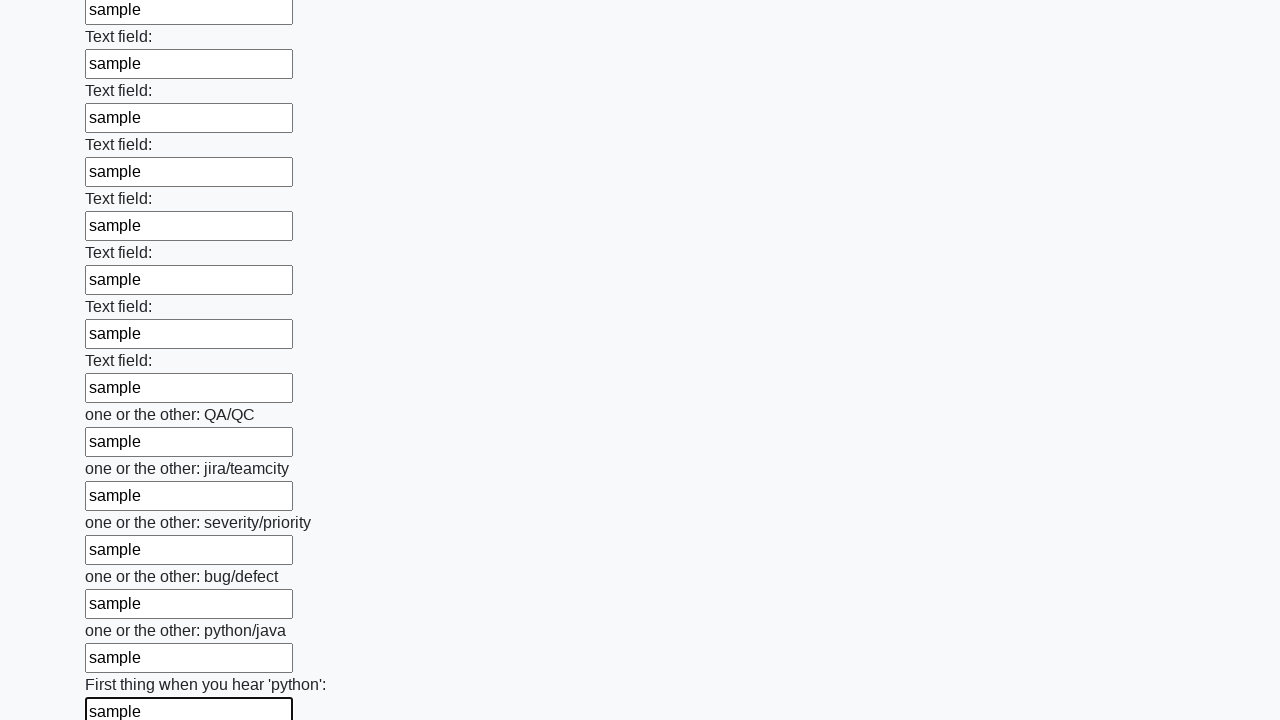

Filled form field 'None' with 'sample' on input >> nth=93
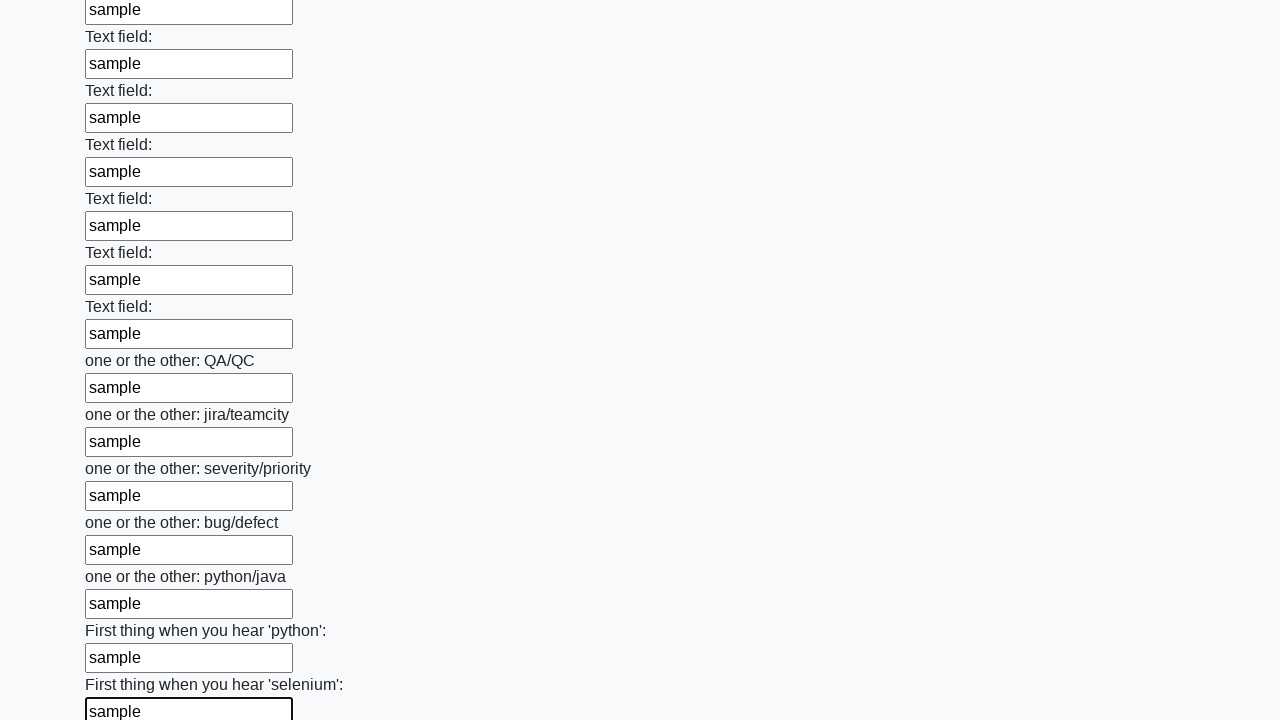

Filled form field 'None' with 'sample' on input >> nth=94
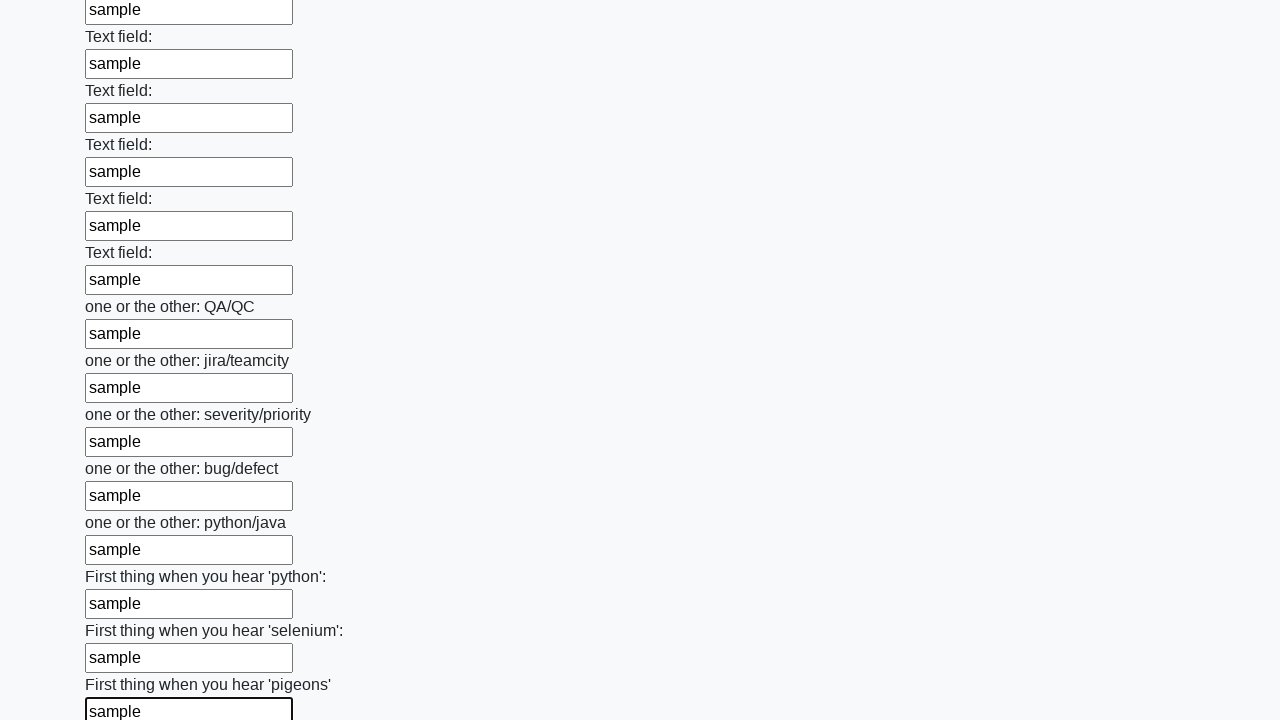

Filled form field 'None' with 'sample' on input >> nth=95
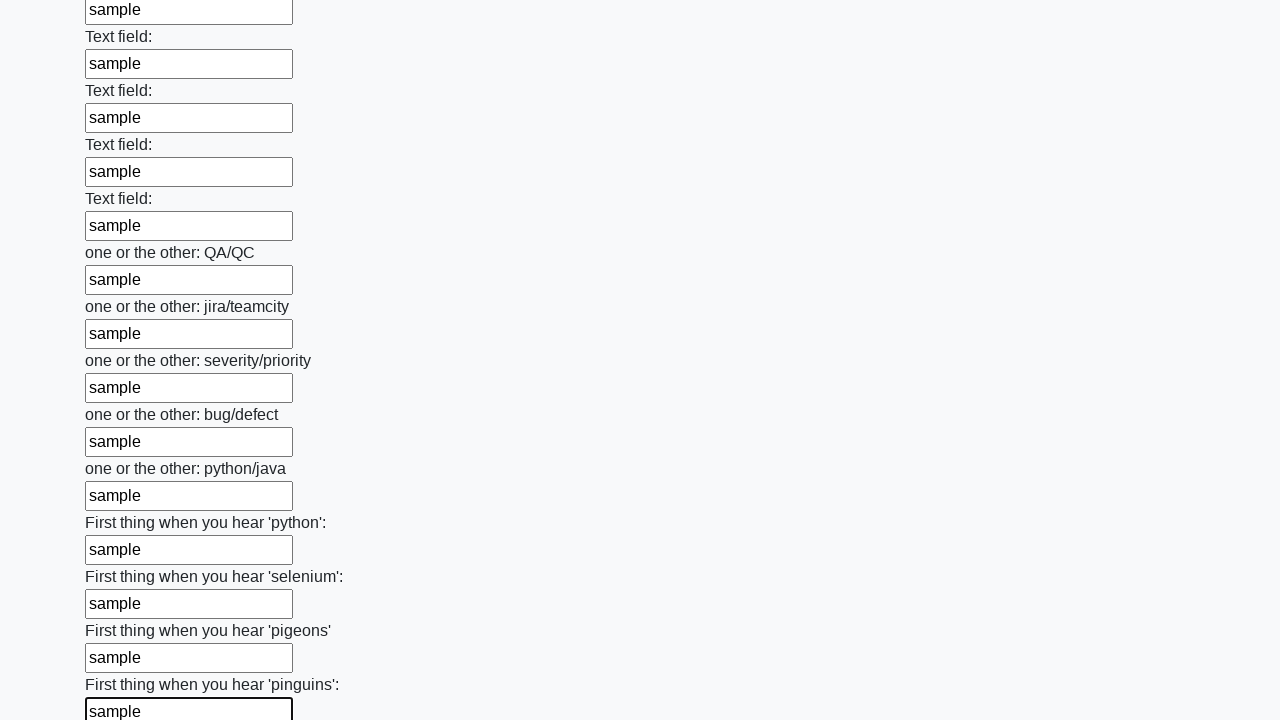

Filled form field 'None' with 'sample' on input >> nth=96
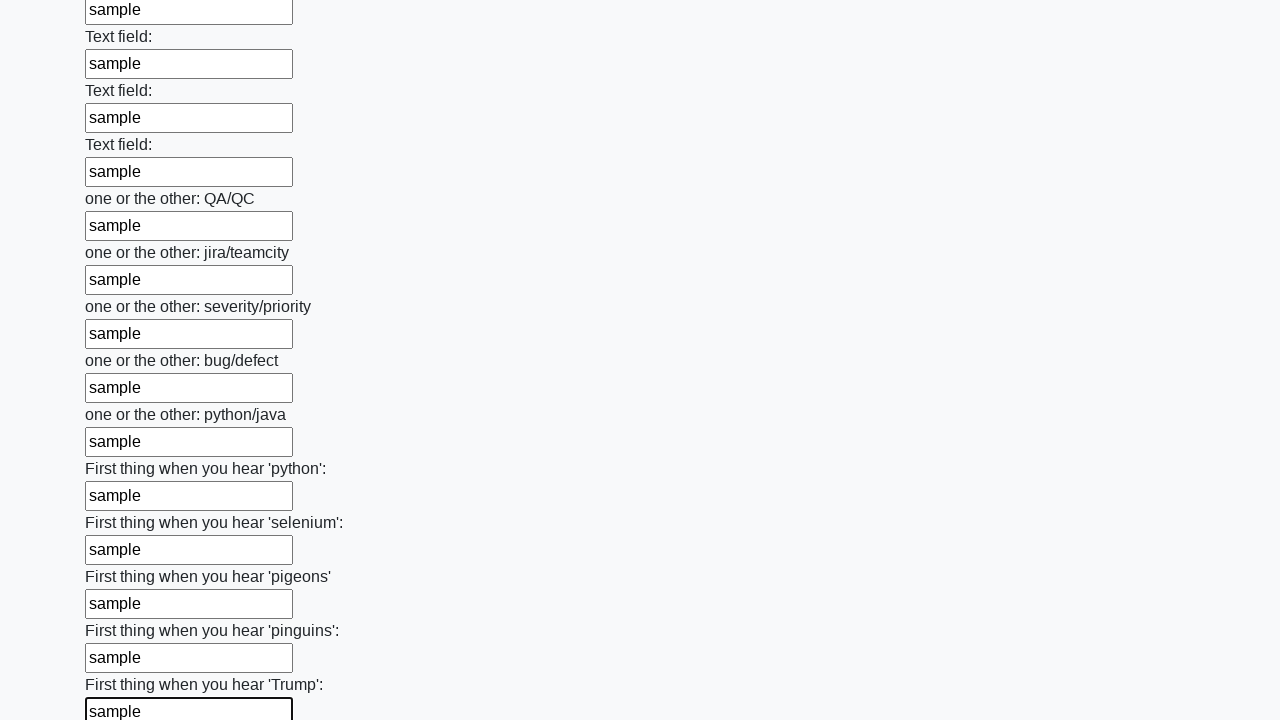

Filled form field 'None' with 'sample' on input >> nth=97
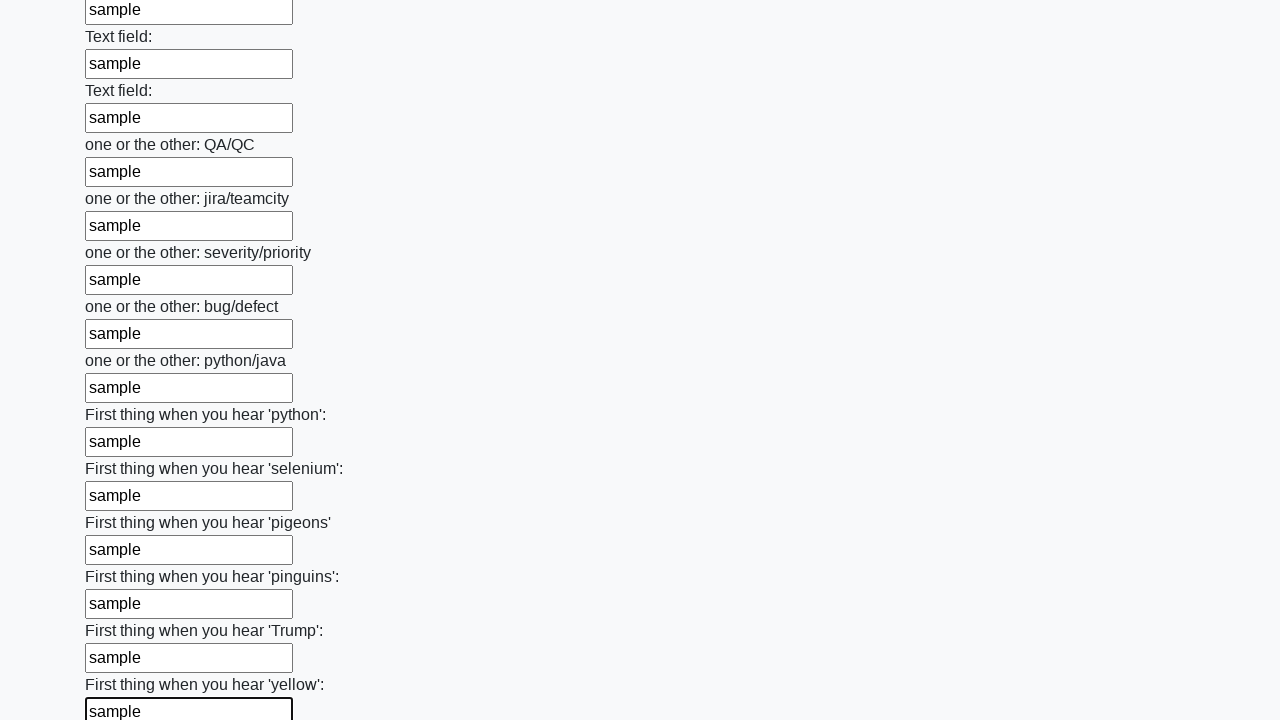

Filled form field 'None' with 'sample' on input >> nth=98
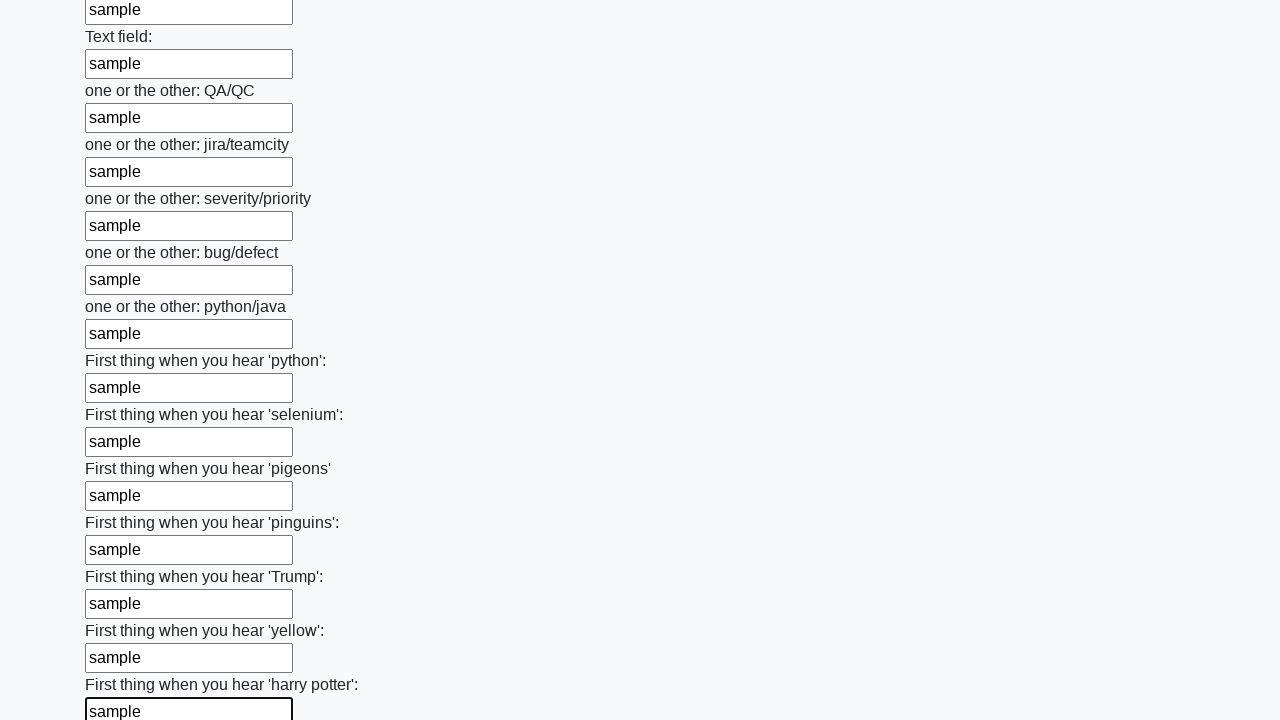

Filled form field 'None' with 'sample' on input >> nth=99
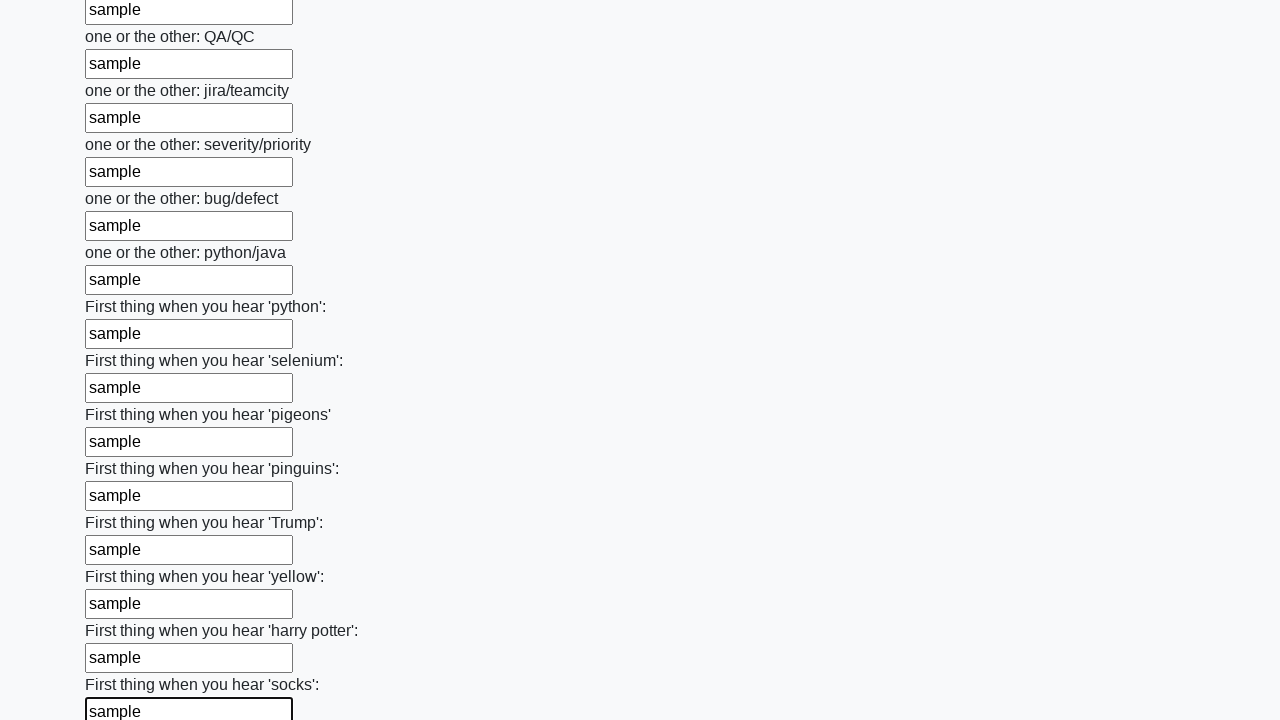

Clicked submit button to submit the form at (123, 611) on button.btn
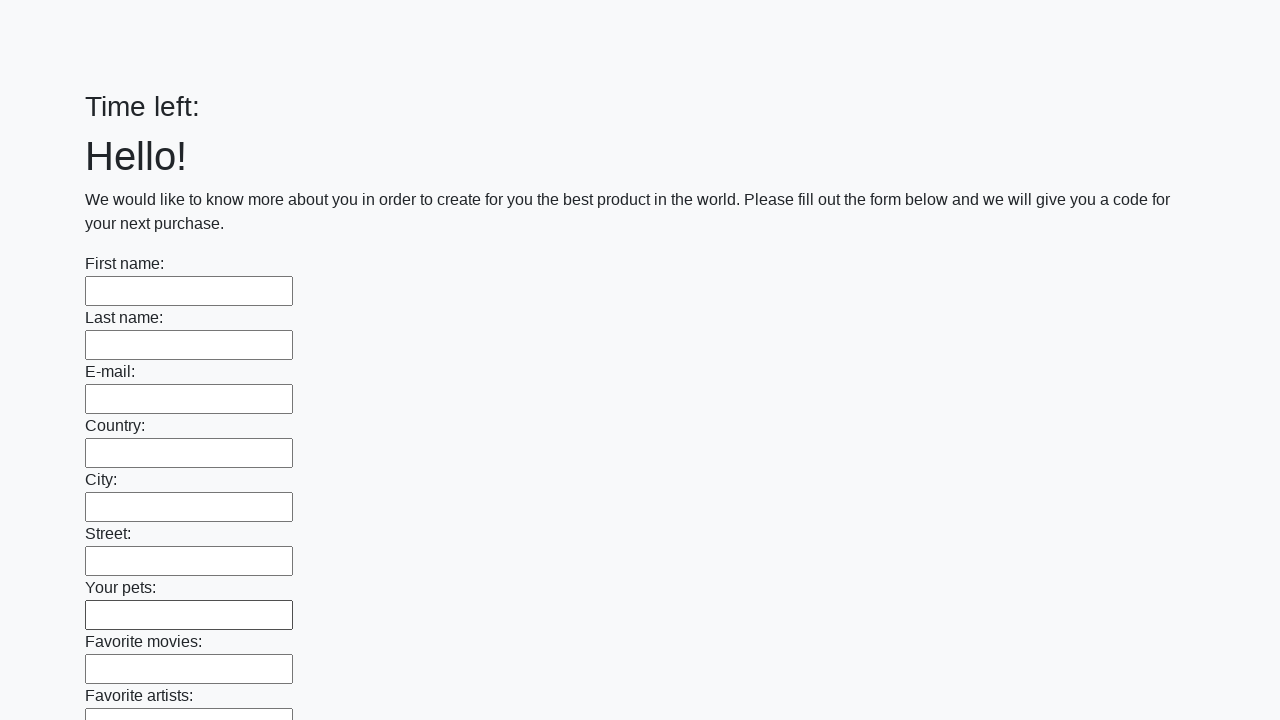

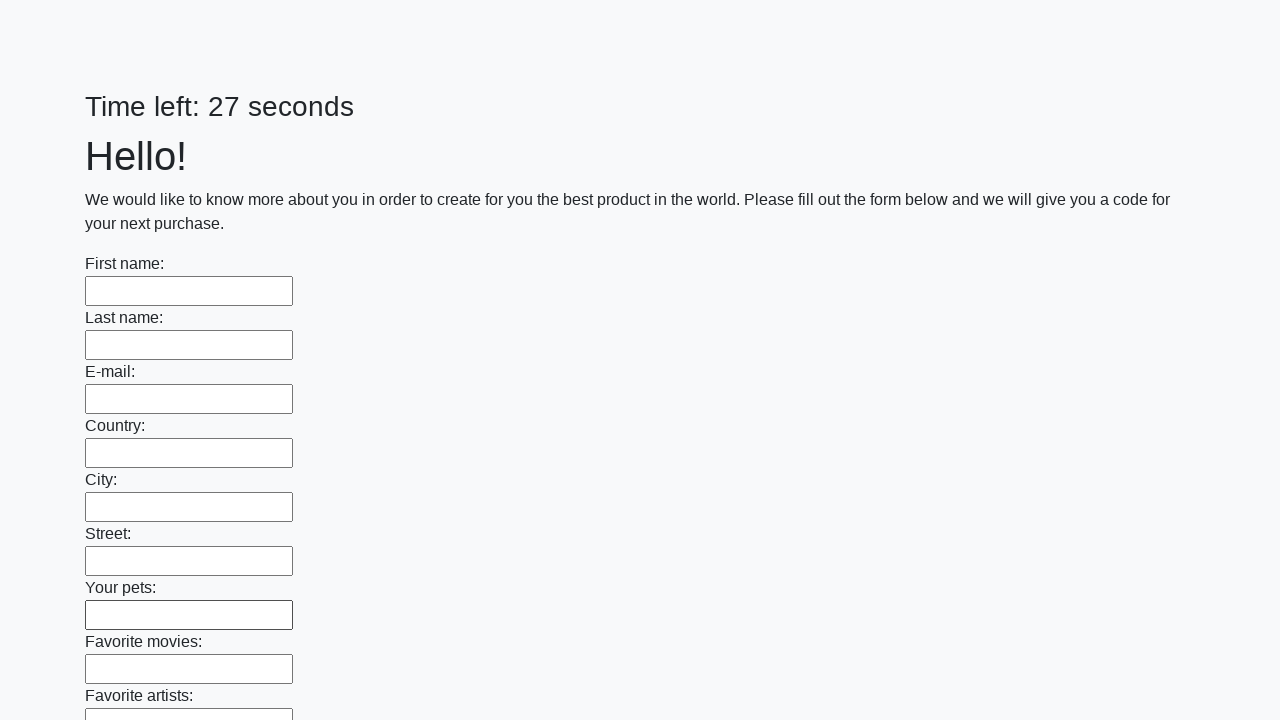